Tests a large form by filling all input fields with the same text value and submitting the form by clicking the submit button

Starting URL: http://suninjuly.github.io/huge_form.html

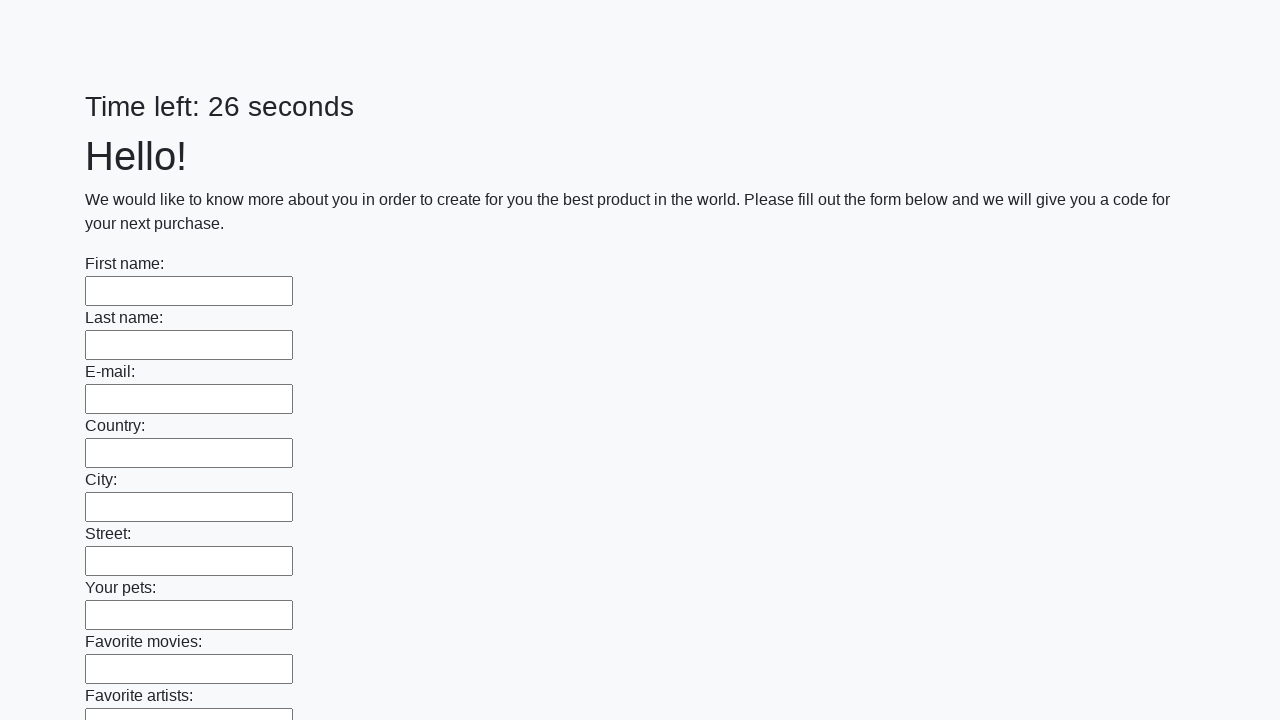

Located all input elements on the form
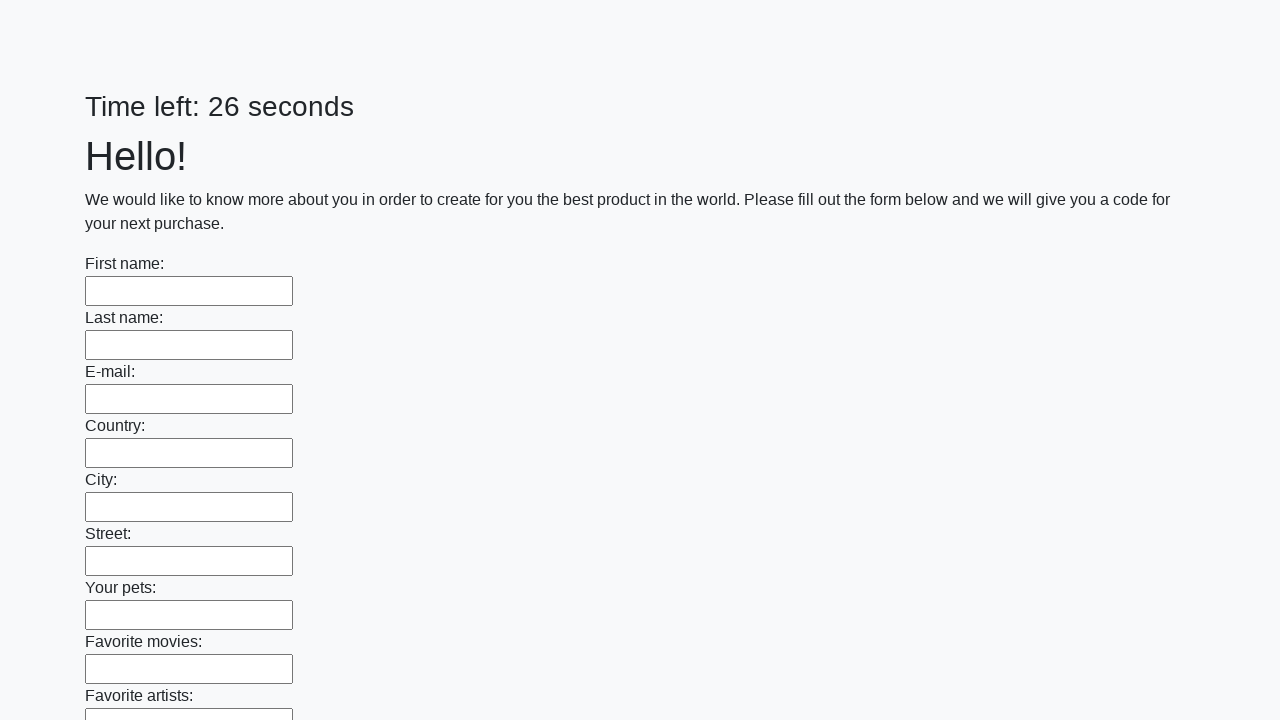

Filled input field with 'My answer' on input >> nth=0
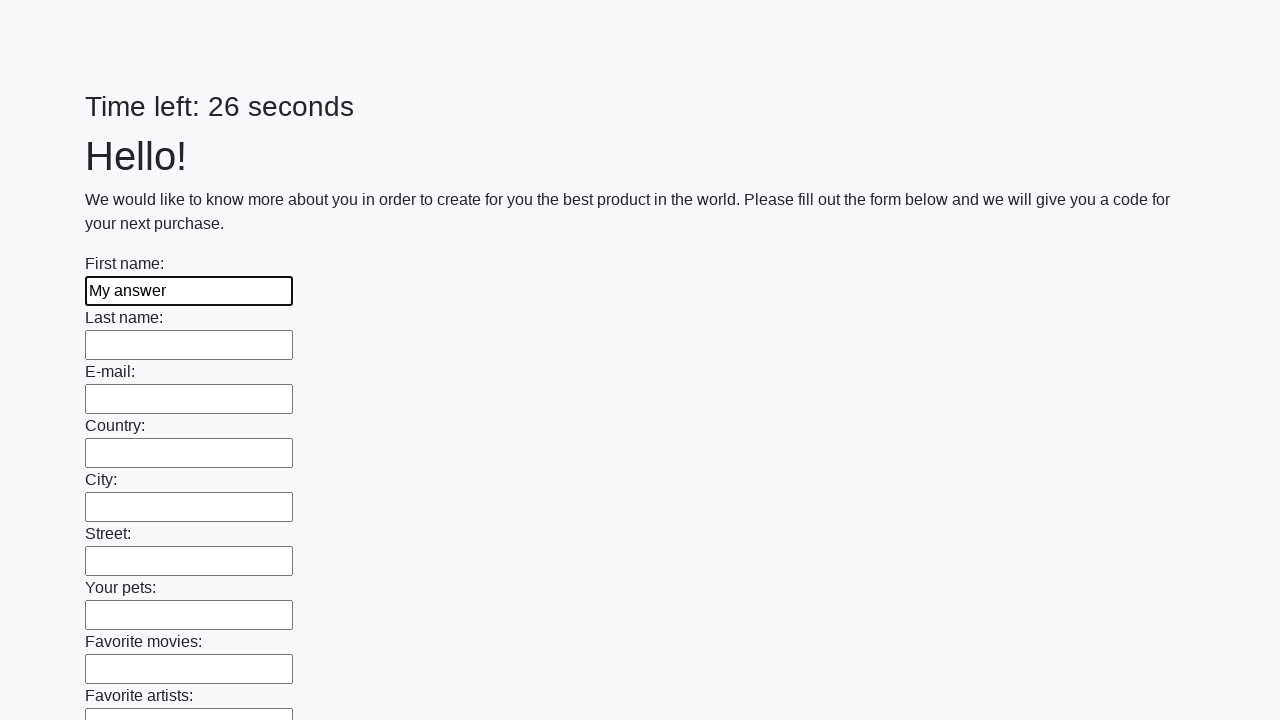

Filled input field with 'My answer' on input >> nth=1
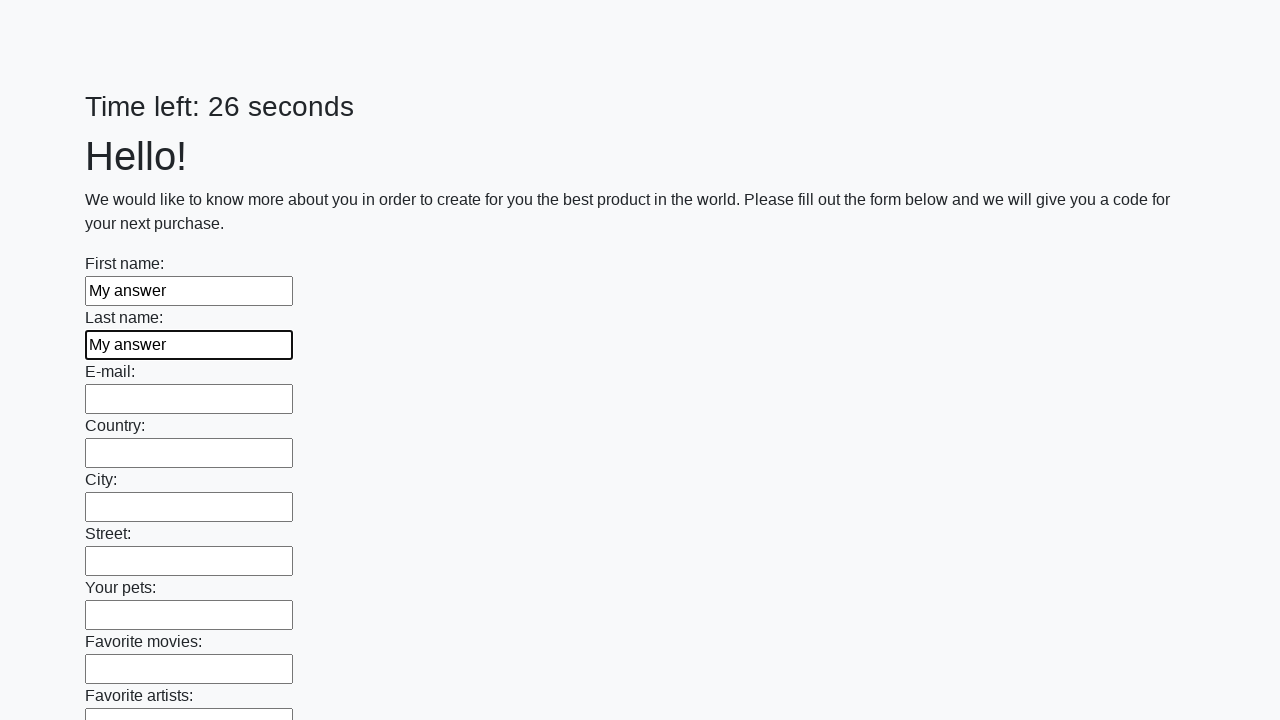

Filled input field with 'My answer' on input >> nth=2
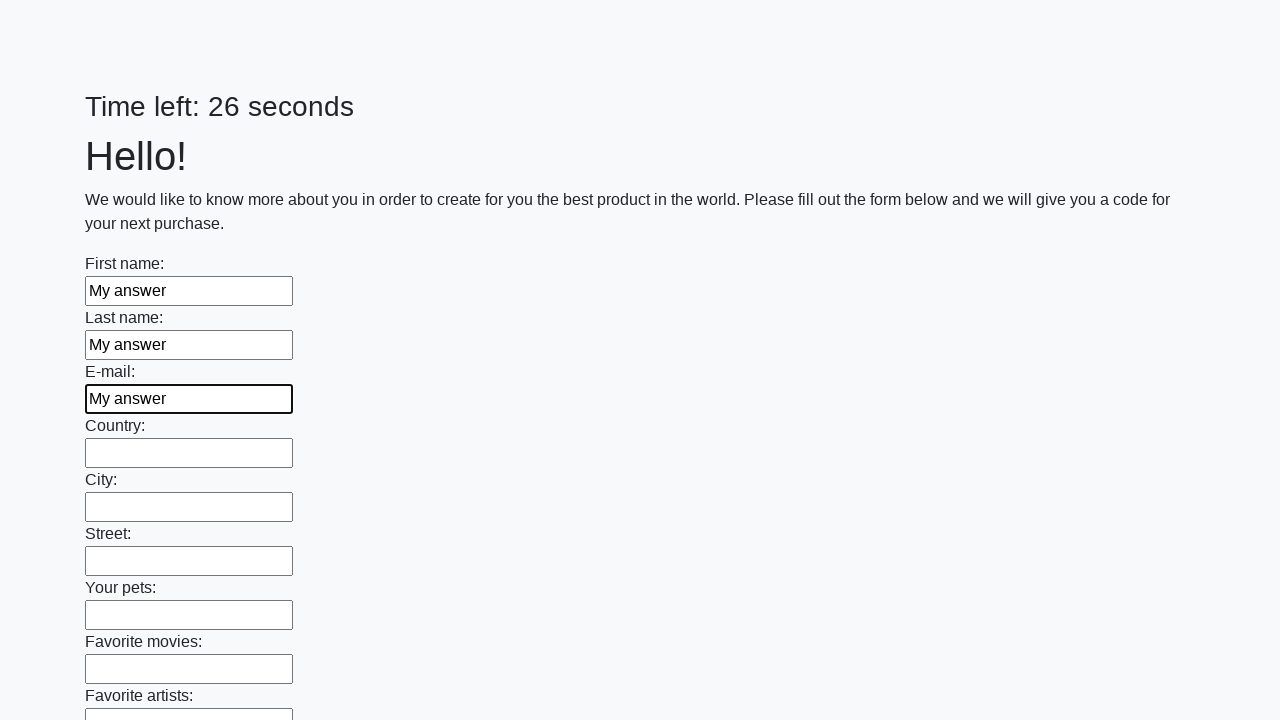

Filled input field with 'My answer' on input >> nth=3
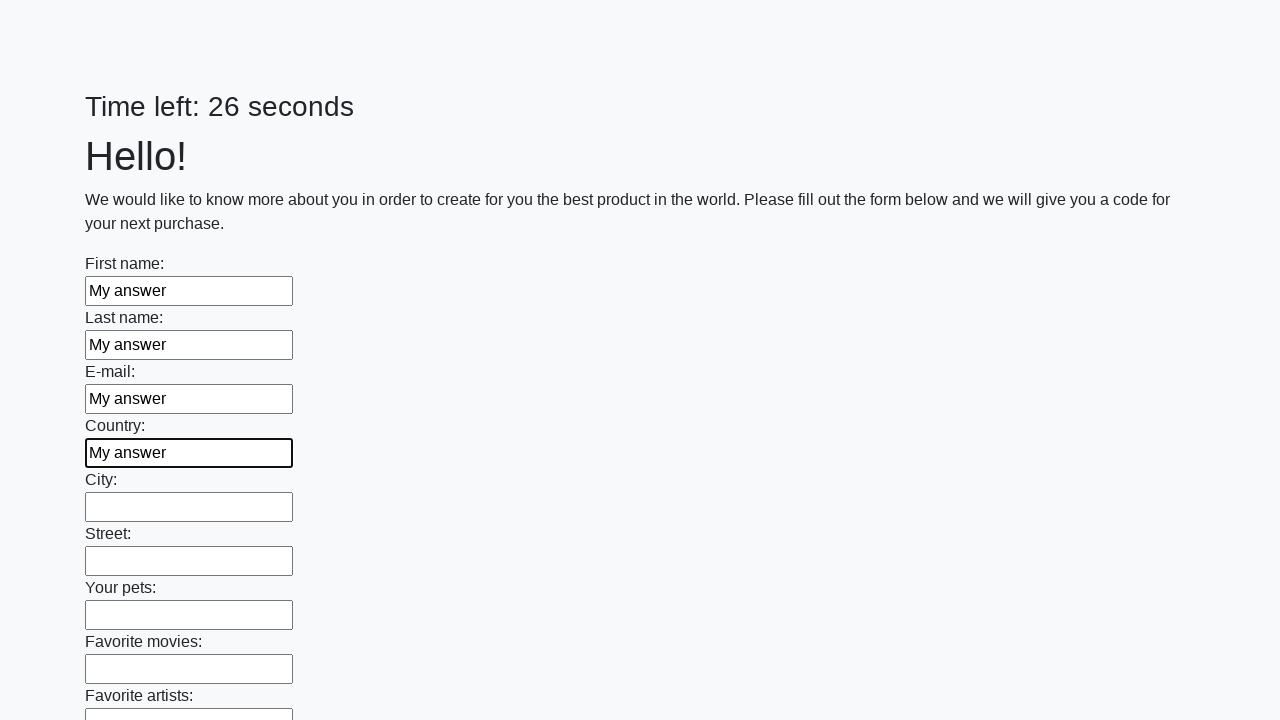

Filled input field with 'My answer' on input >> nth=4
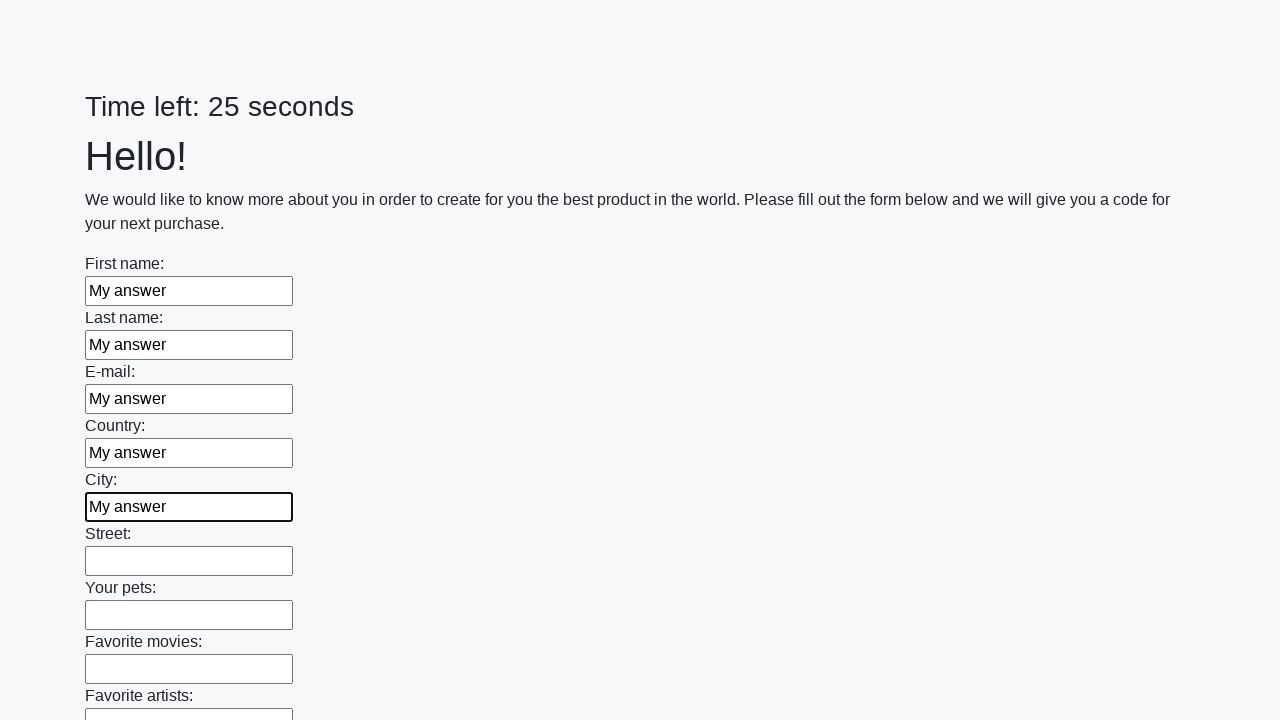

Filled input field with 'My answer' on input >> nth=5
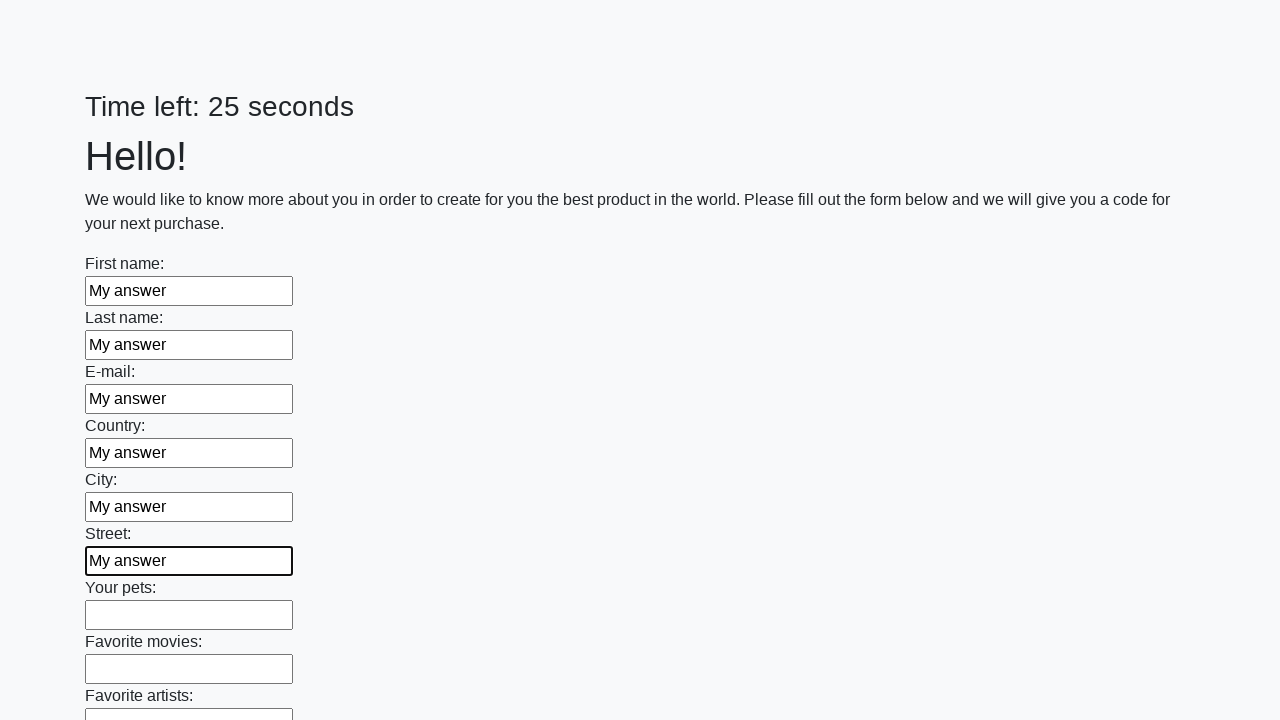

Filled input field with 'My answer' on input >> nth=6
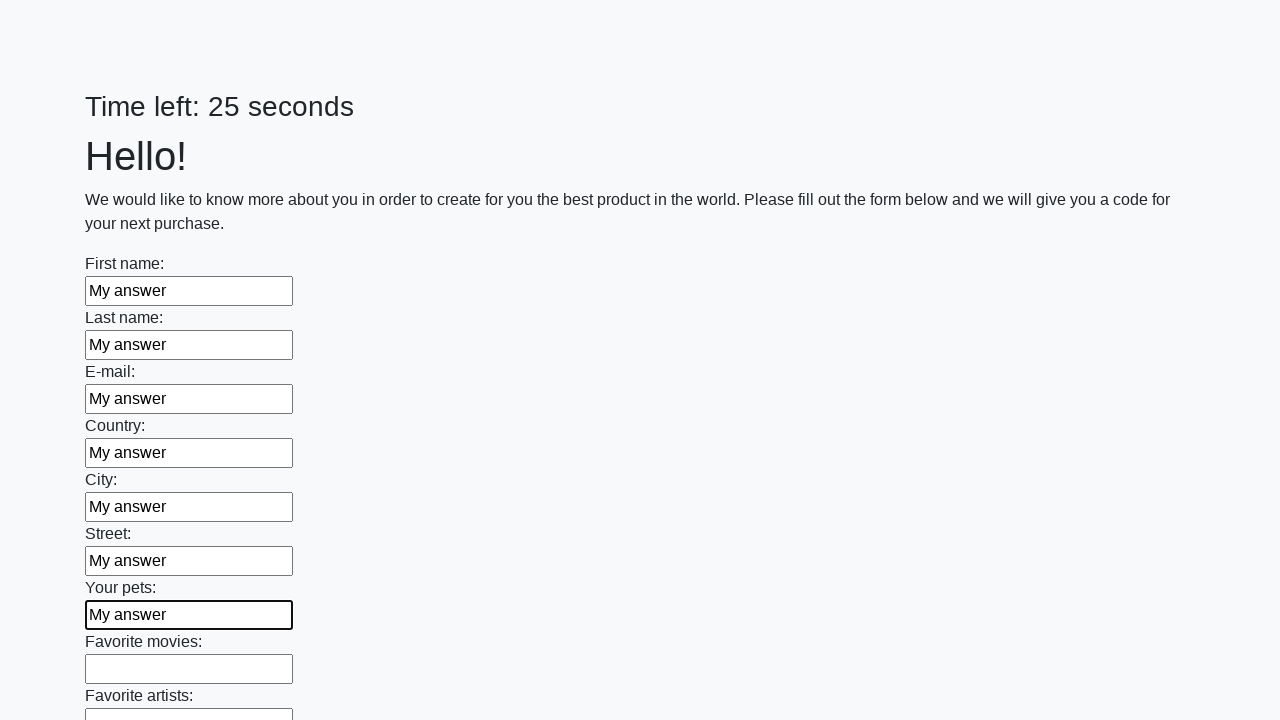

Filled input field with 'My answer' on input >> nth=7
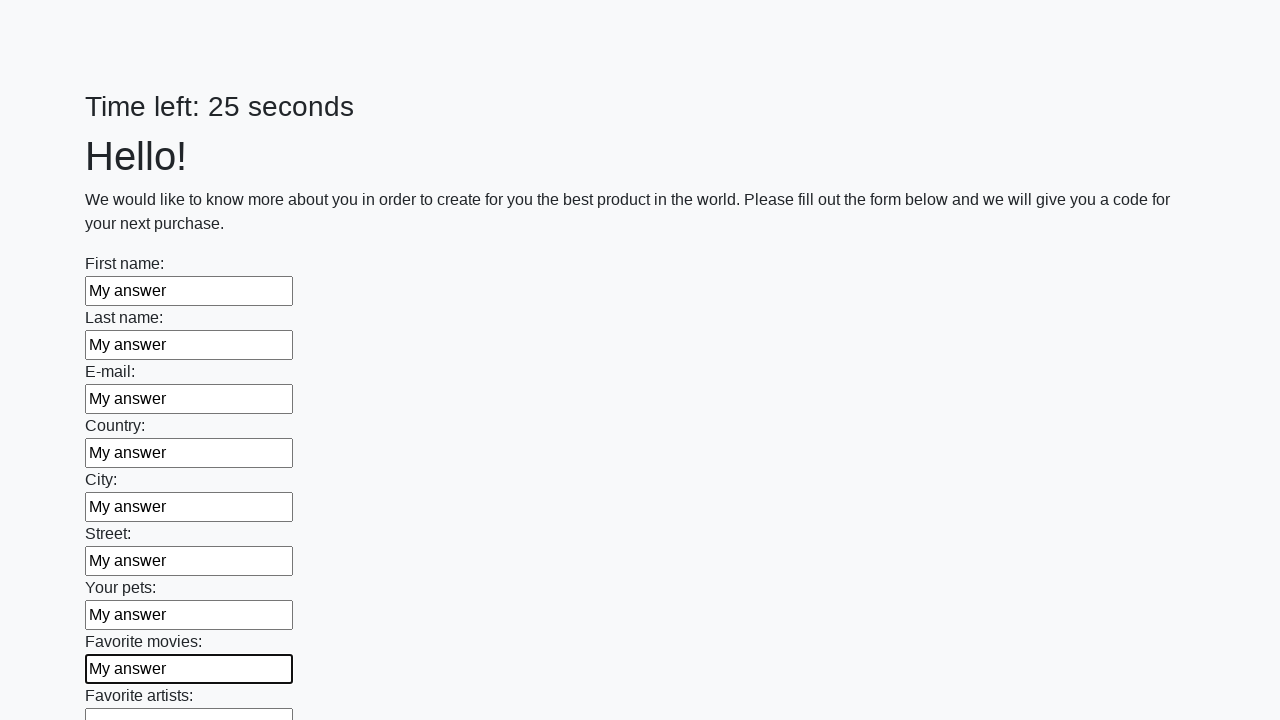

Filled input field with 'My answer' on input >> nth=8
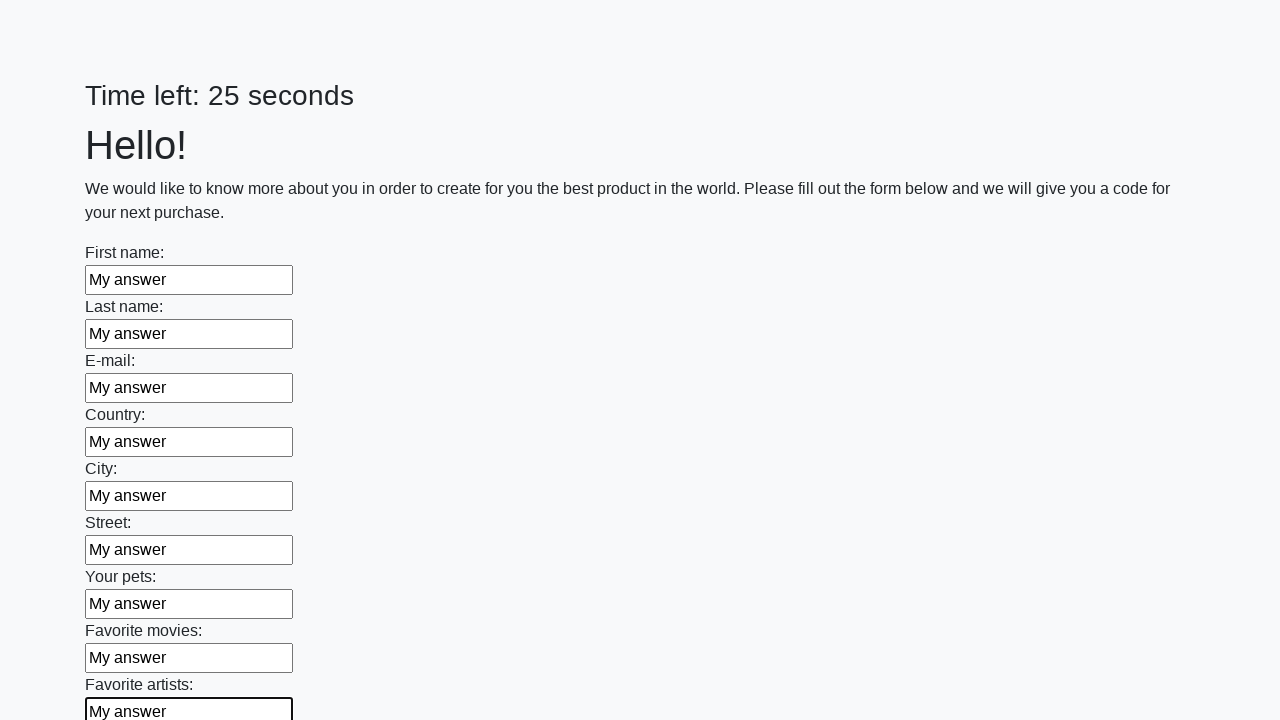

Filled input field with 'My answer' on input >> nth=9
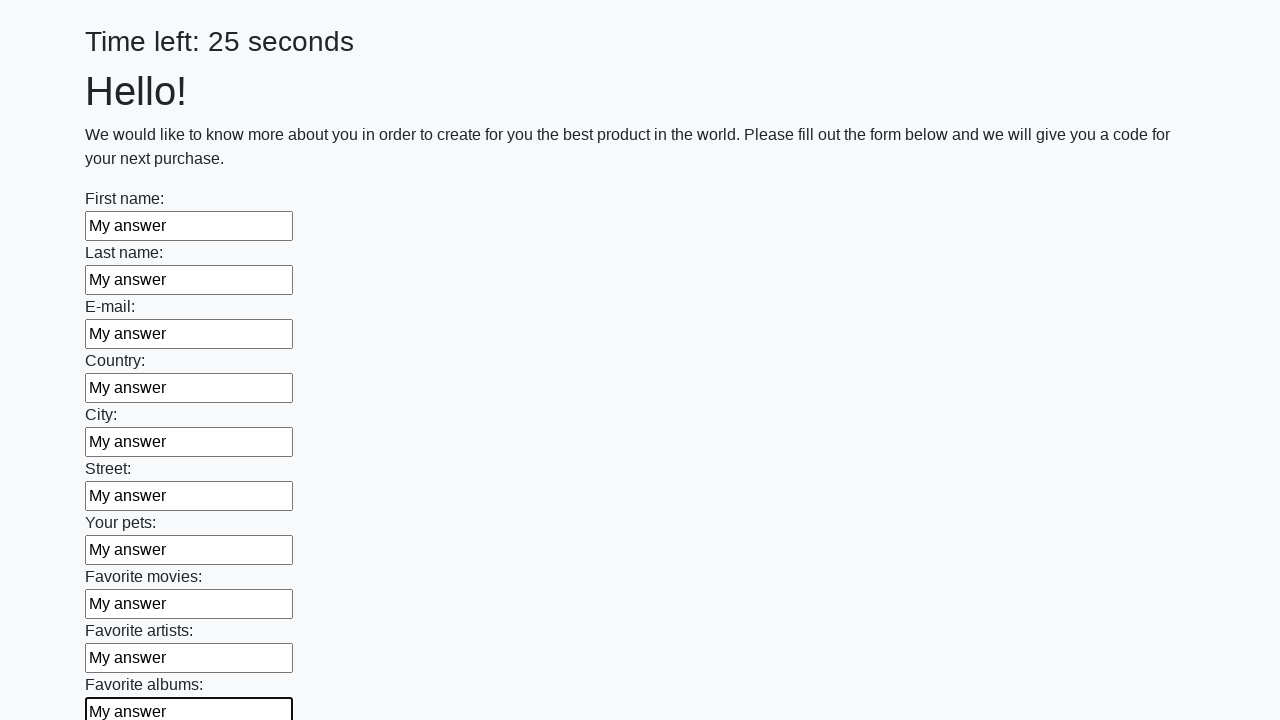

Filled input field with 'My answer' on input >> nth=10
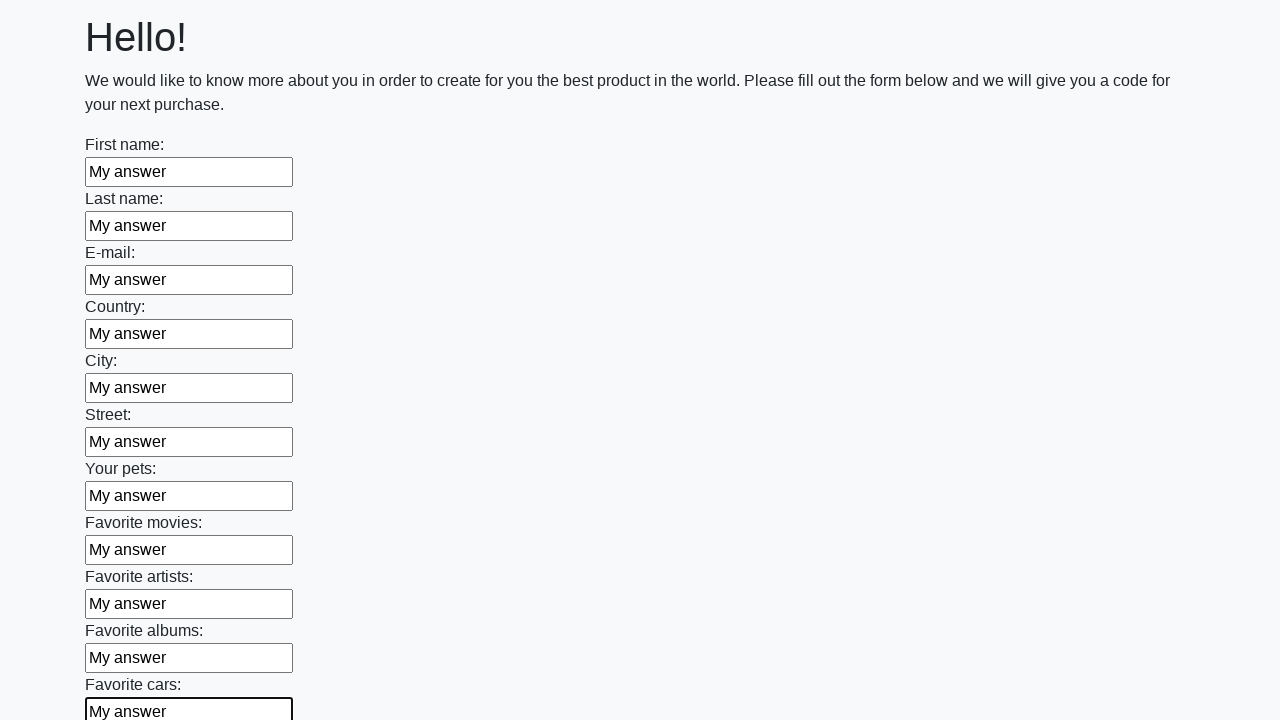

Filled input field with 'My answer' on input >> nth=11
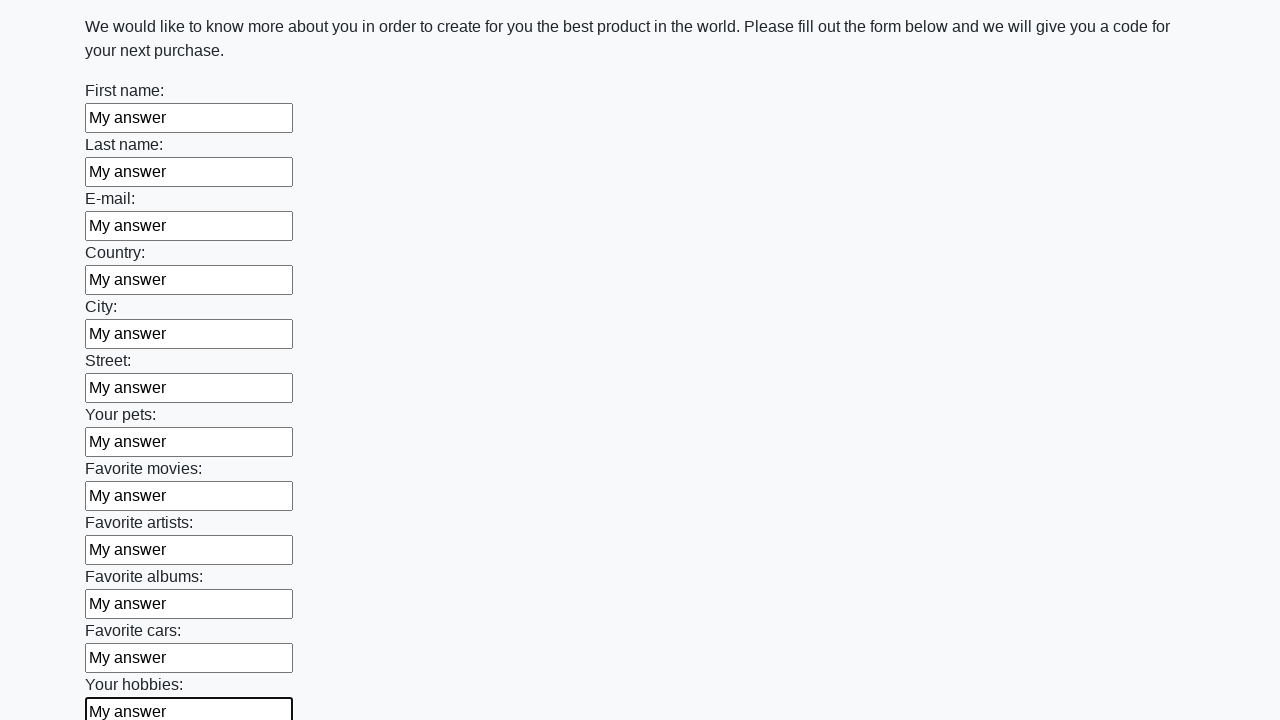

Filled input field with 'My answer' on input >> nth=12
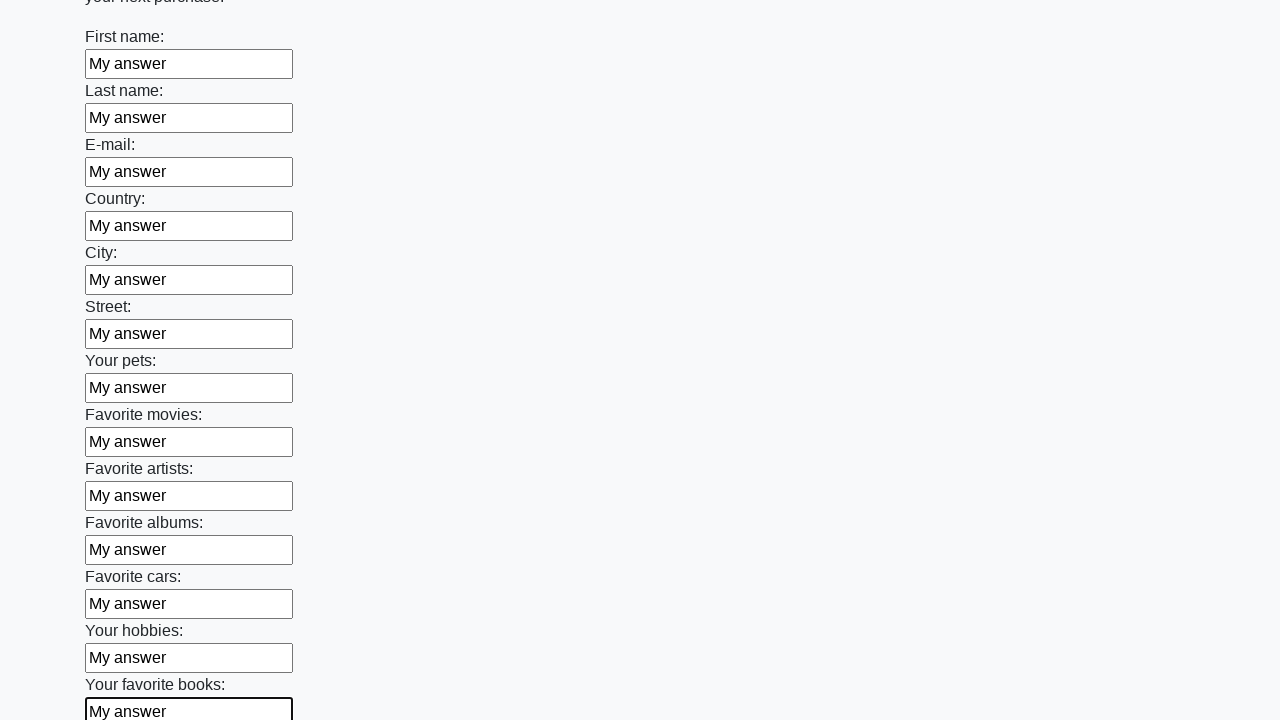

Filled input field with 'My answer' on input >> nth=13
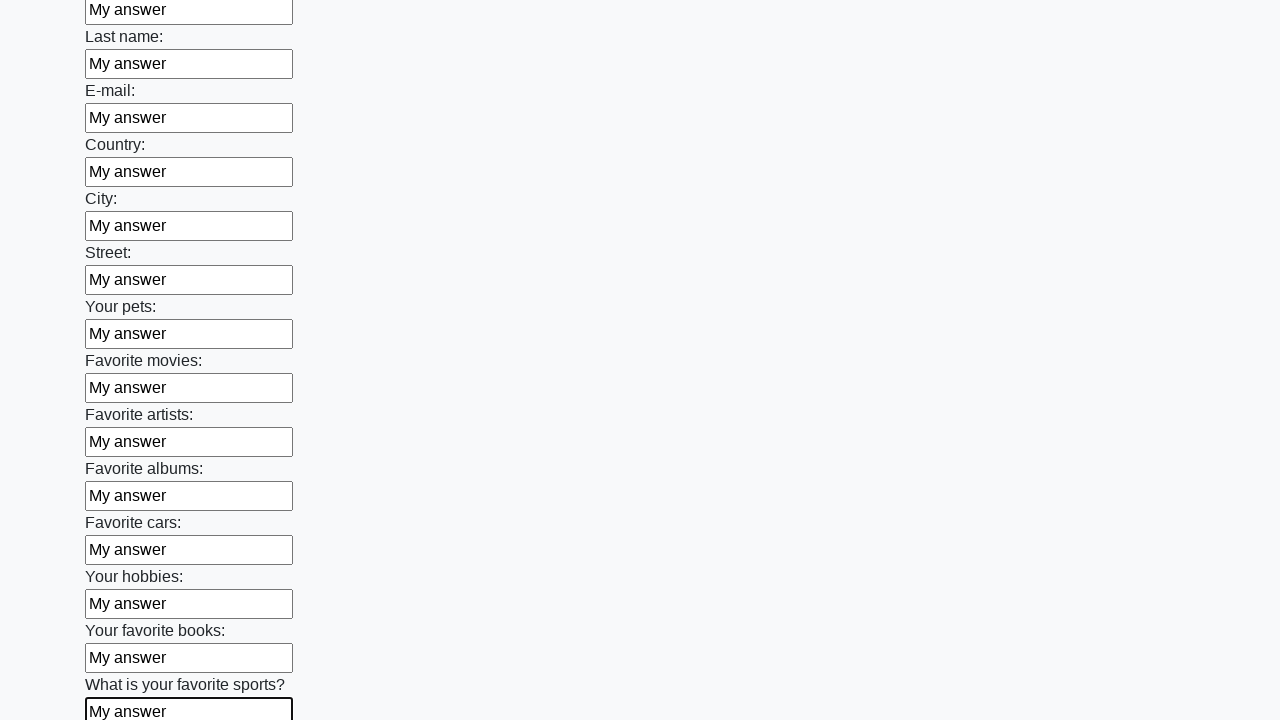

Filled input field with 'My answer' on input >> nth=14
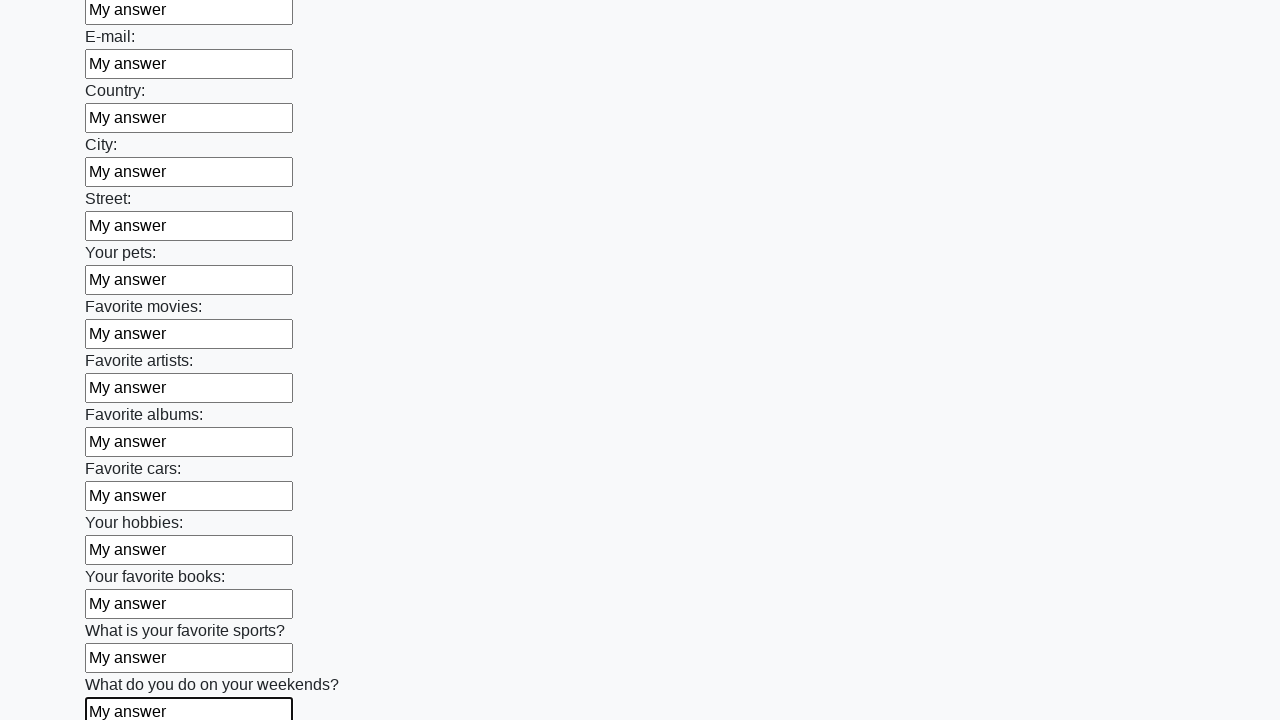

Filled input field with 'My answer' on input >> nth=15
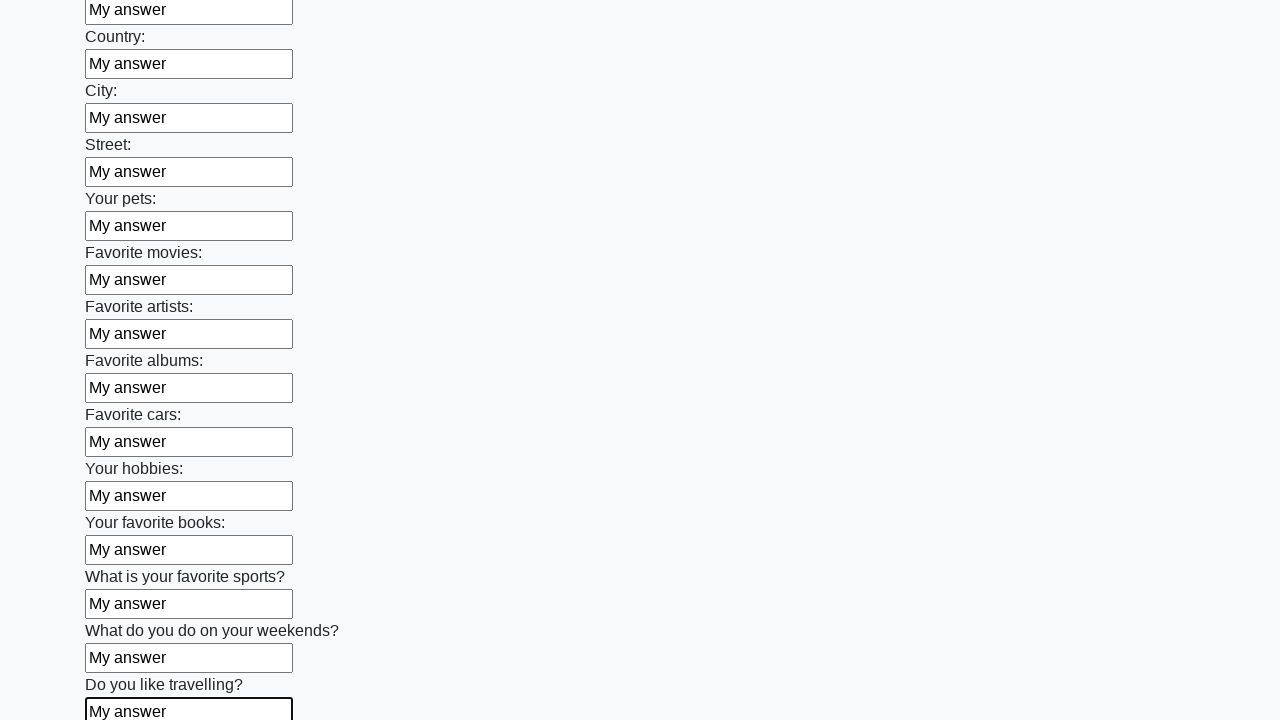

Filled input field with 'My answer' on input >> nth=16
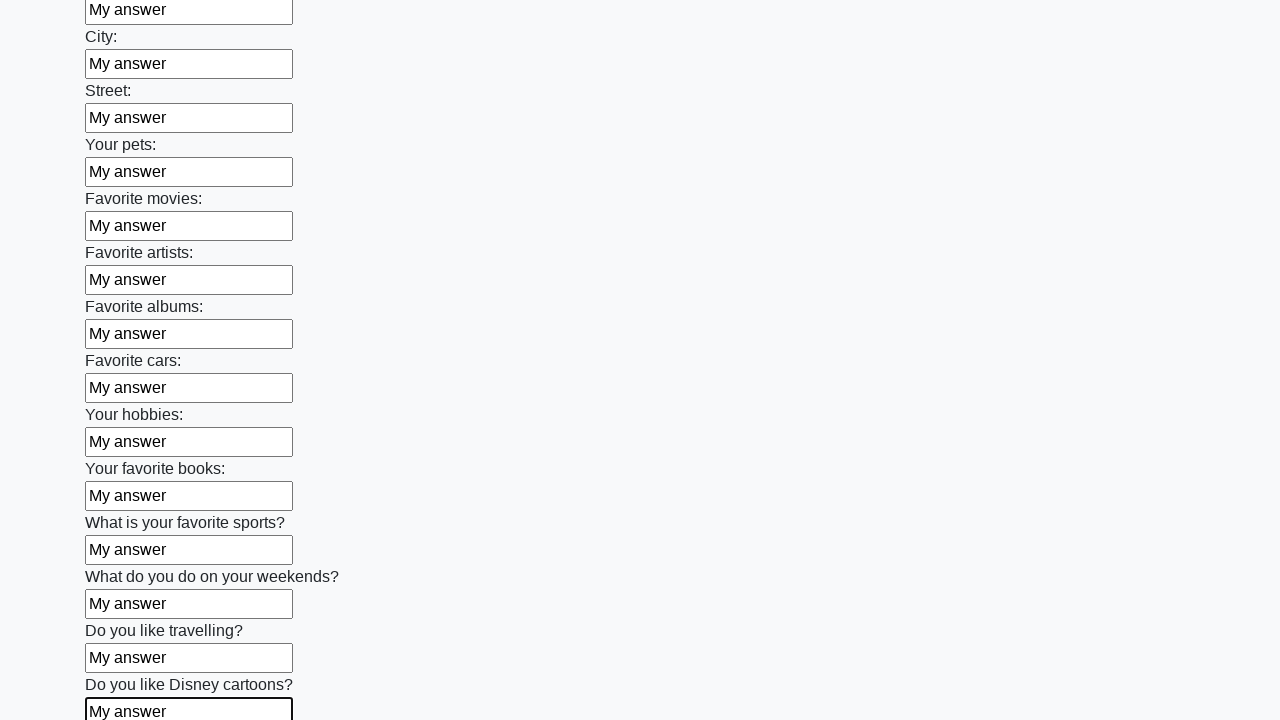

Filled input field with 'My answer' on input >> nth=17
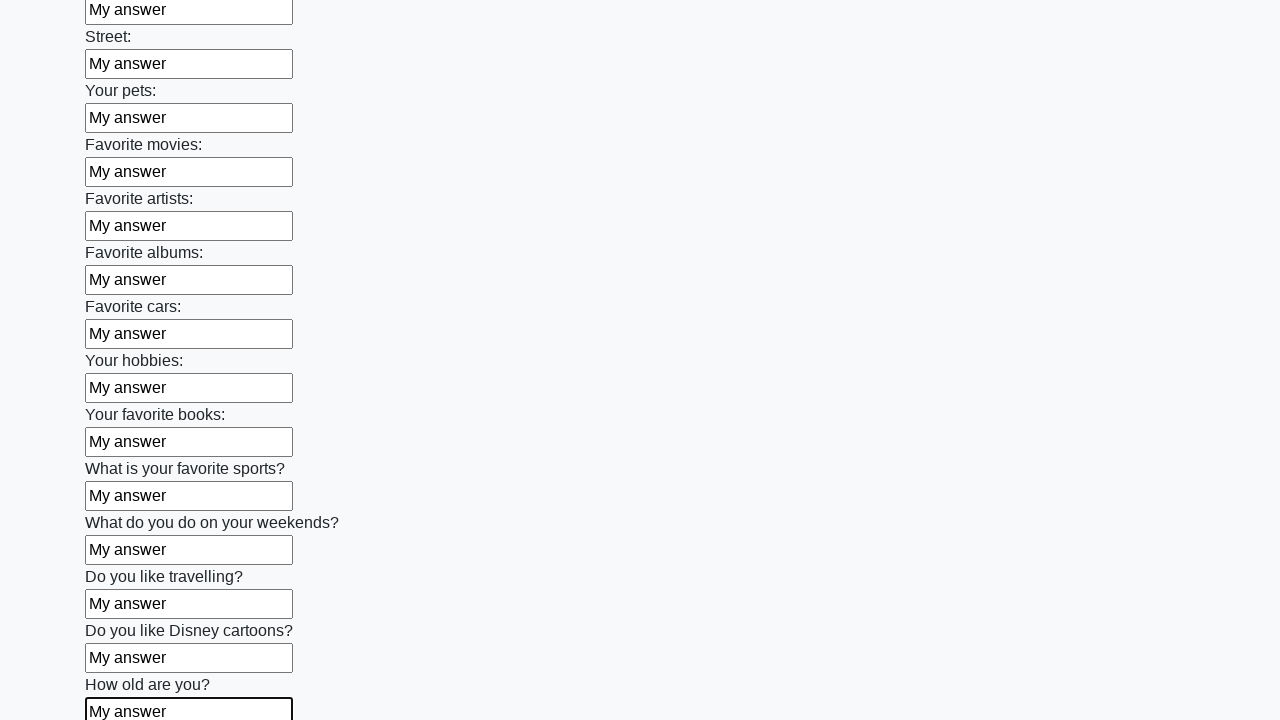

Filled input field with 'My answer' on input >> nth=18
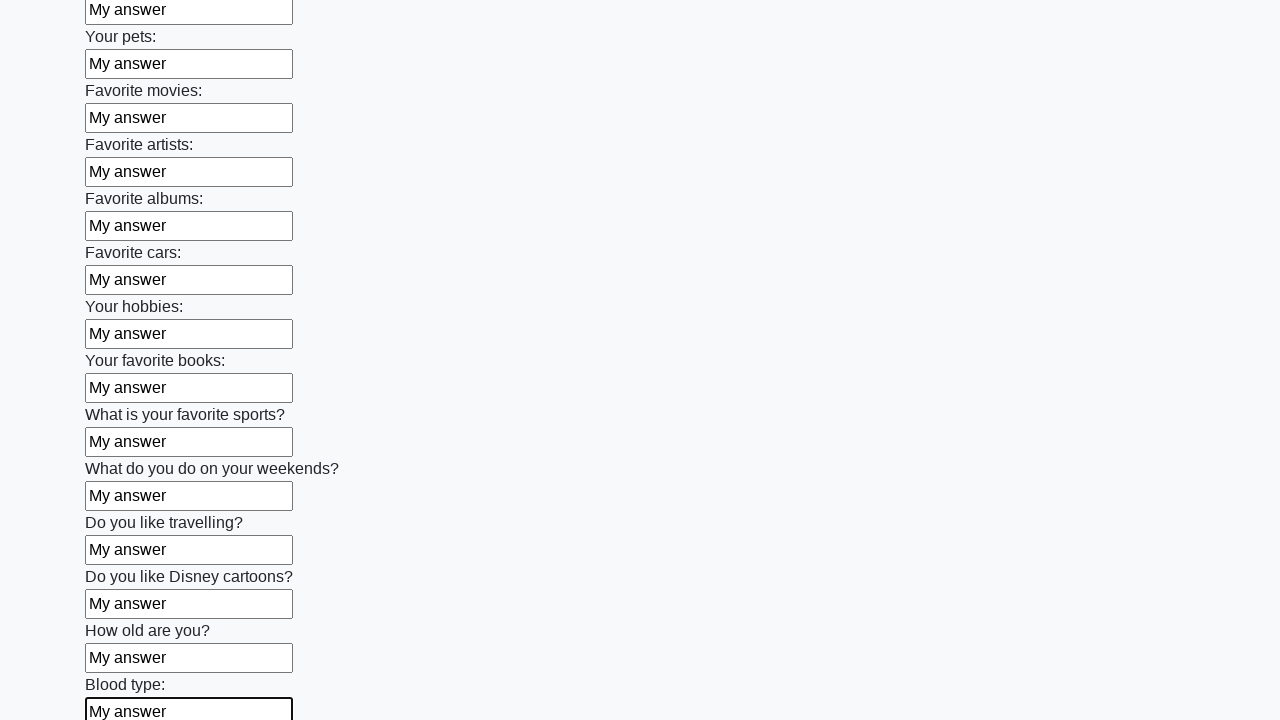

Filled input field with 'My answer' on input >> nth=19
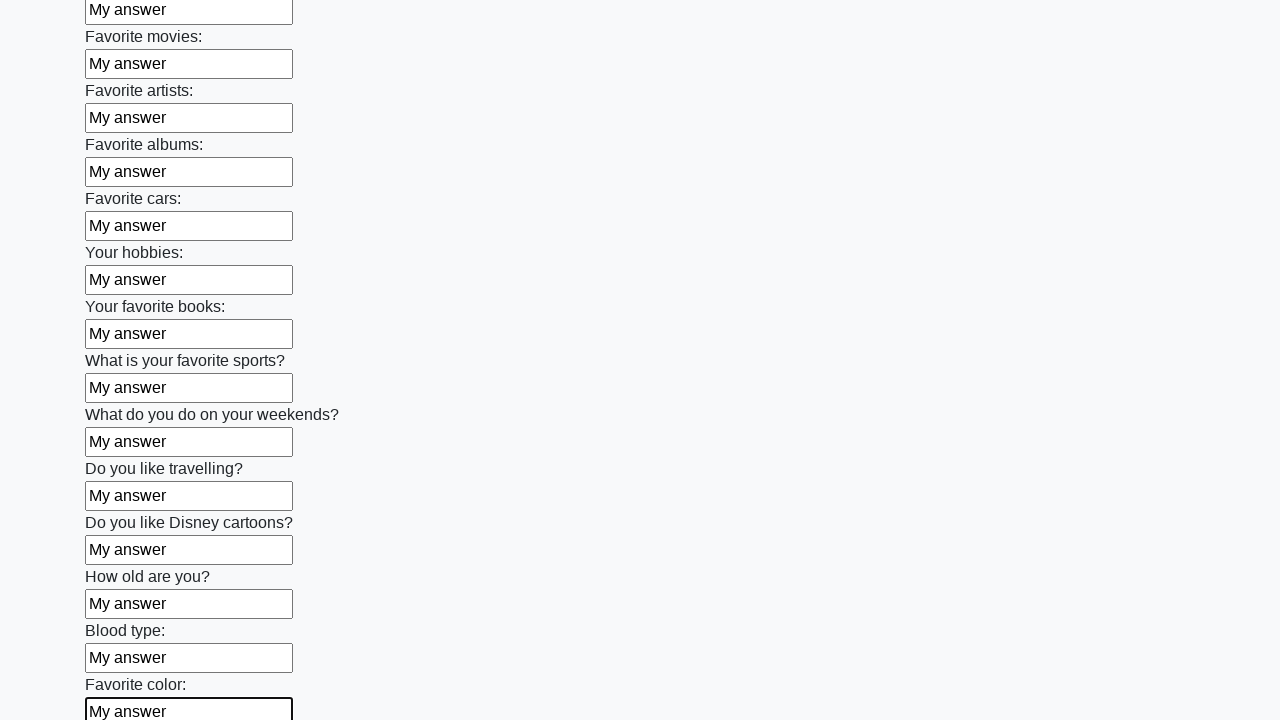

Filled input field with 'My answer' on input >> nth=20
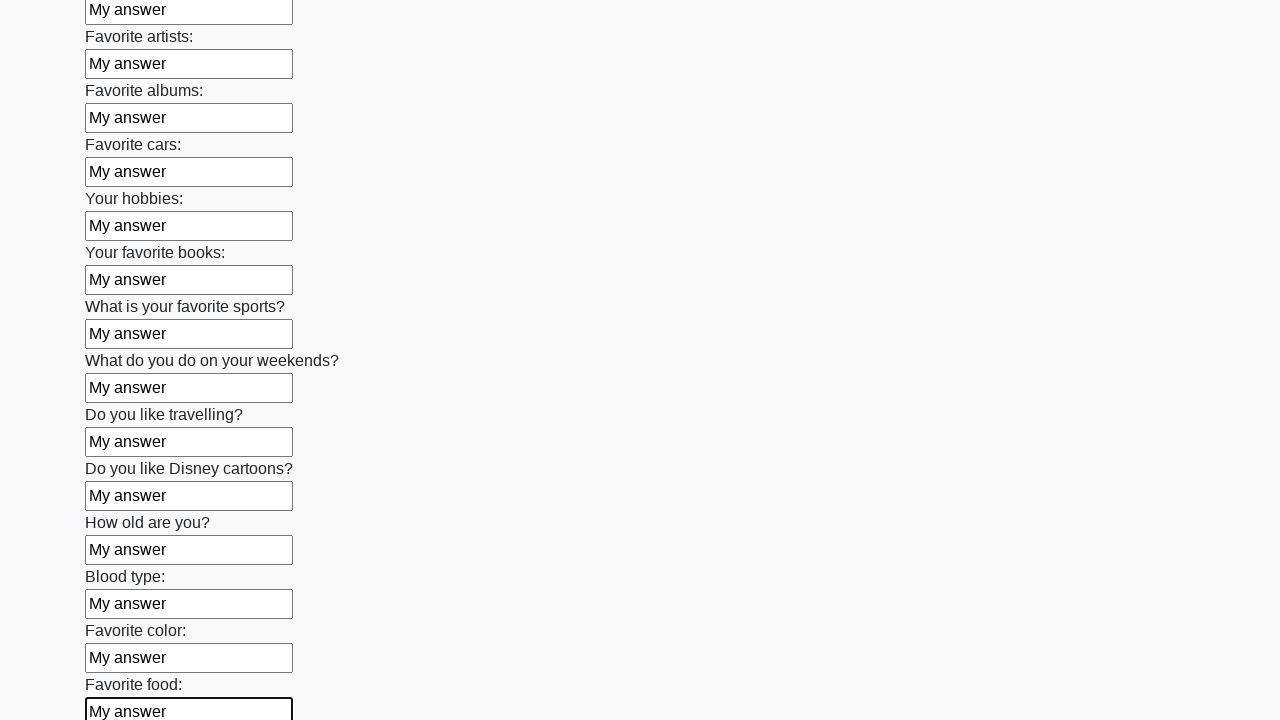

Filled input field with 'My answer' on input >> nth=21
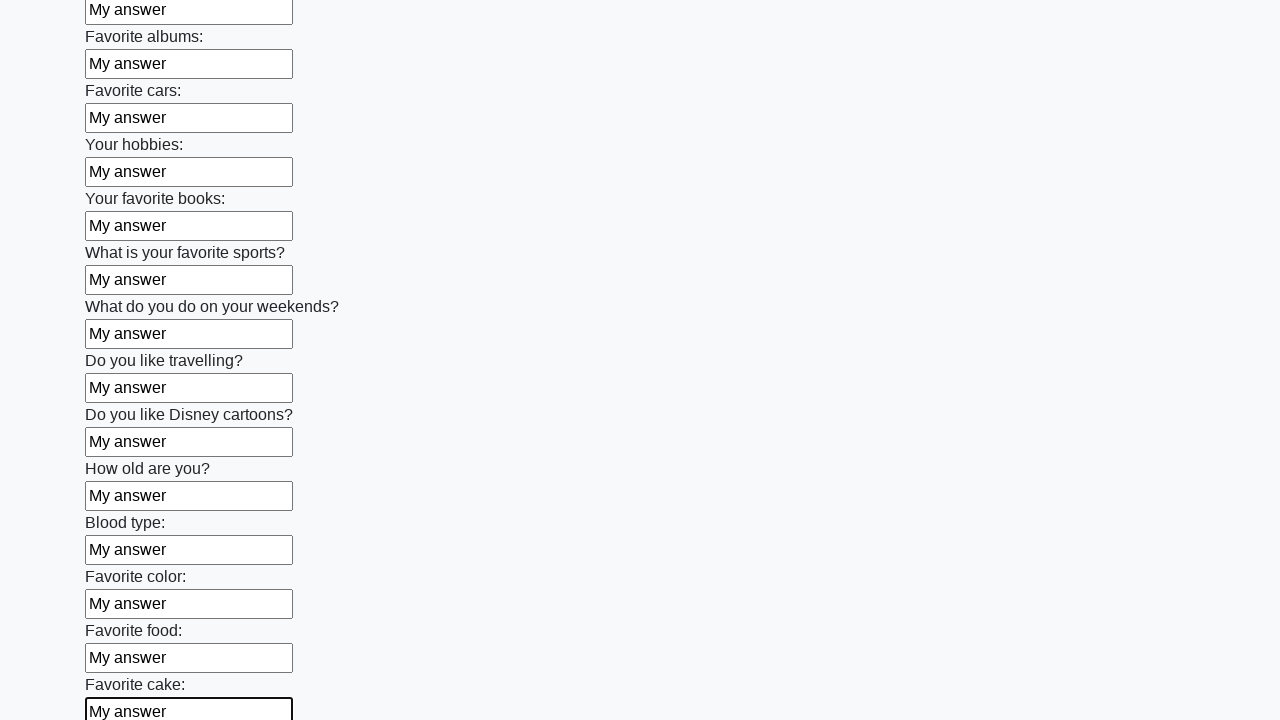

Filled input field with 'My answer' on input >> nth=22
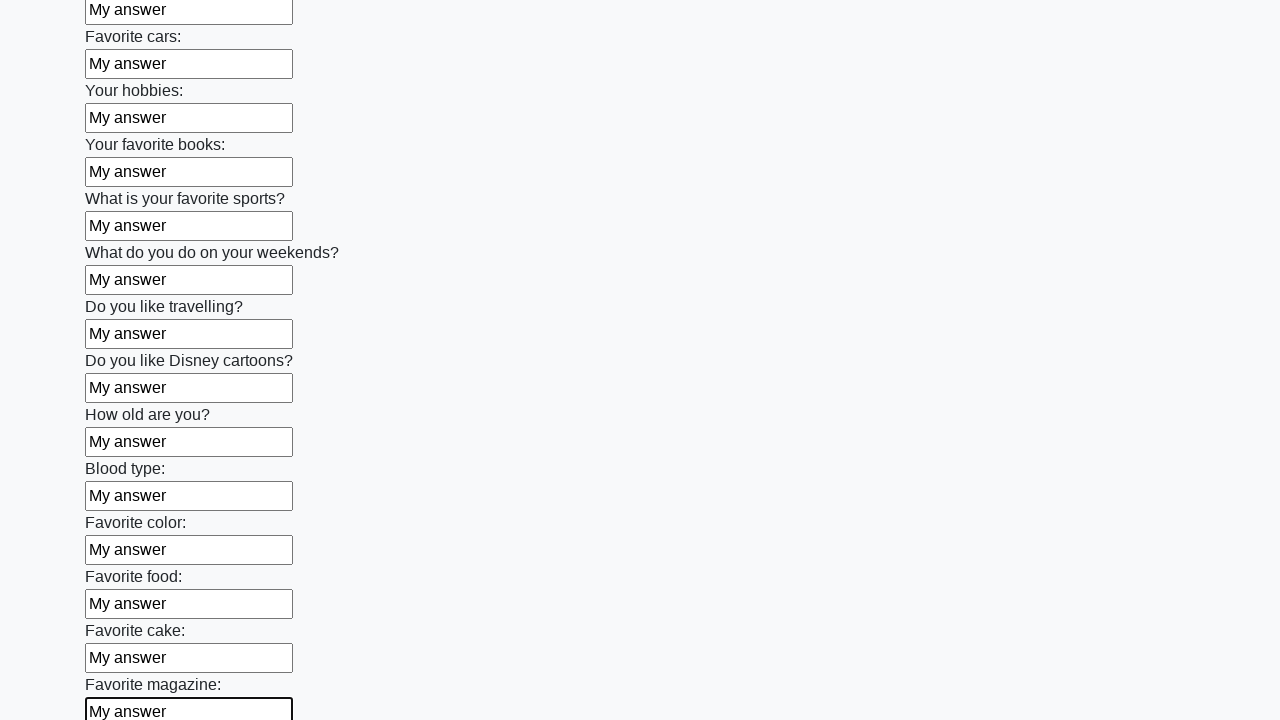

Filled input field with 'My answer' on input >> nth=23
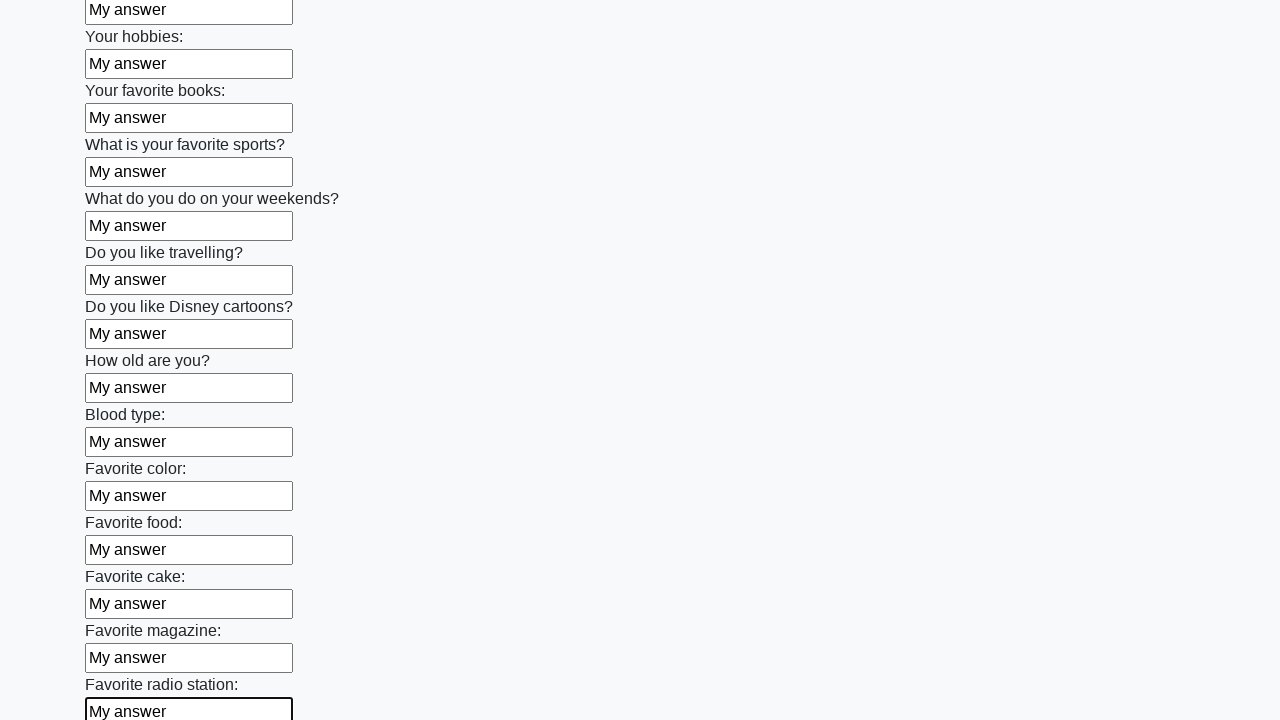

Filled input field with 'My answer' on input >> nth=24
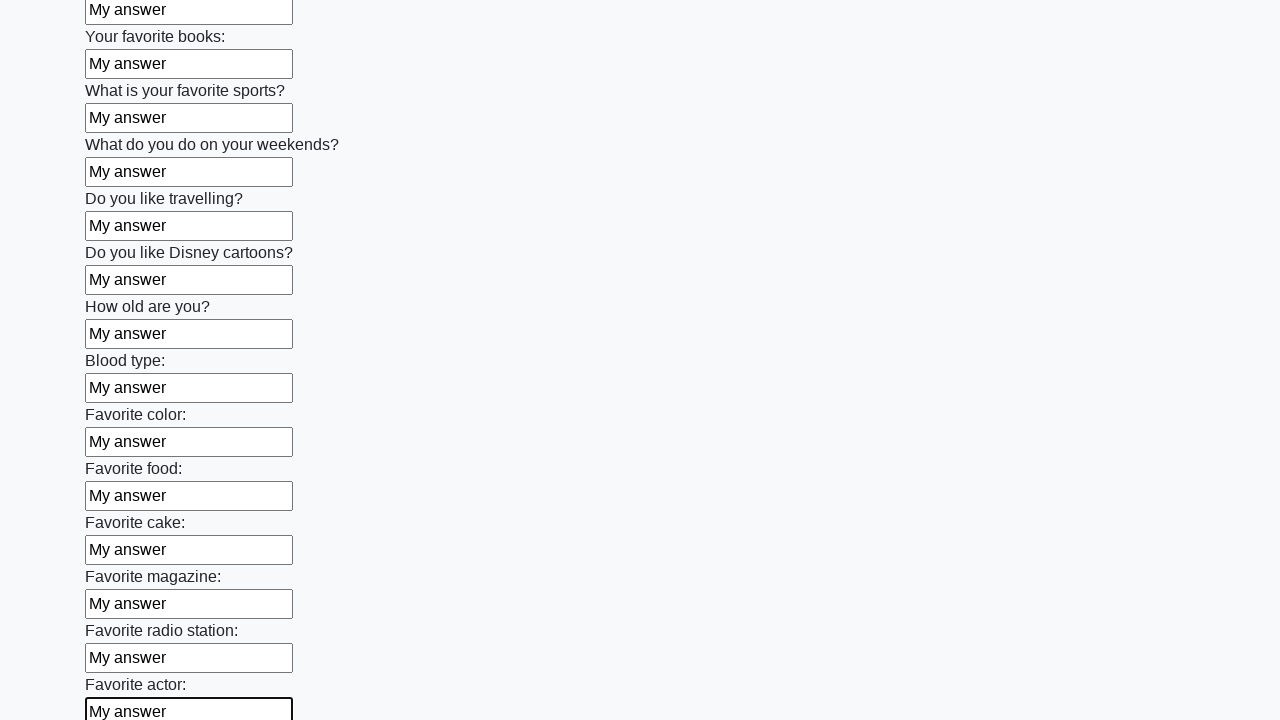

Filled input field with 'My answer' on input >> nth=25
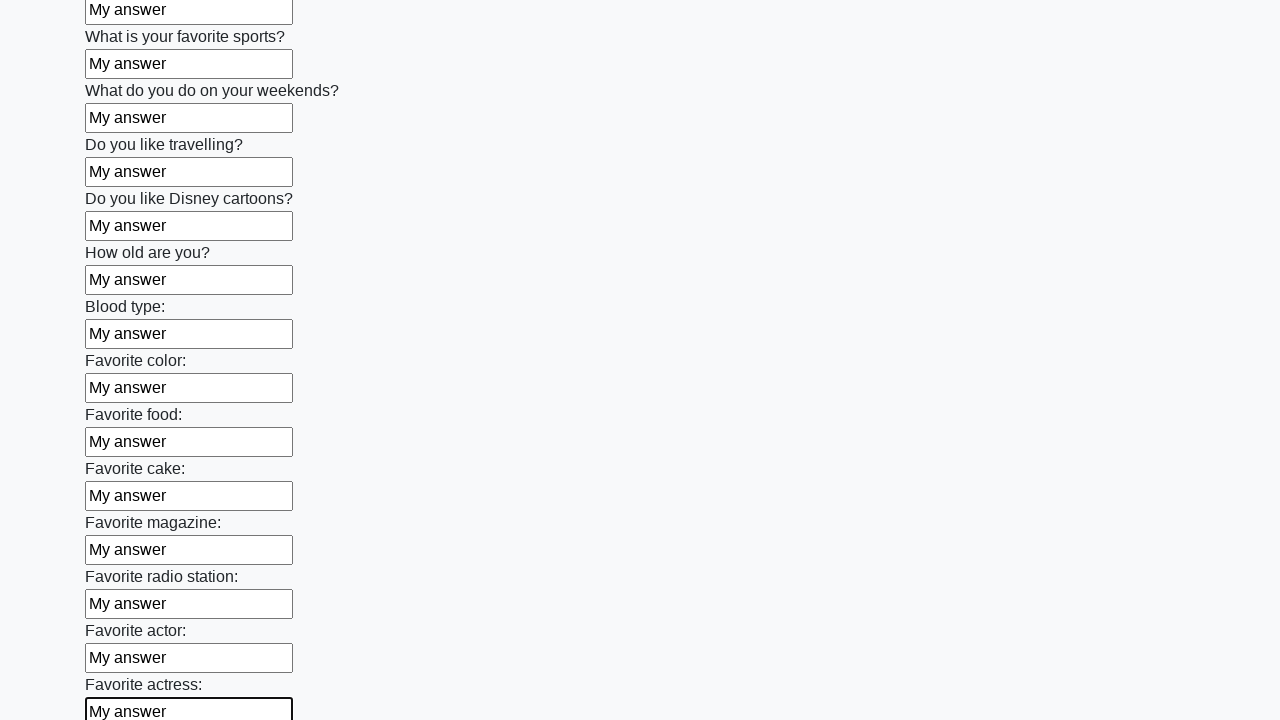

Filled input field with 'My answer' on input >> nth=26
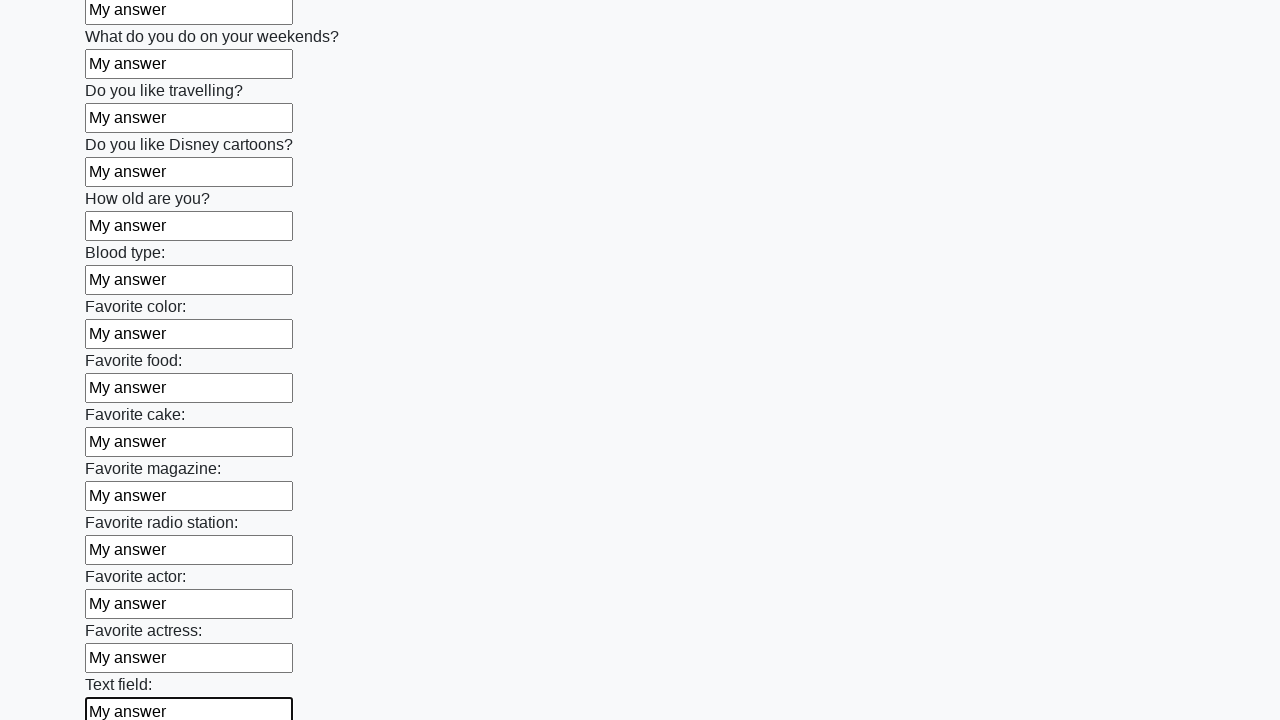

Filled input field with 'My answer' on input >> nth=27
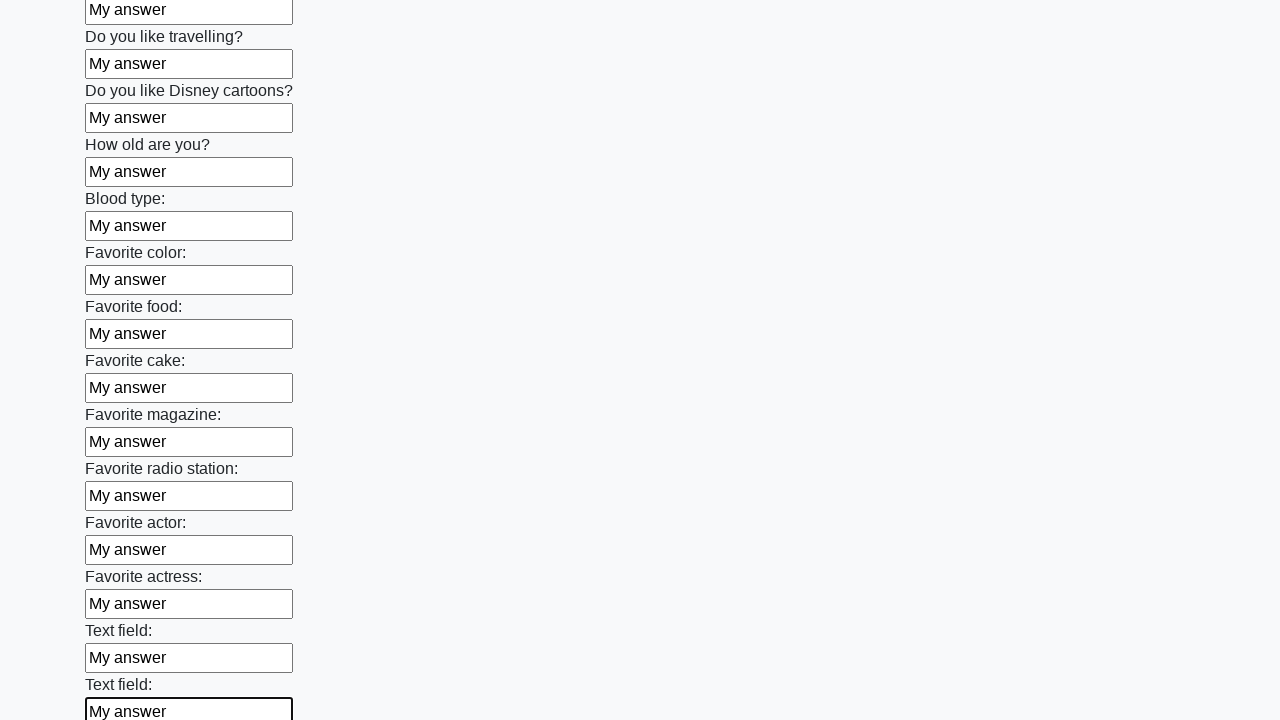

Filled input field with 'My answer' on input >> nth=28
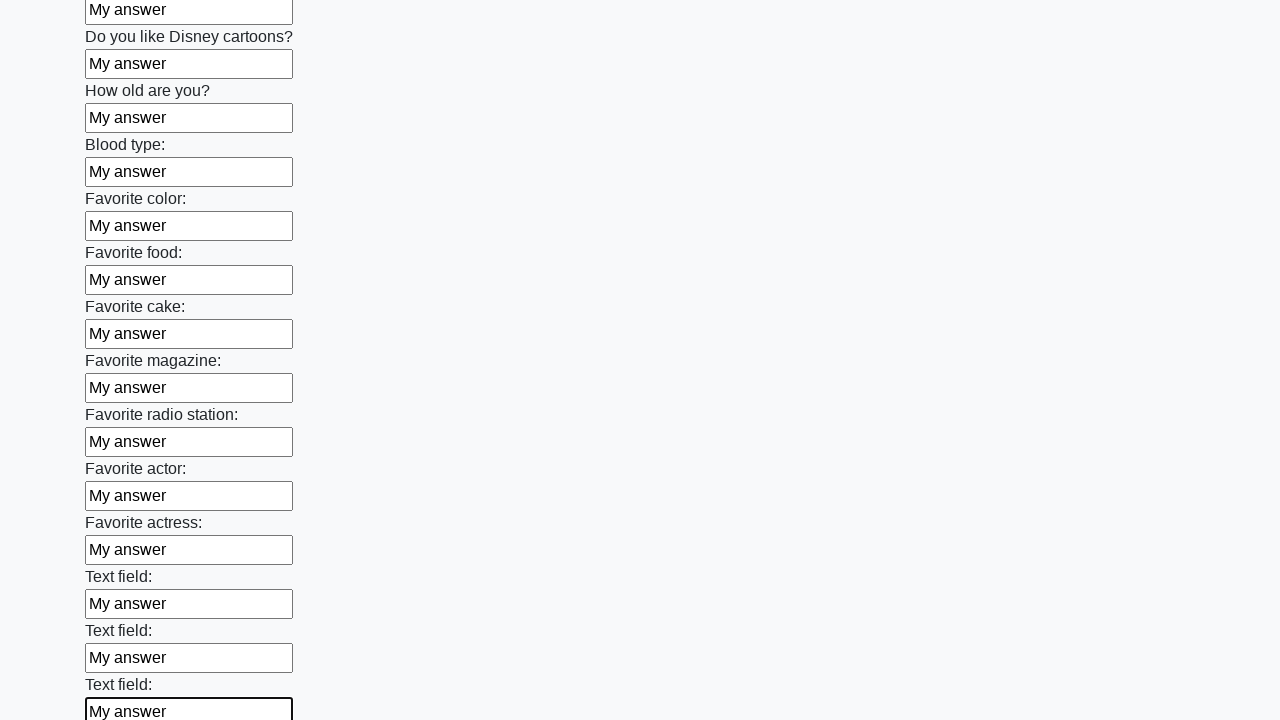

Filled input field with 'My answer' on input >> nth=29
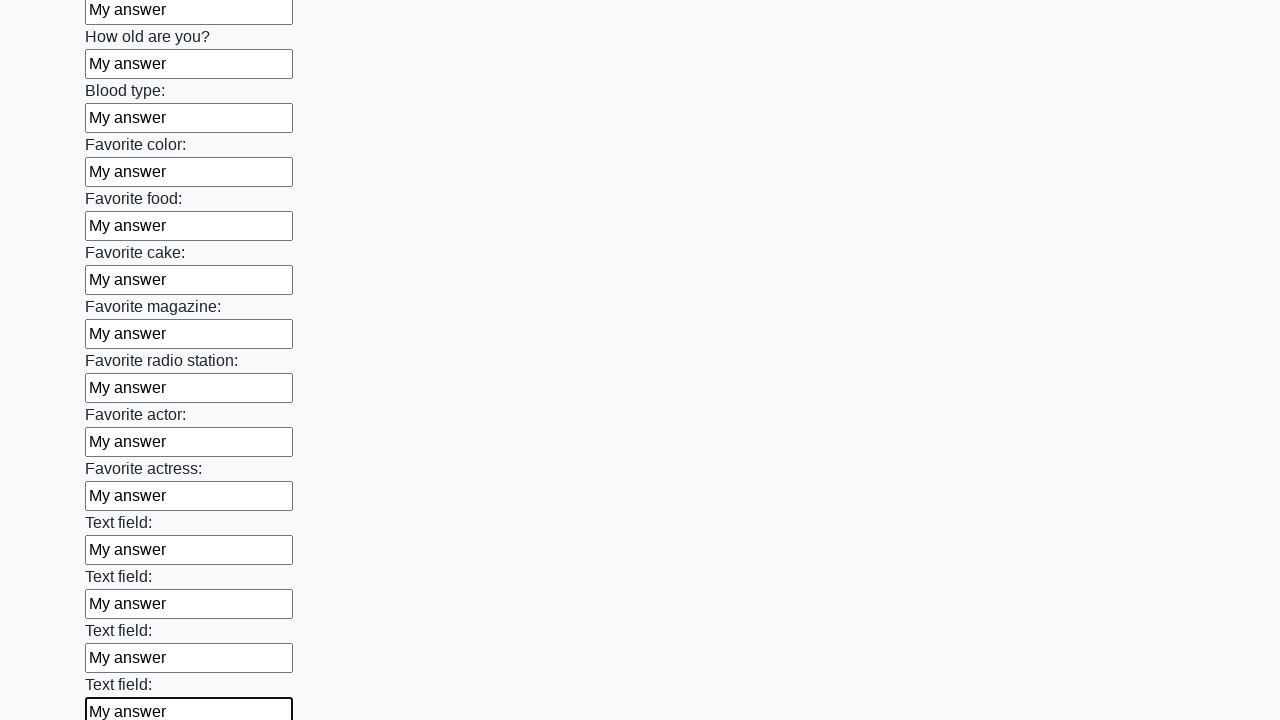

Filled input field with 'My answer' on input >> nth=30
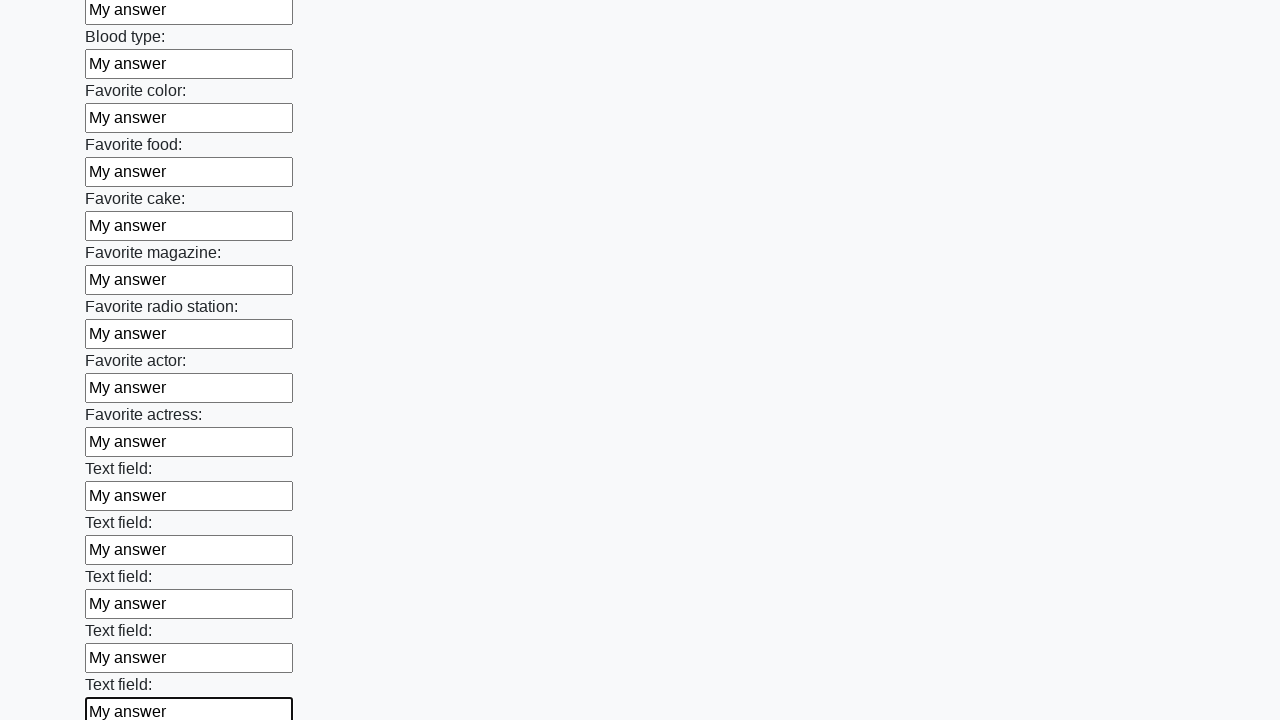

Filled input field with 'My answer' on input >> nth=31
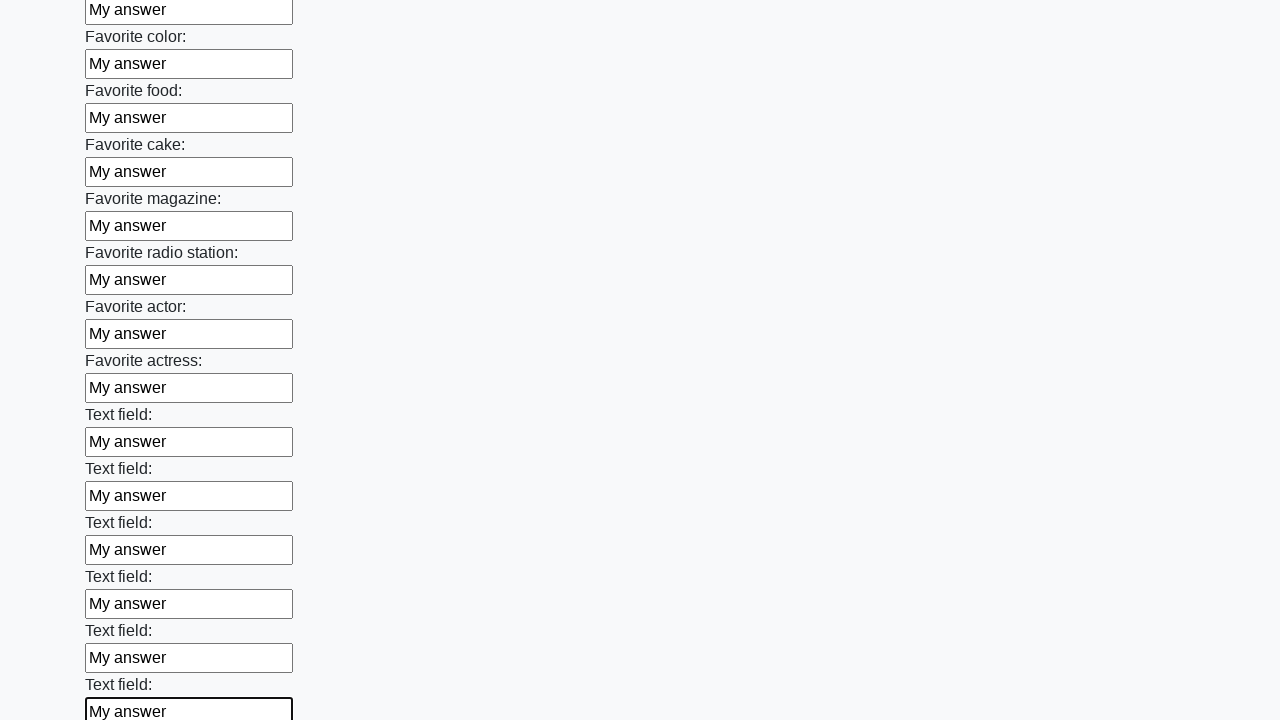

Filled input field with 'My answer' on input >> nth=32
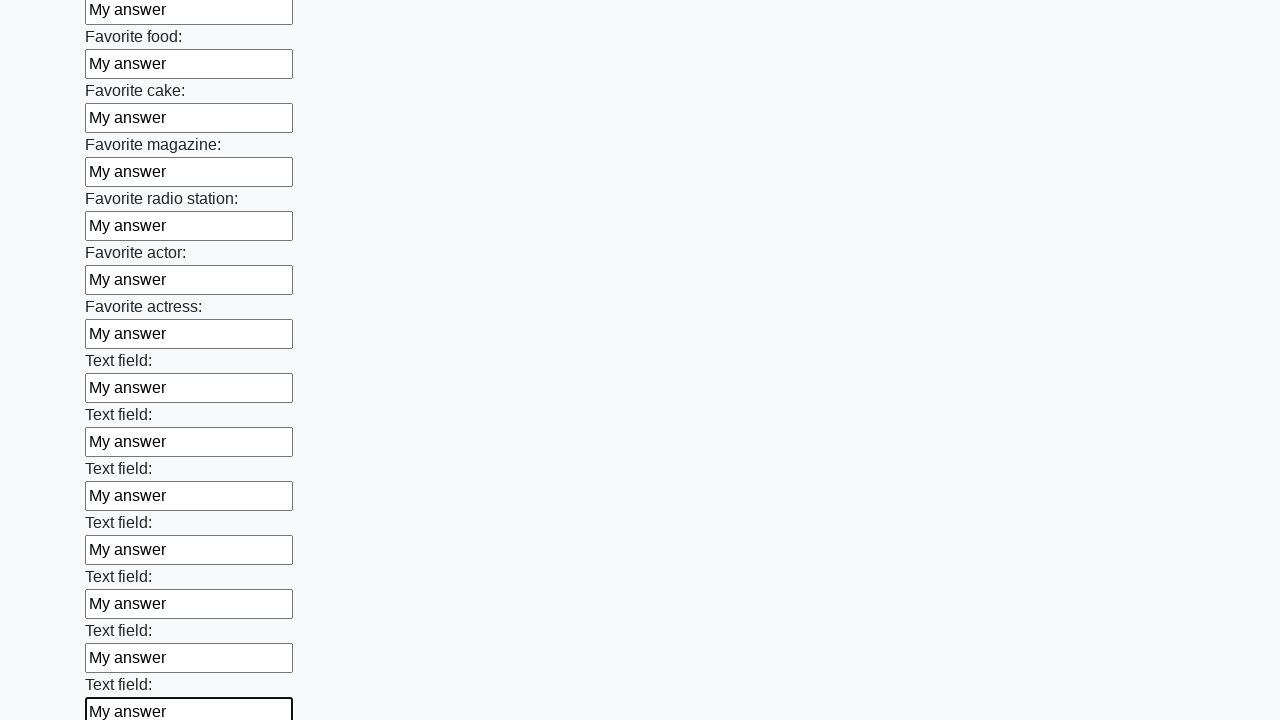

Filled input field with 'My answer' on input >> nth=33
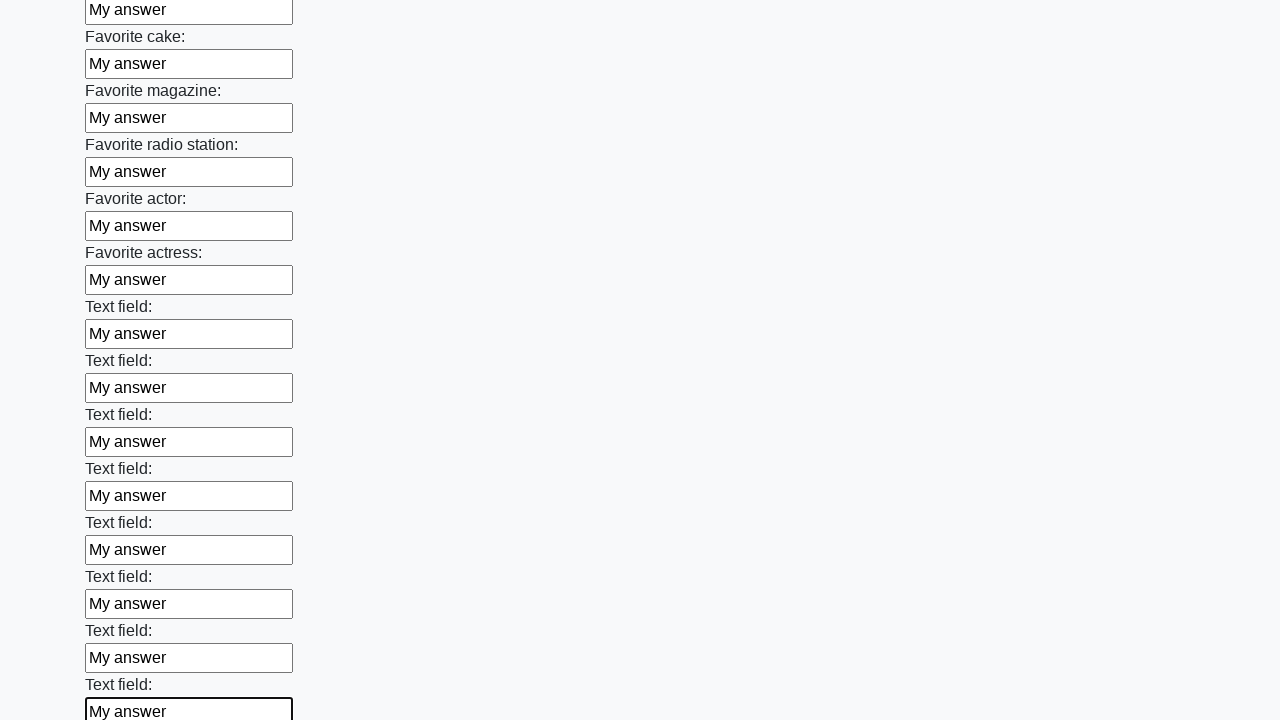

Filled input field with 'My answer' on input >> nth=34
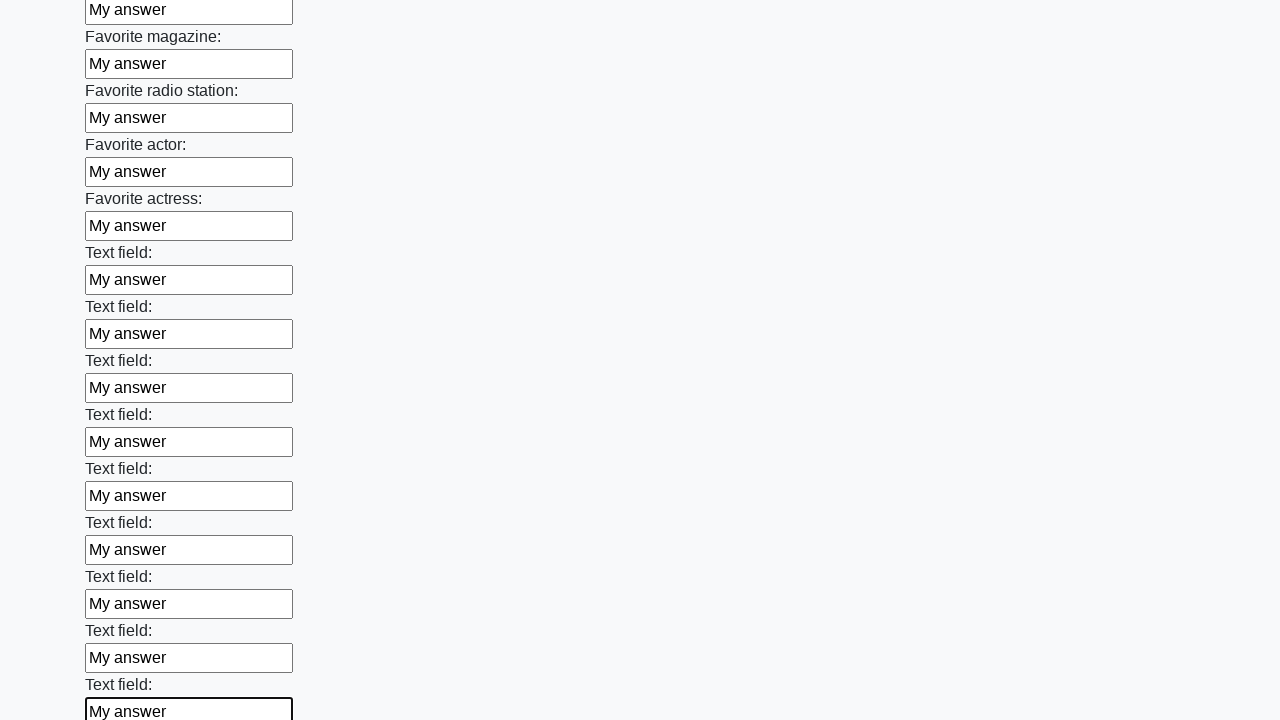

Filled input field with 'My answer' on input >> nth=35
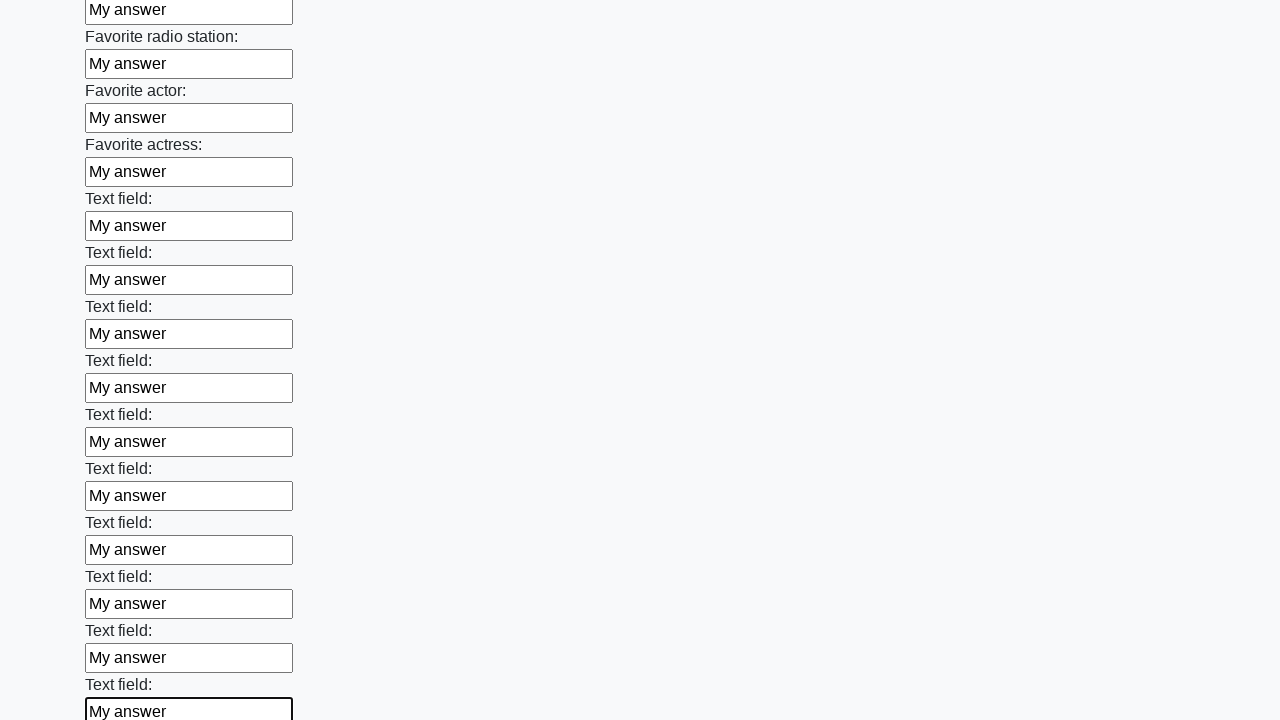

Filled input field with 'My answer' on input >> nth=36
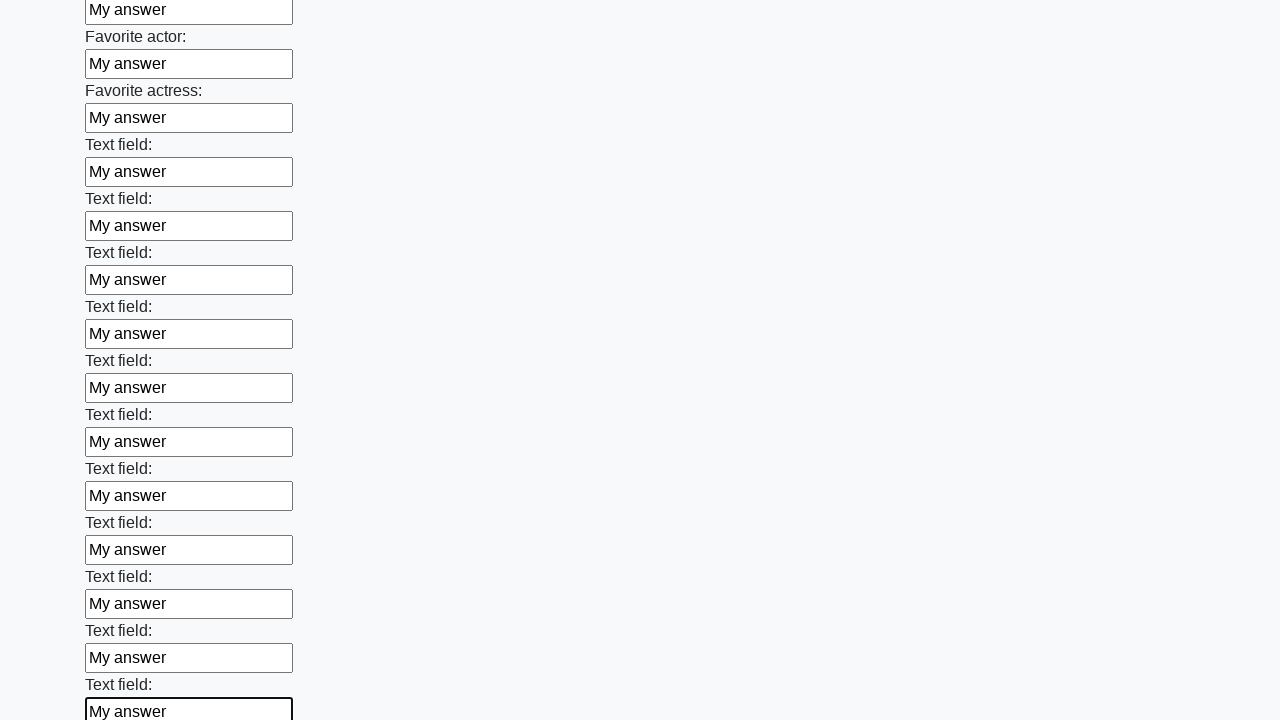

Filled input field with 'My answer' on input >> nth=37
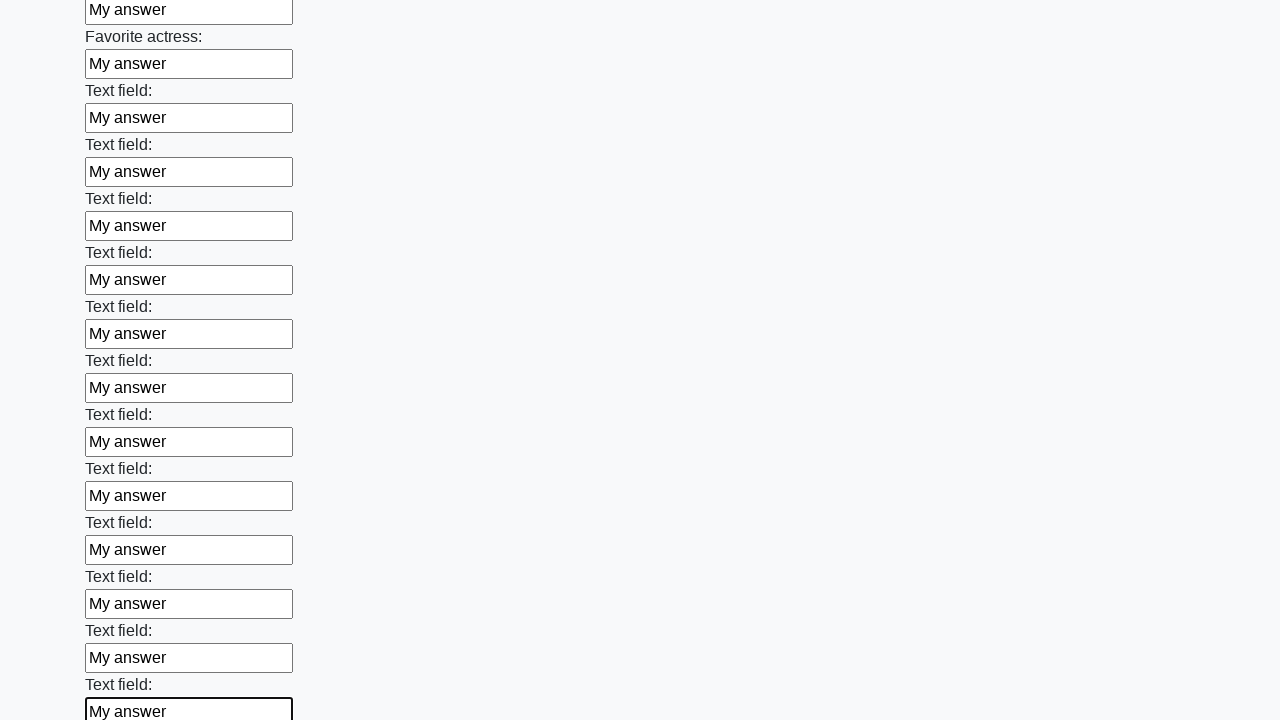

Filled input field with 'My answer' on input >> nth=38
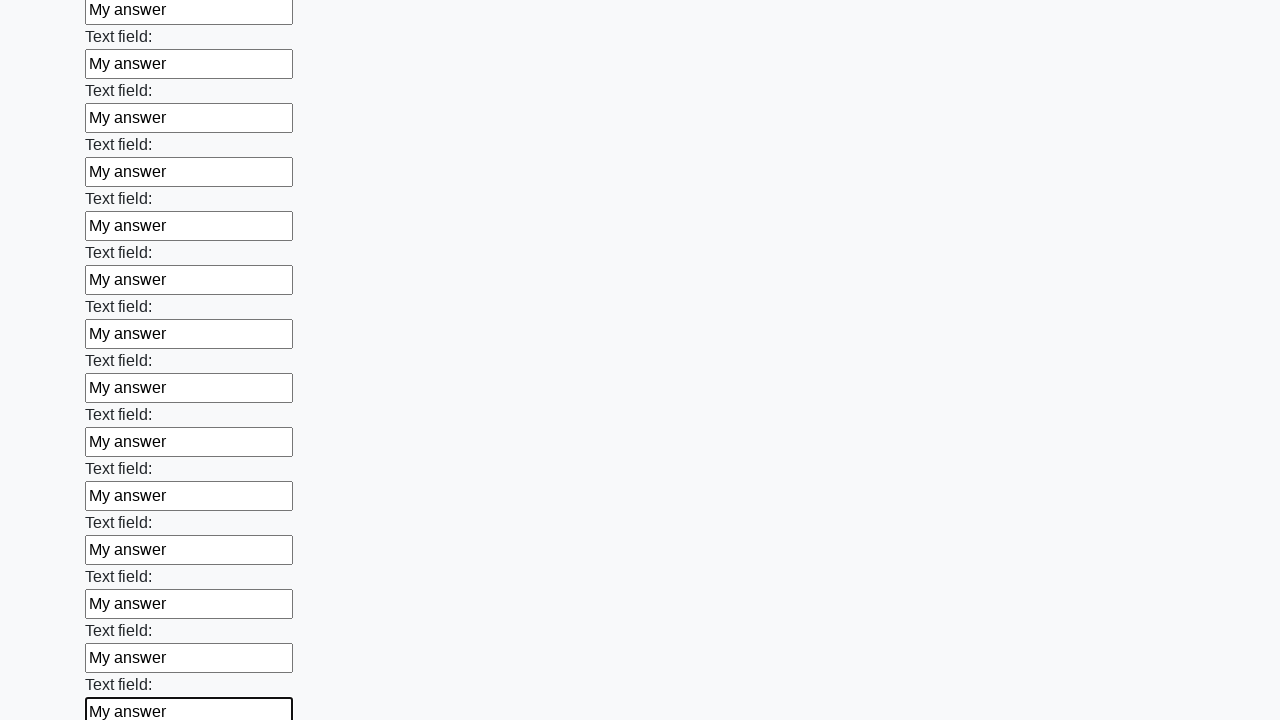

Filled input field with 'My answer' on input >> nth=39
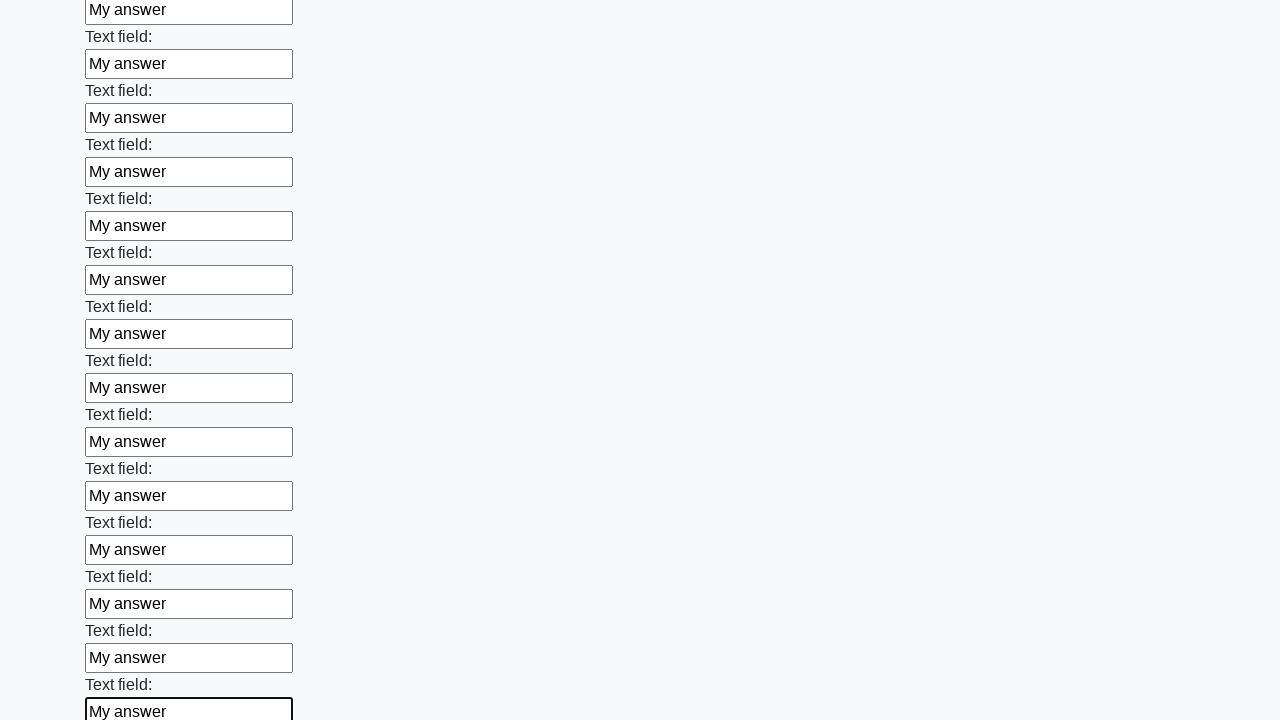

Filled input field with 'My answer' on input >> nth=40
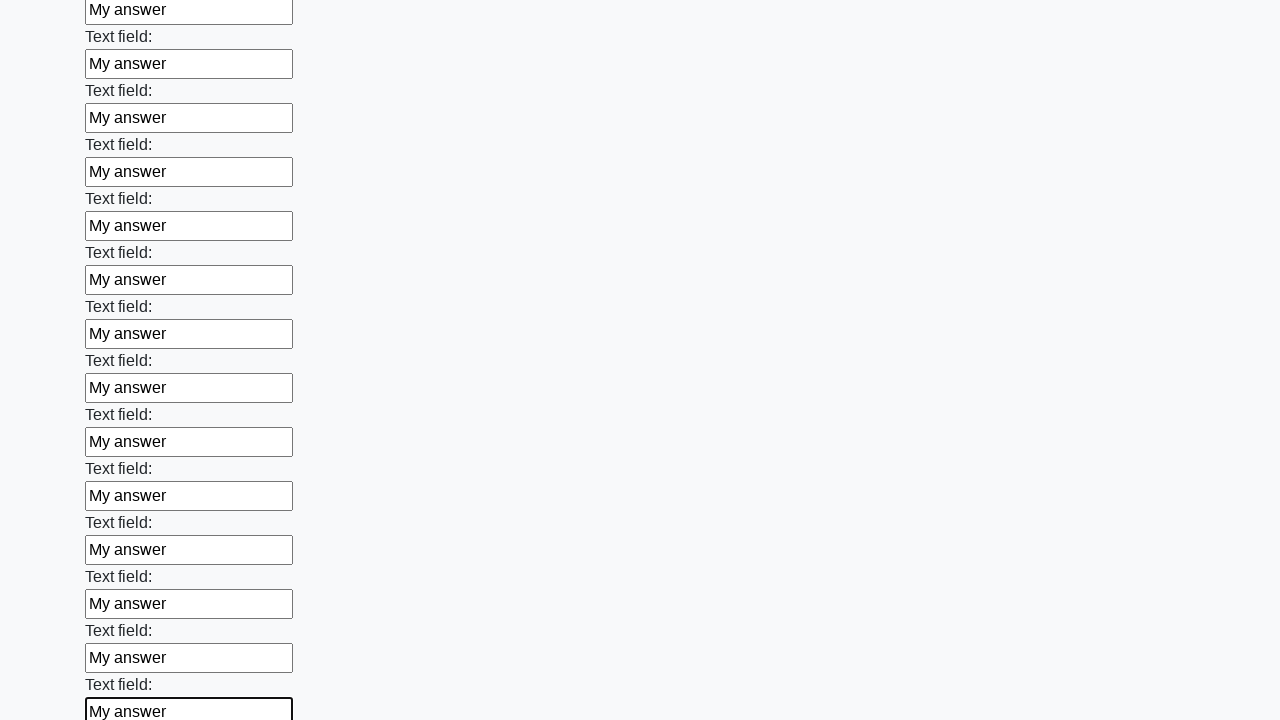

Filled input field with 'My answer' on input >> nth=41
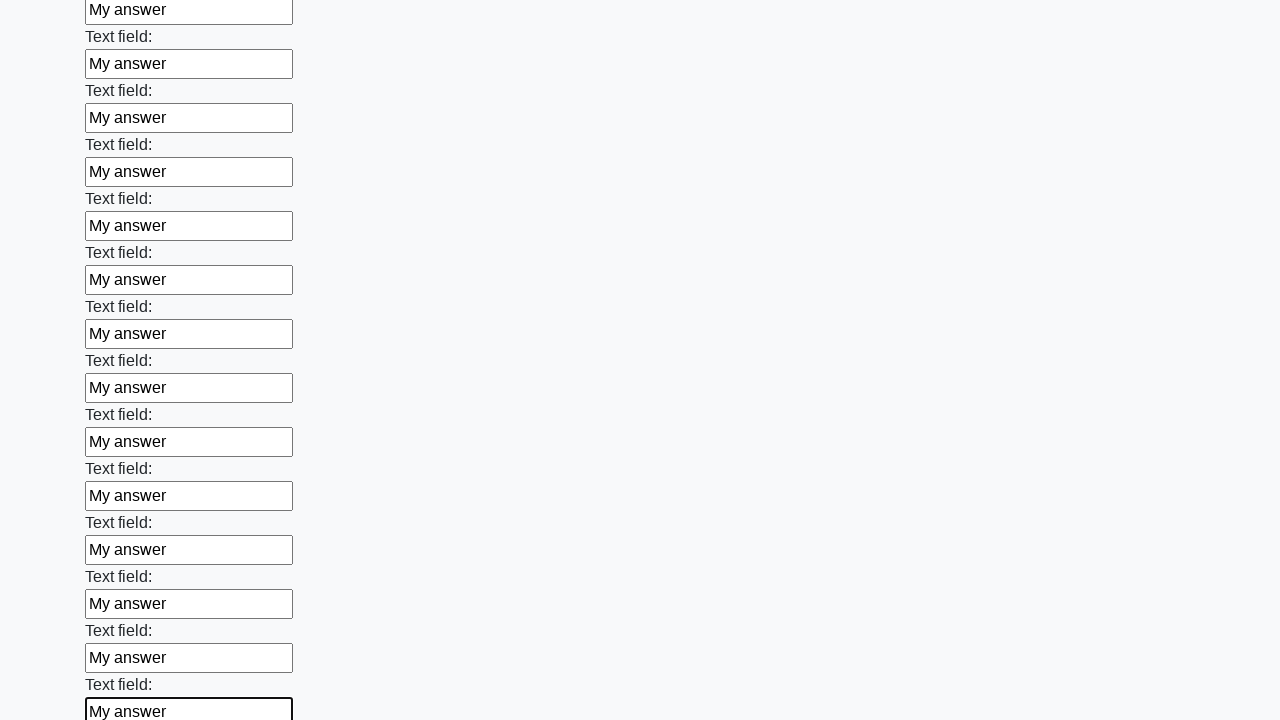

Filled input field with 'My answer' on input >> nth=42
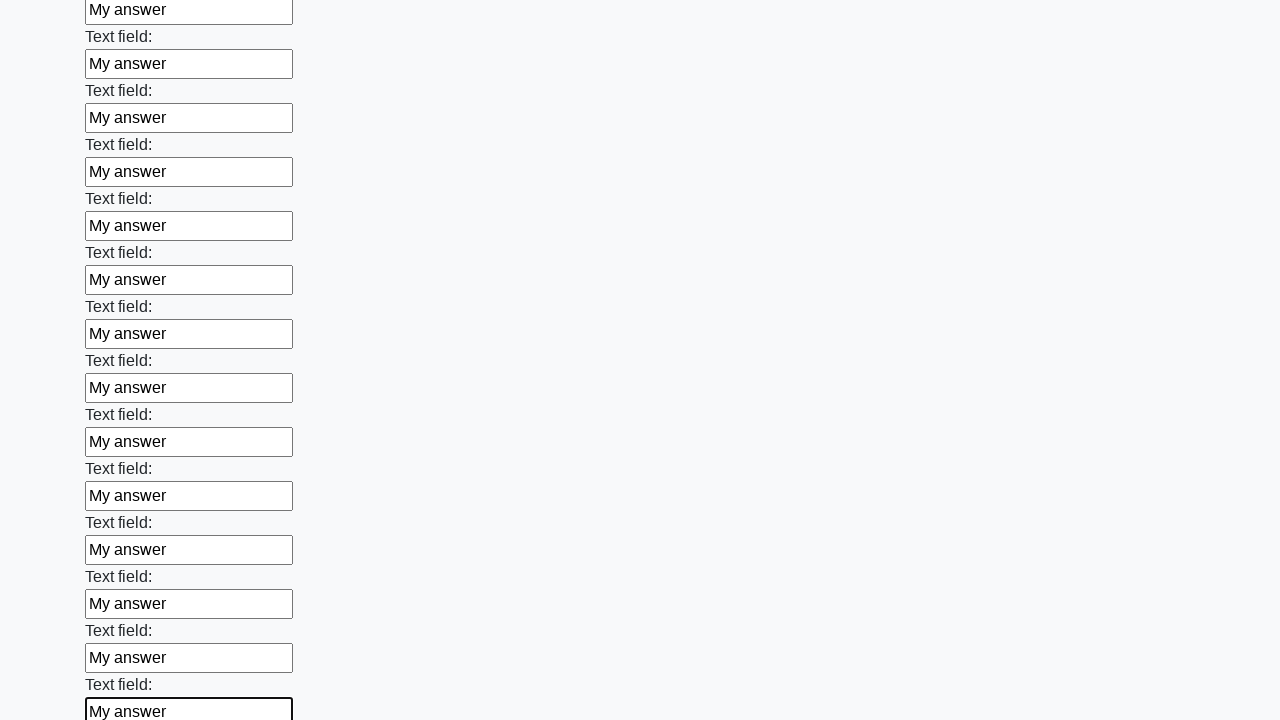

Filled input field with 'My answer' on input >> nth=43
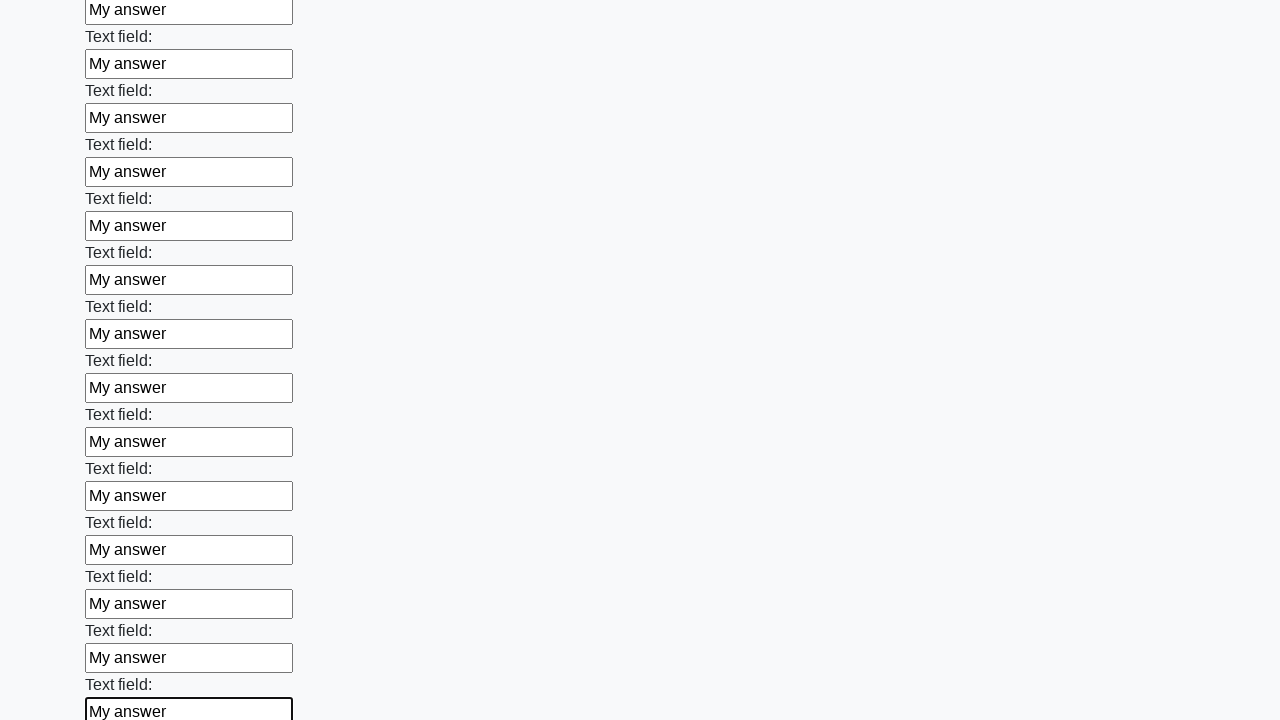

Filled input field with 'My answer' on input >> nth=44
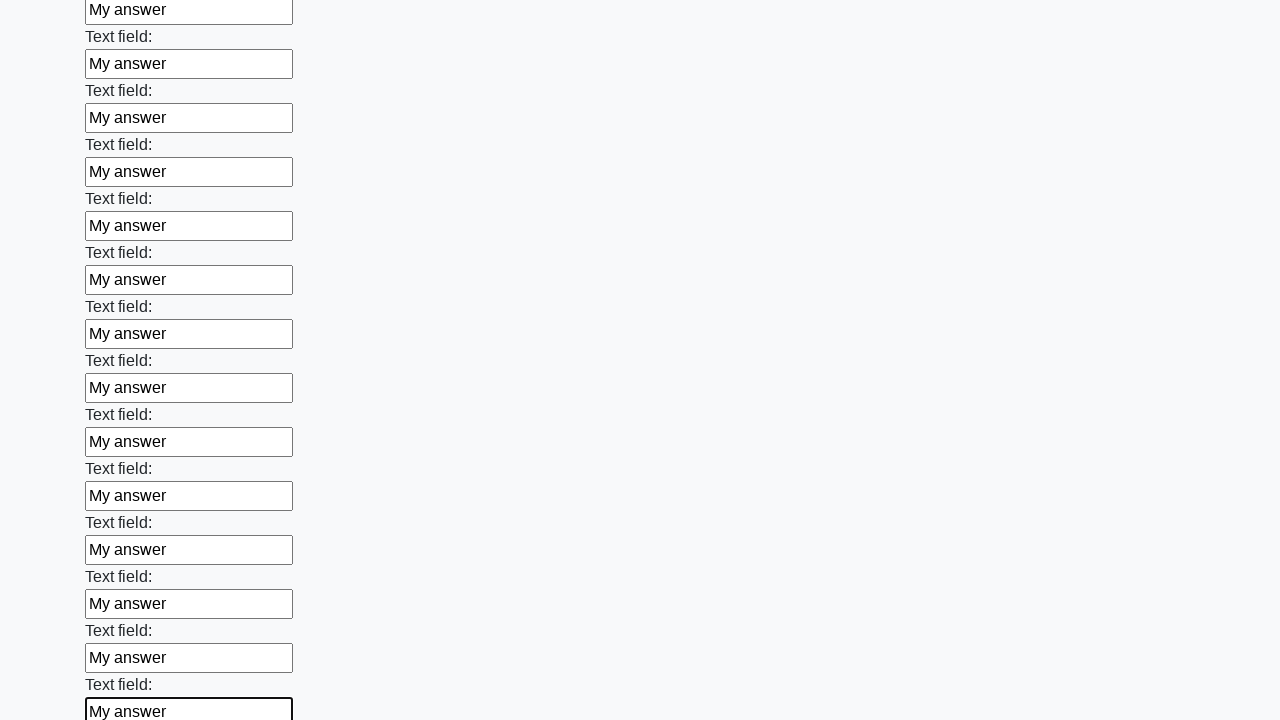

Filled input field with 'My answer' on input >> nth=45
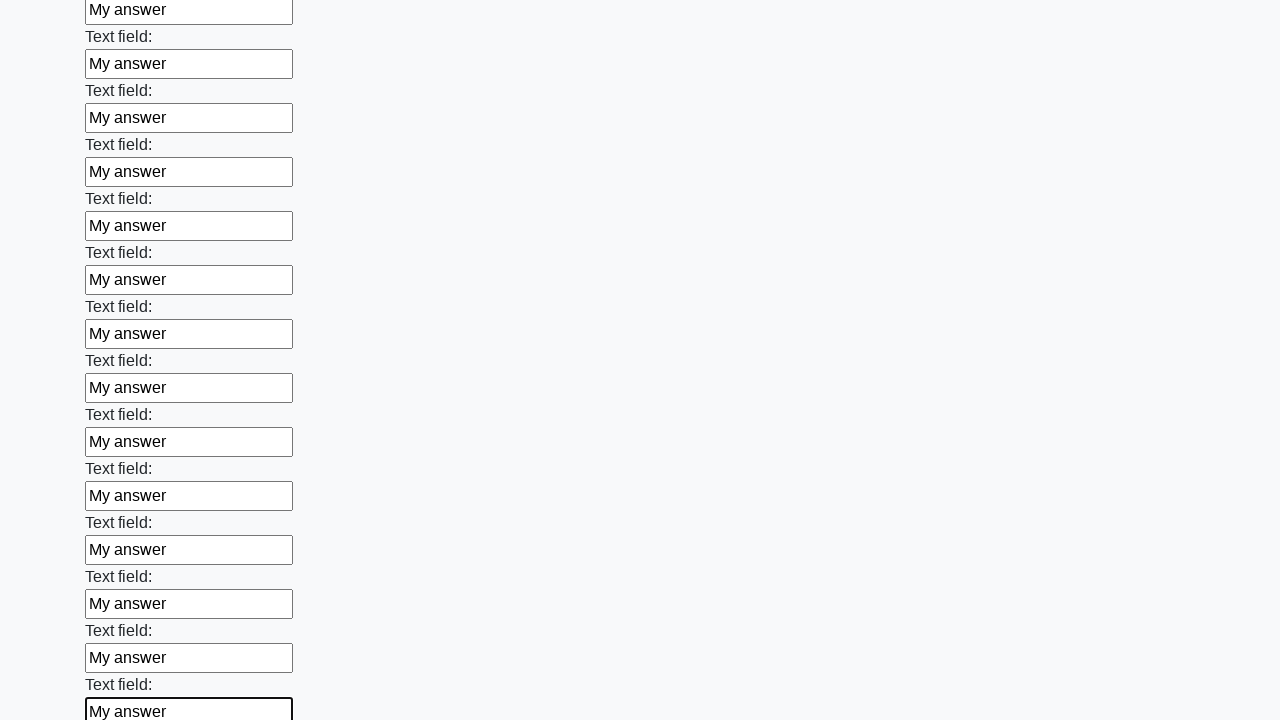

Filled input field with 'My answer' on input >> nth=46
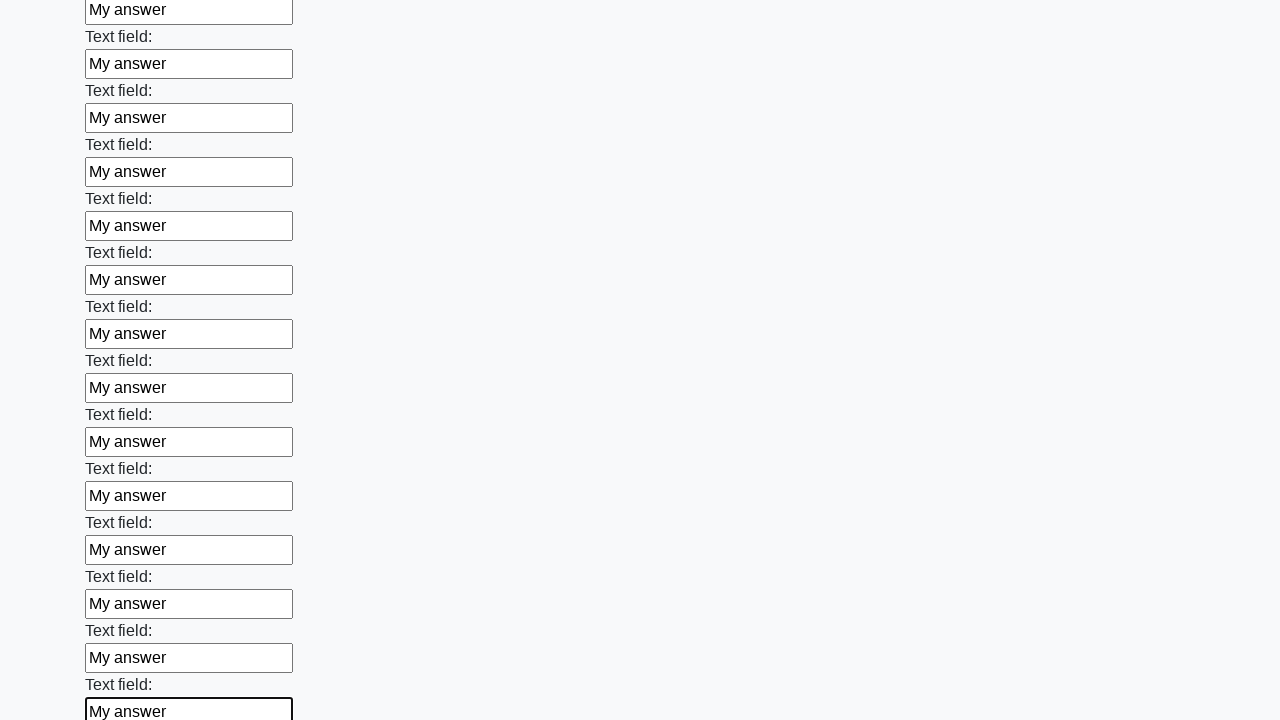

Filled input field with 'My answer' on input >> nth=47
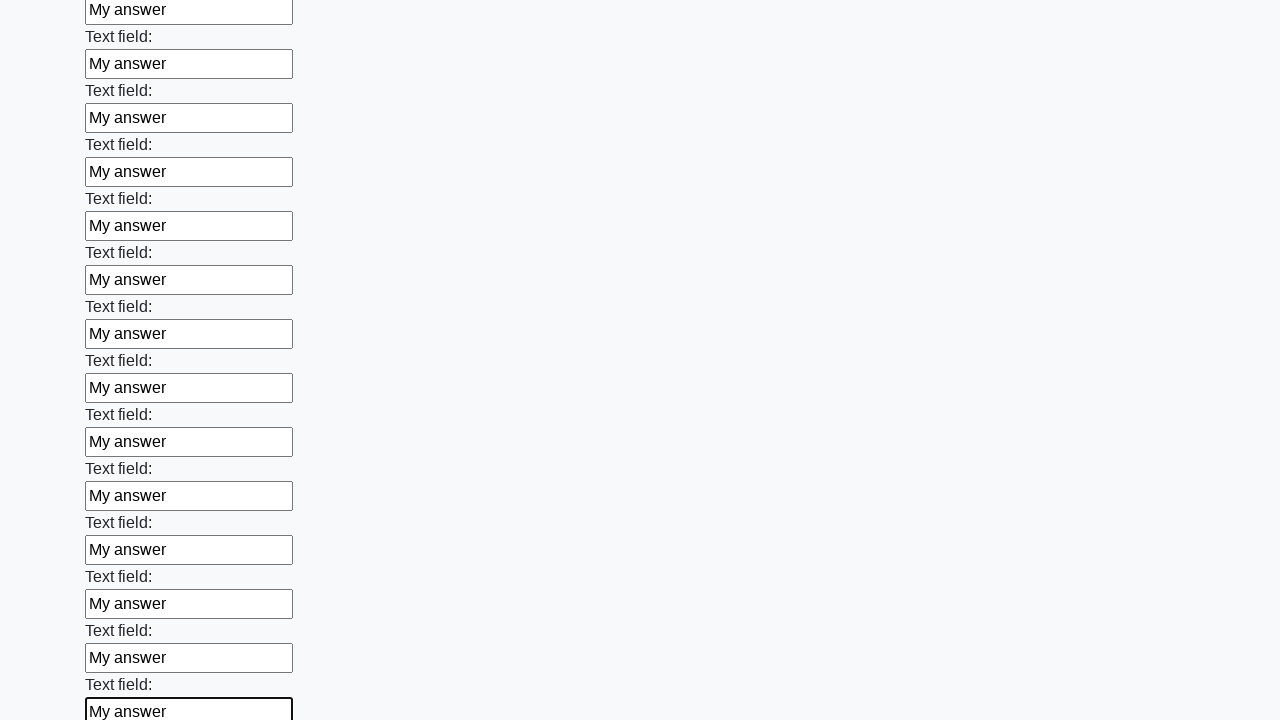

Filled input field with 'My answer' on input >> nth=48
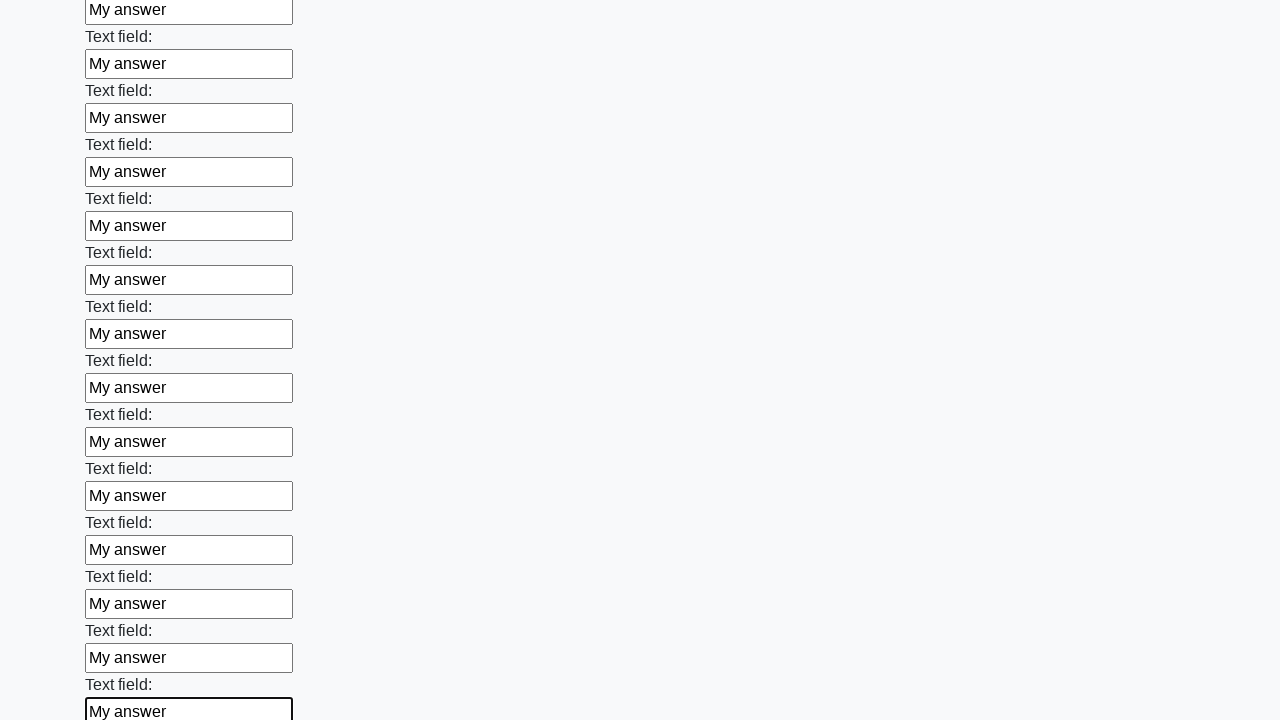

Filled input field with 'My answer' on input >> nth=49
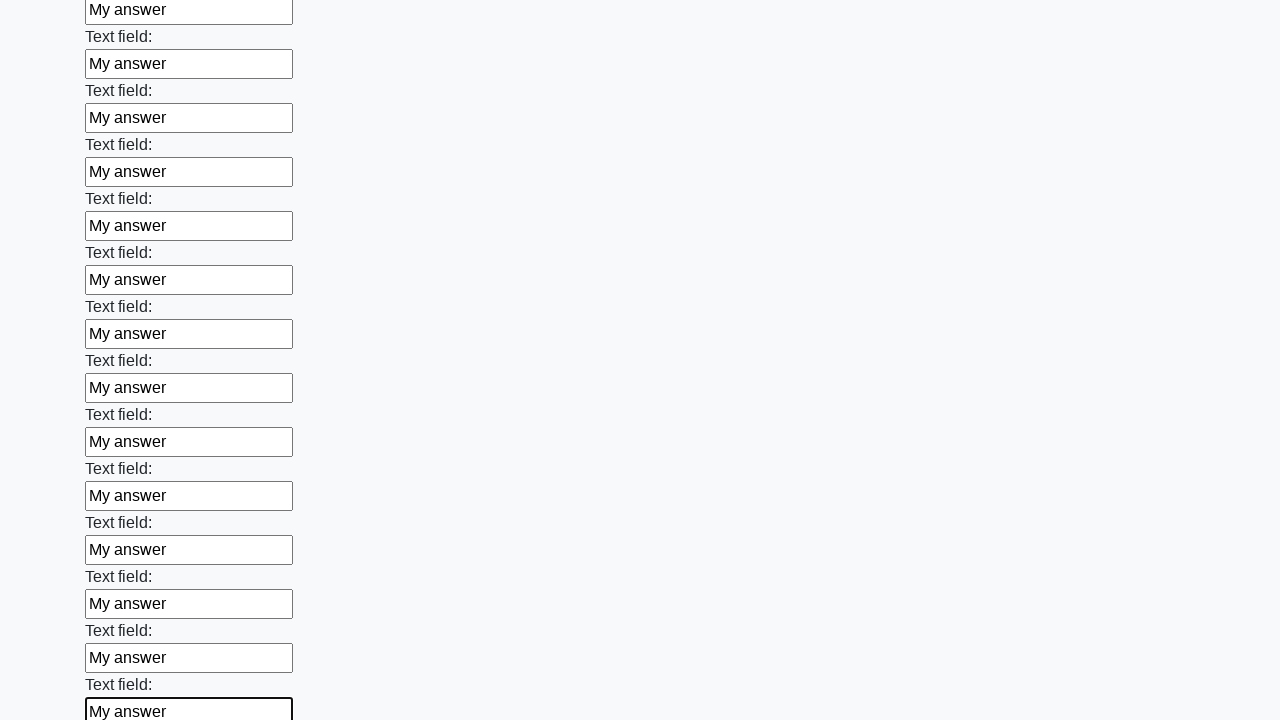

Filled input field with 'My answer' on input >> nth=50
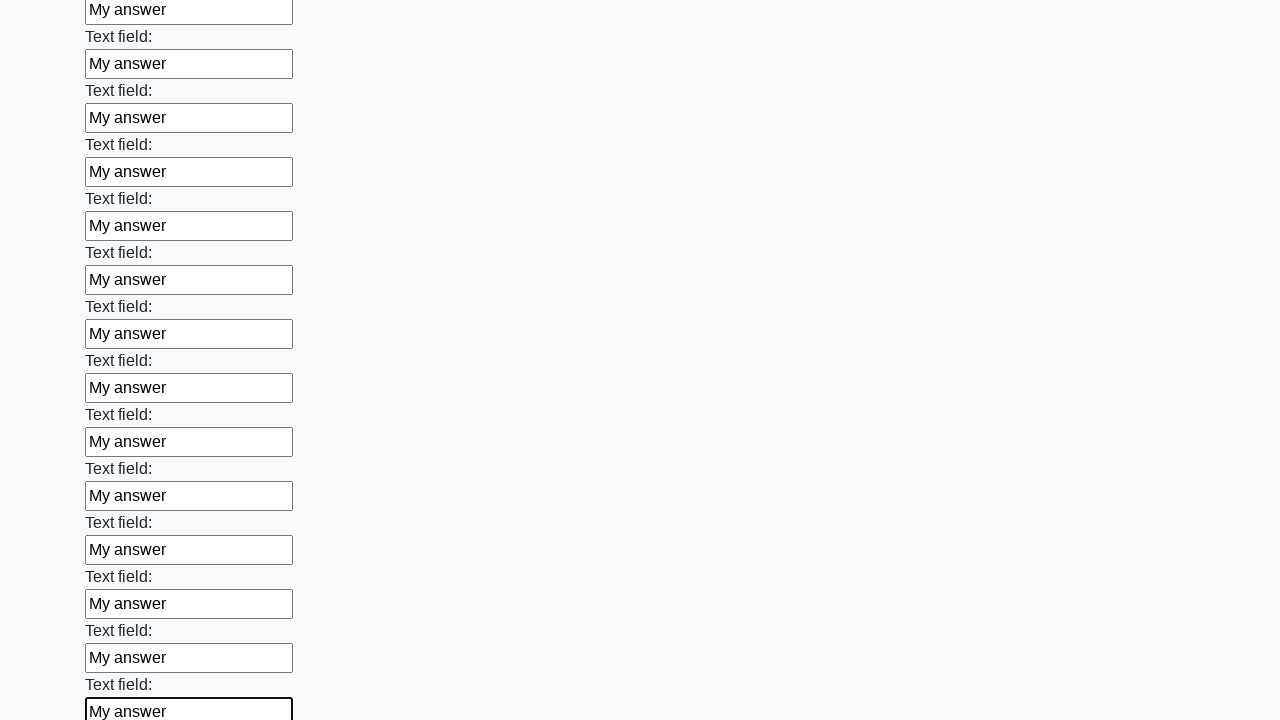

Filled input field with 'My answer' on input >> nth=51
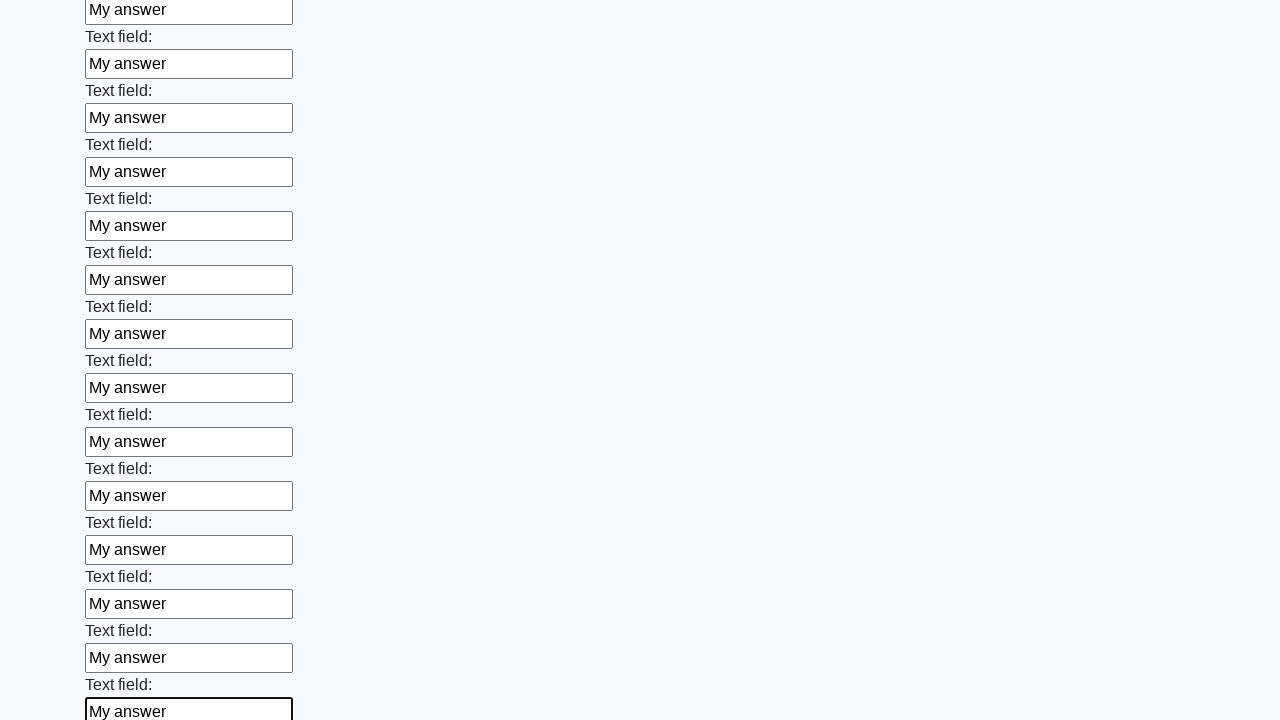

Filled input field with 'My answer' on input >> nth=52
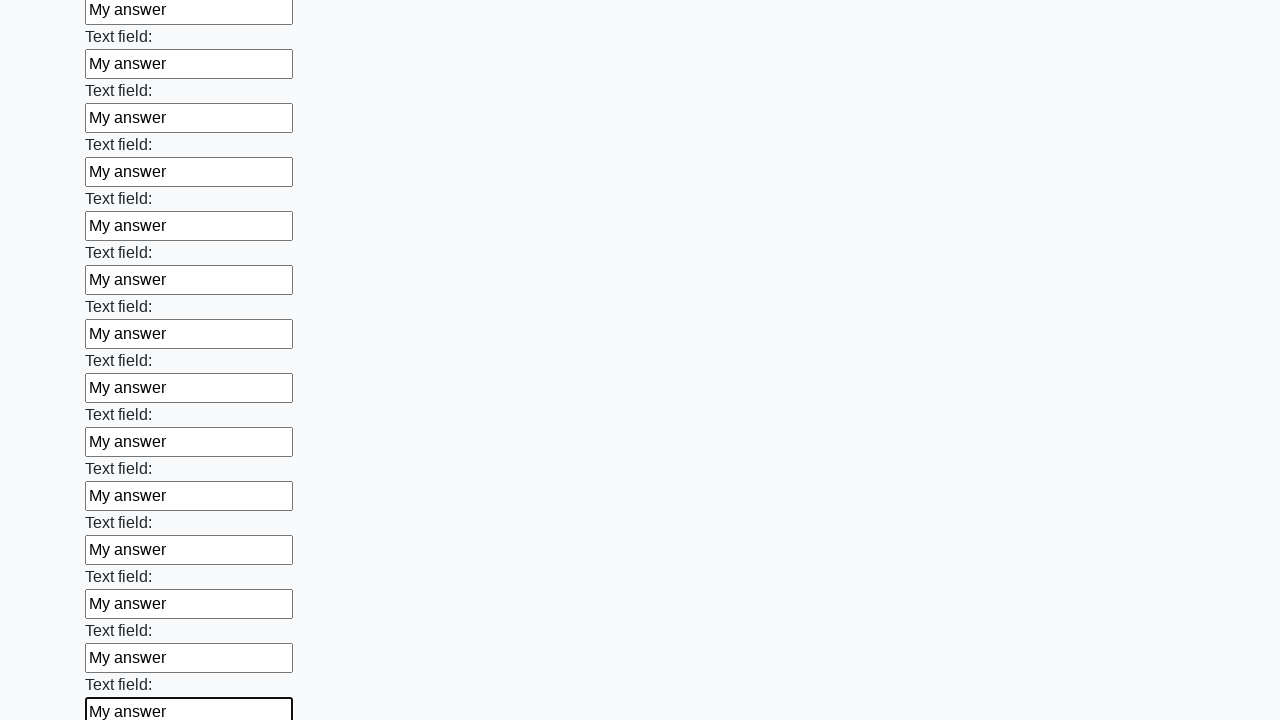

Filled input field with 'My answer' on input >> nth=53
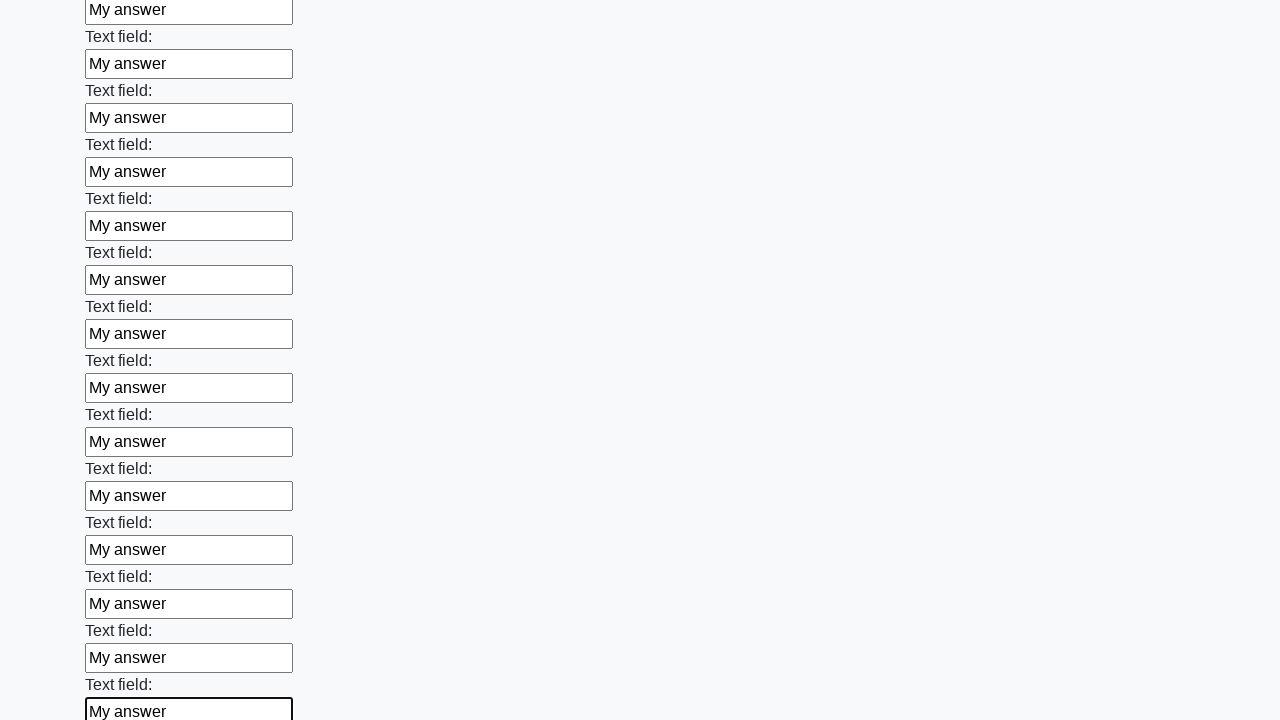

Filled input field with 'My answer' on input >> nth=54
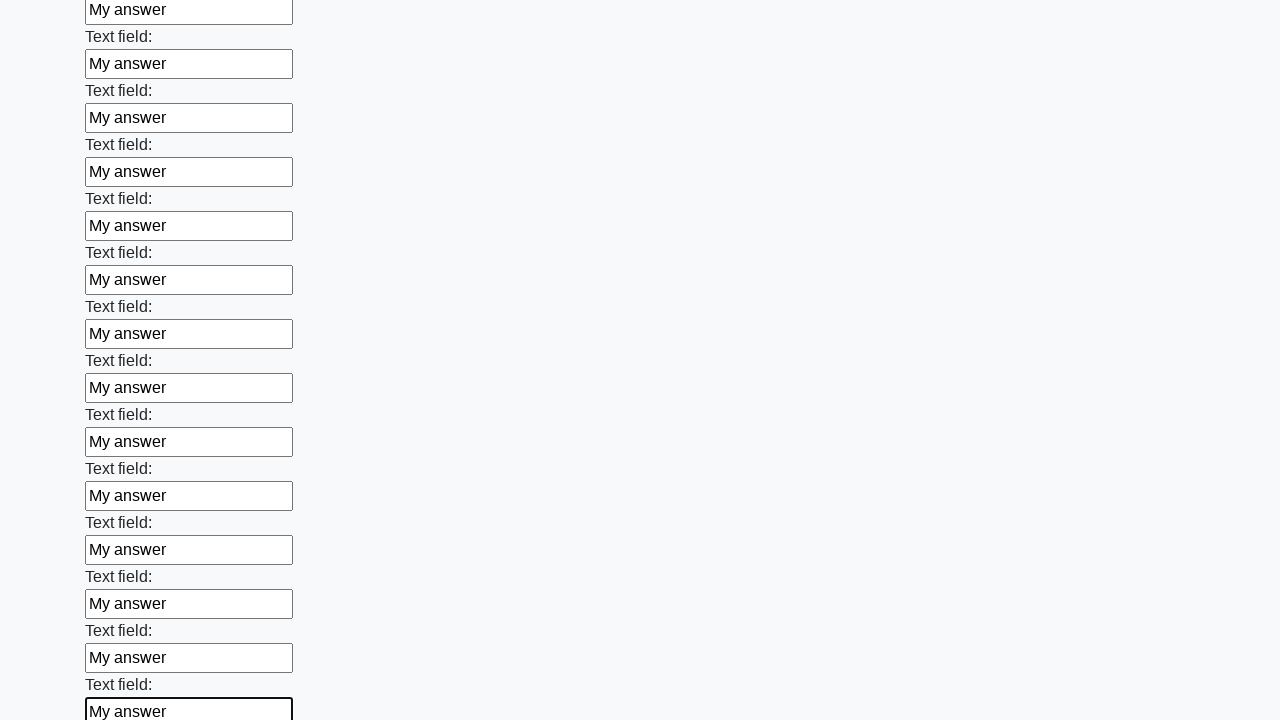

Filled input field with 'My answer' on input >> nth=55
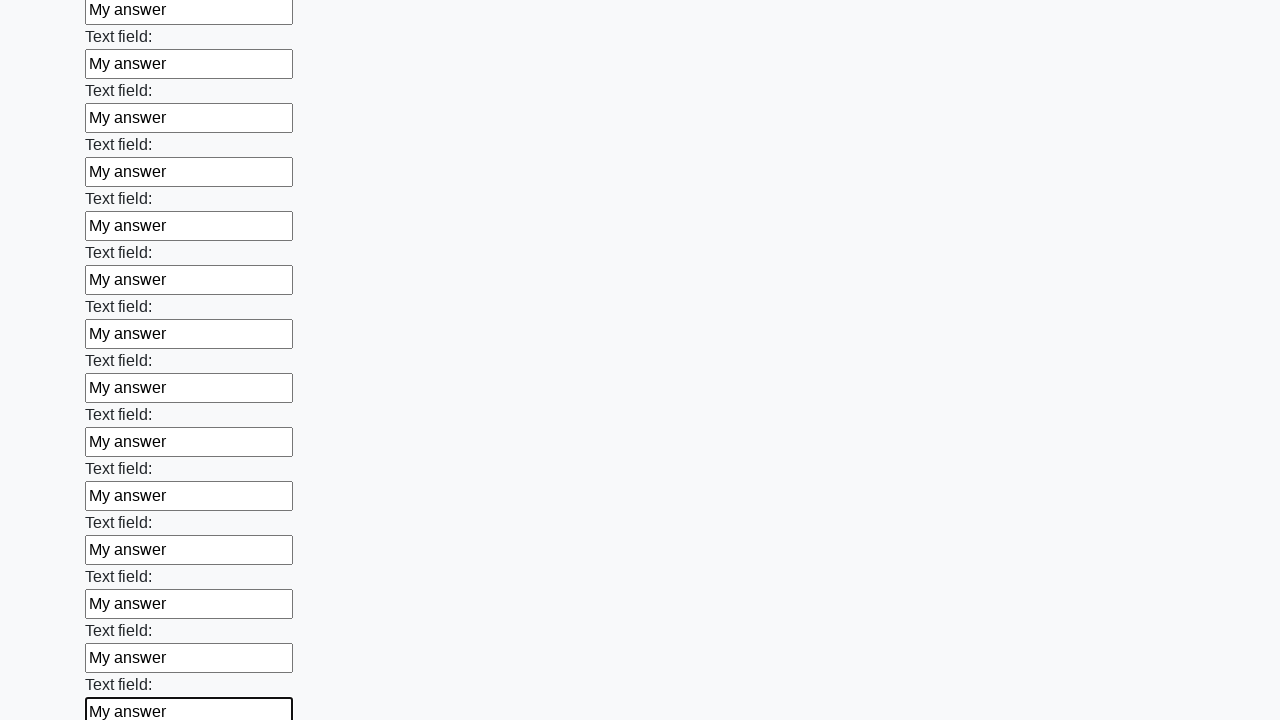

Filled input field with 'My answer' on input >> nth=56
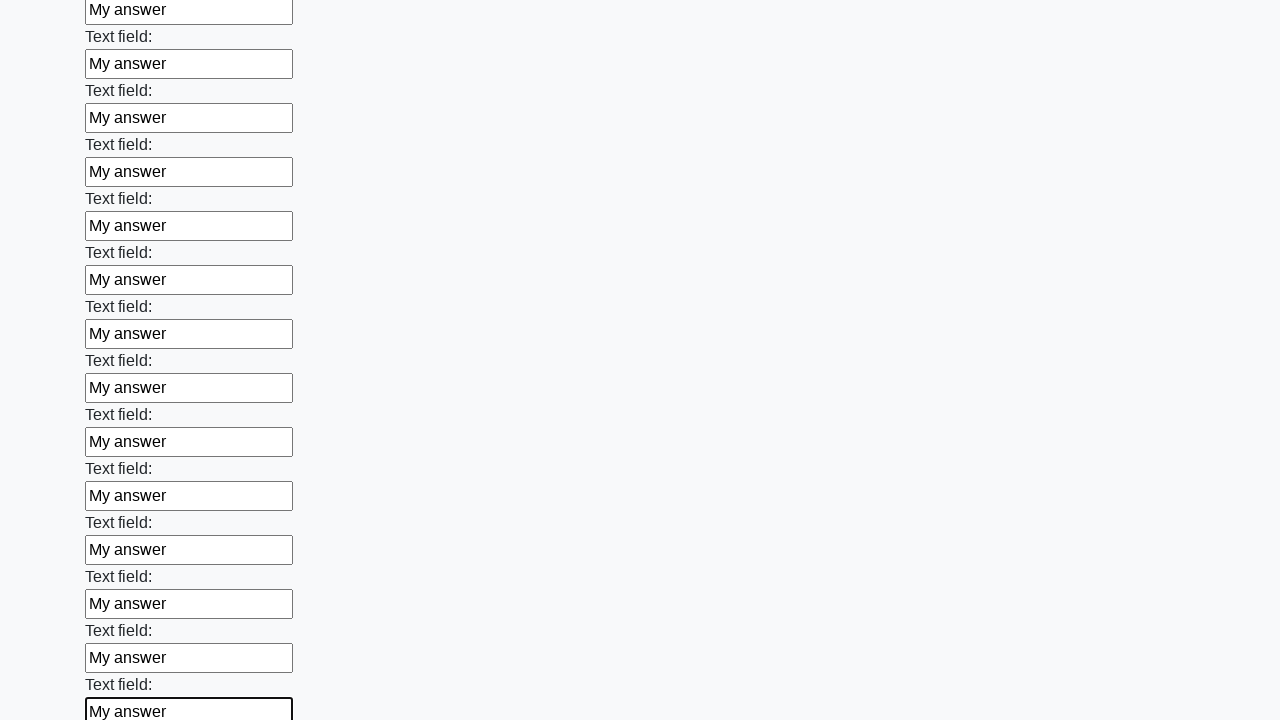

Filled input field with 'My answer' on input >> nth=57
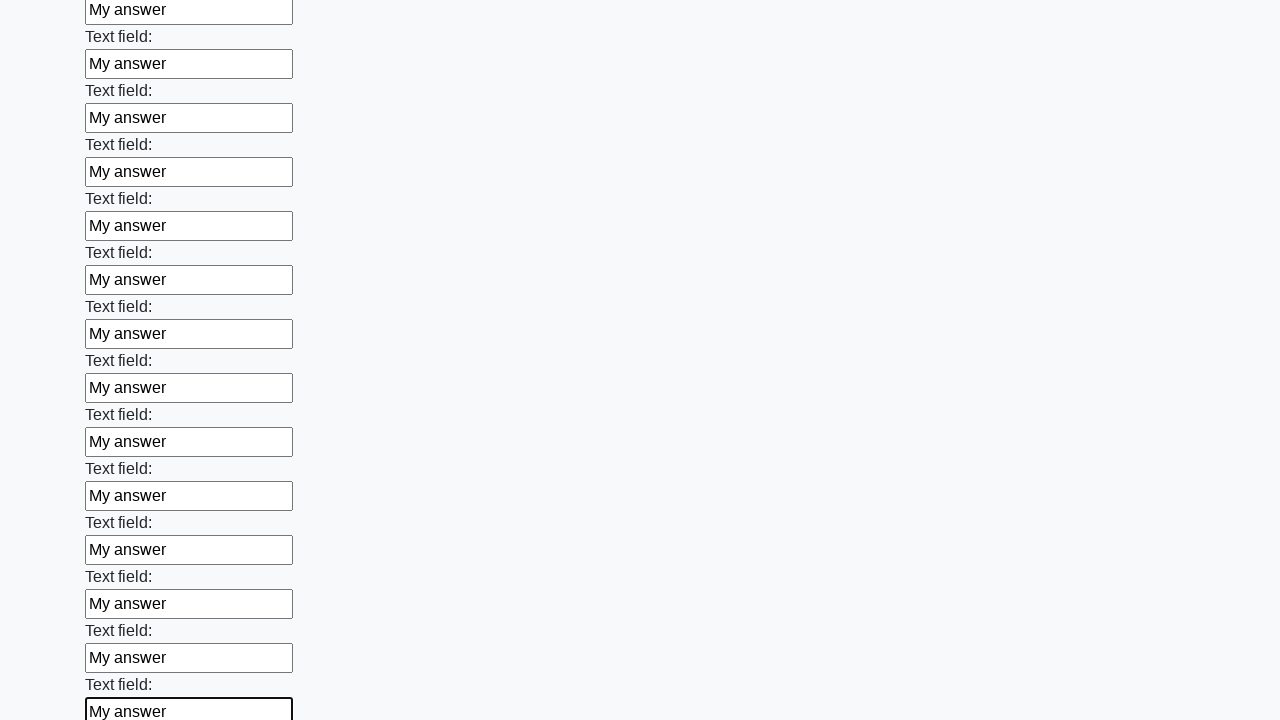

Filled input field with 'My answer' on input >> nth=58
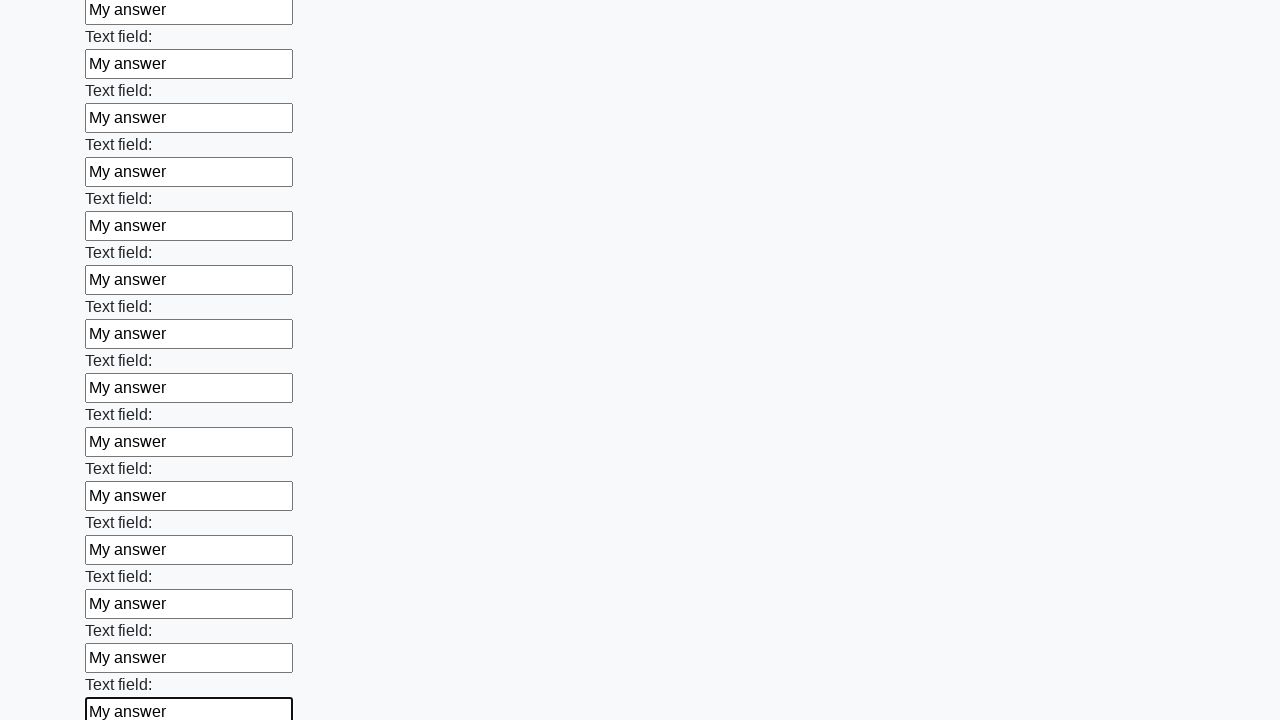

Filled input field with 'My answer' on input >> nth=59
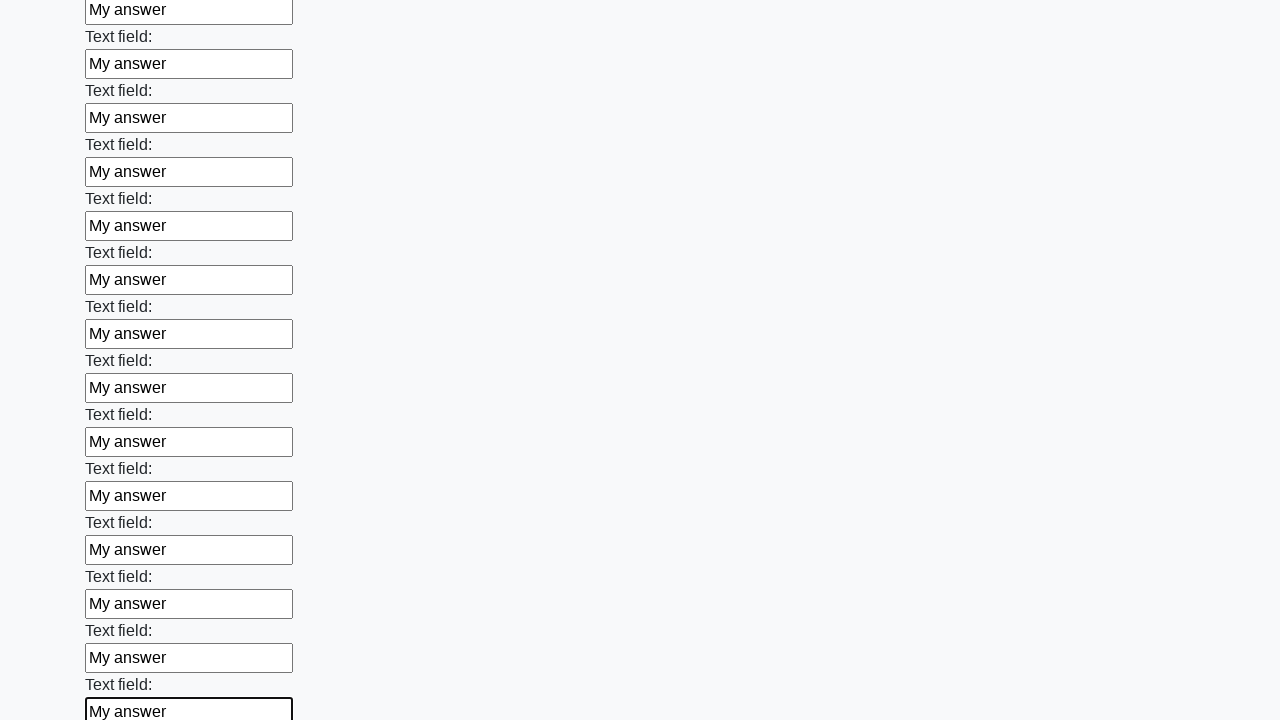

Filled input field with 'My answer' on input >> nth=60
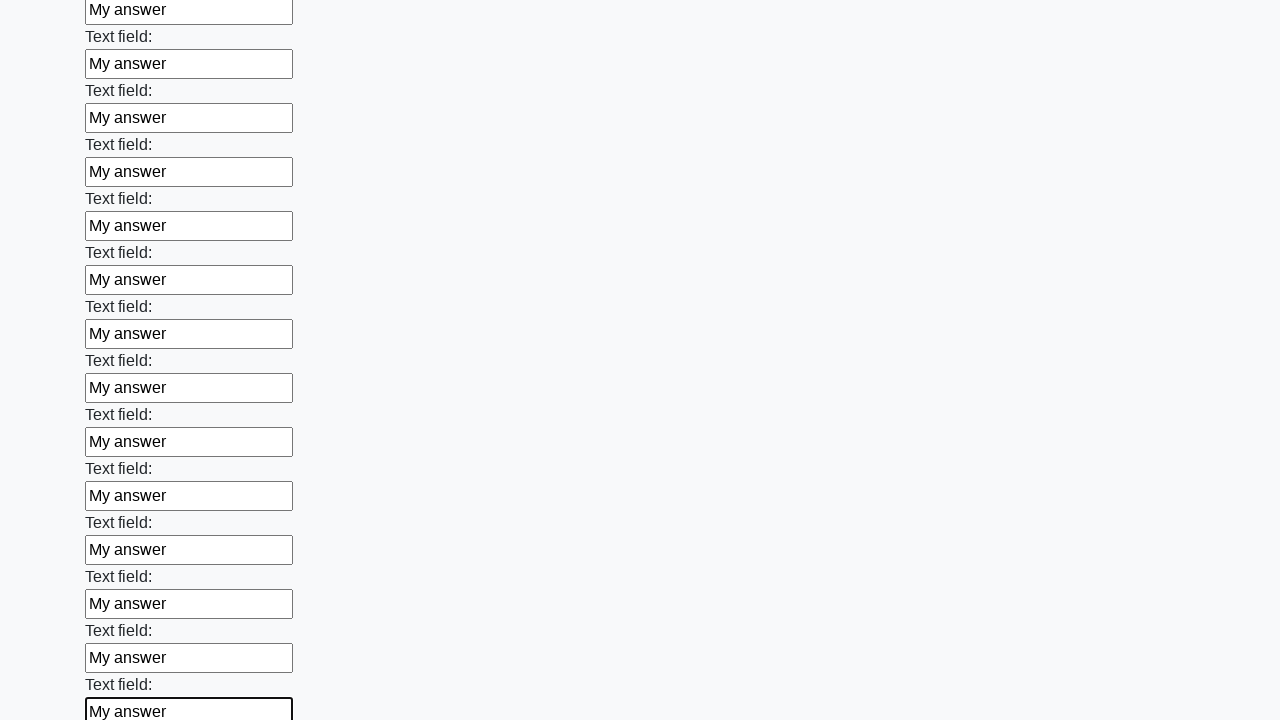

Filled input field with 'My answer' on input >> nth=61
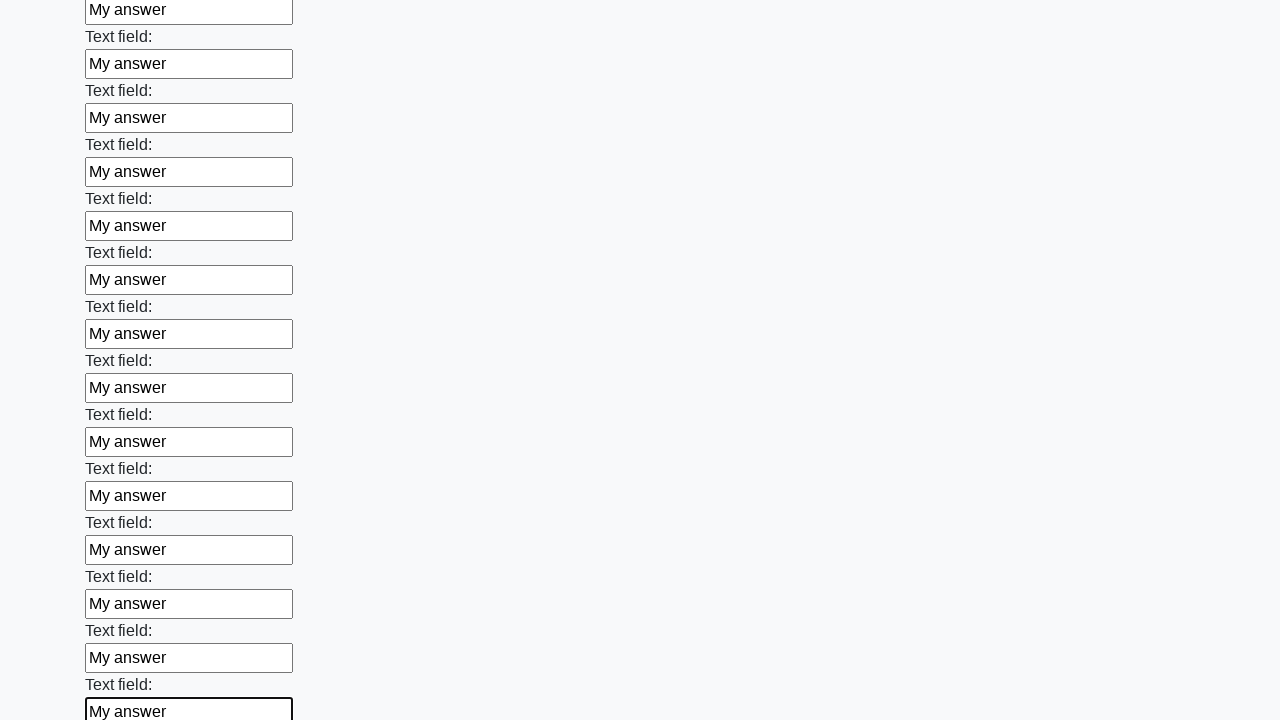

Filled input field with 'My answer' on input >> nth=62
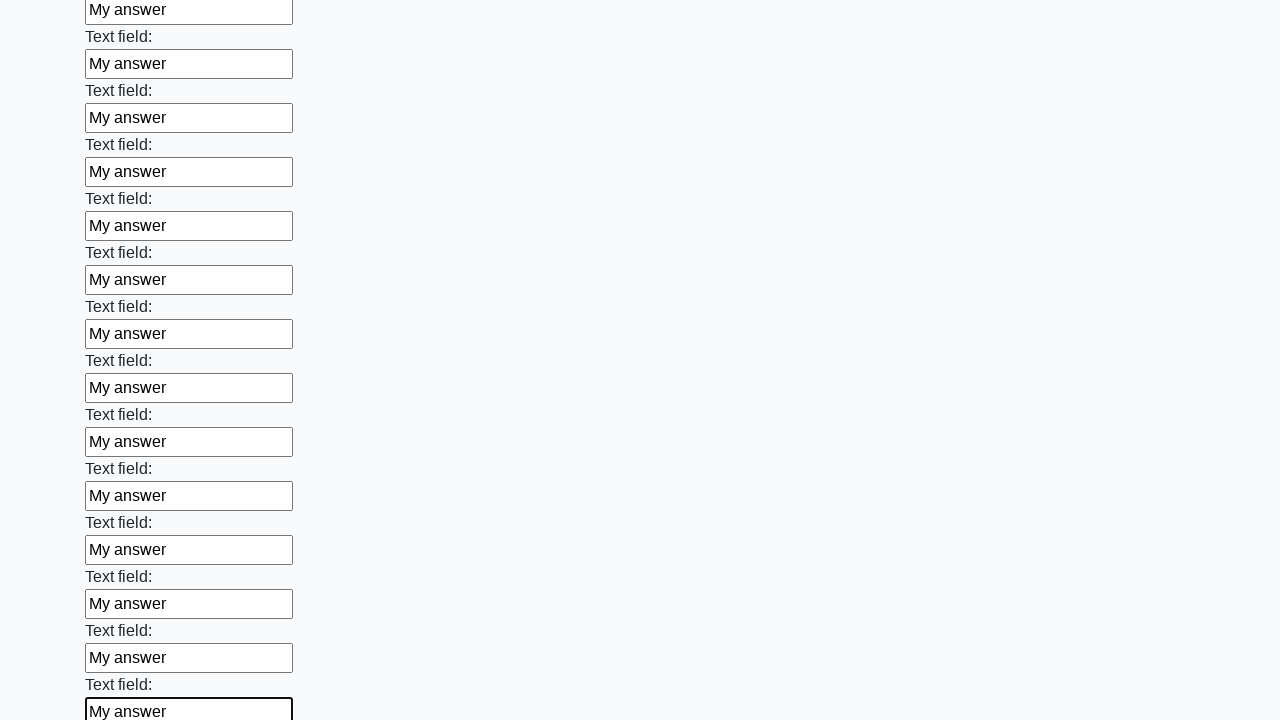

Filled input field with 'My answer' on input >> nth=63
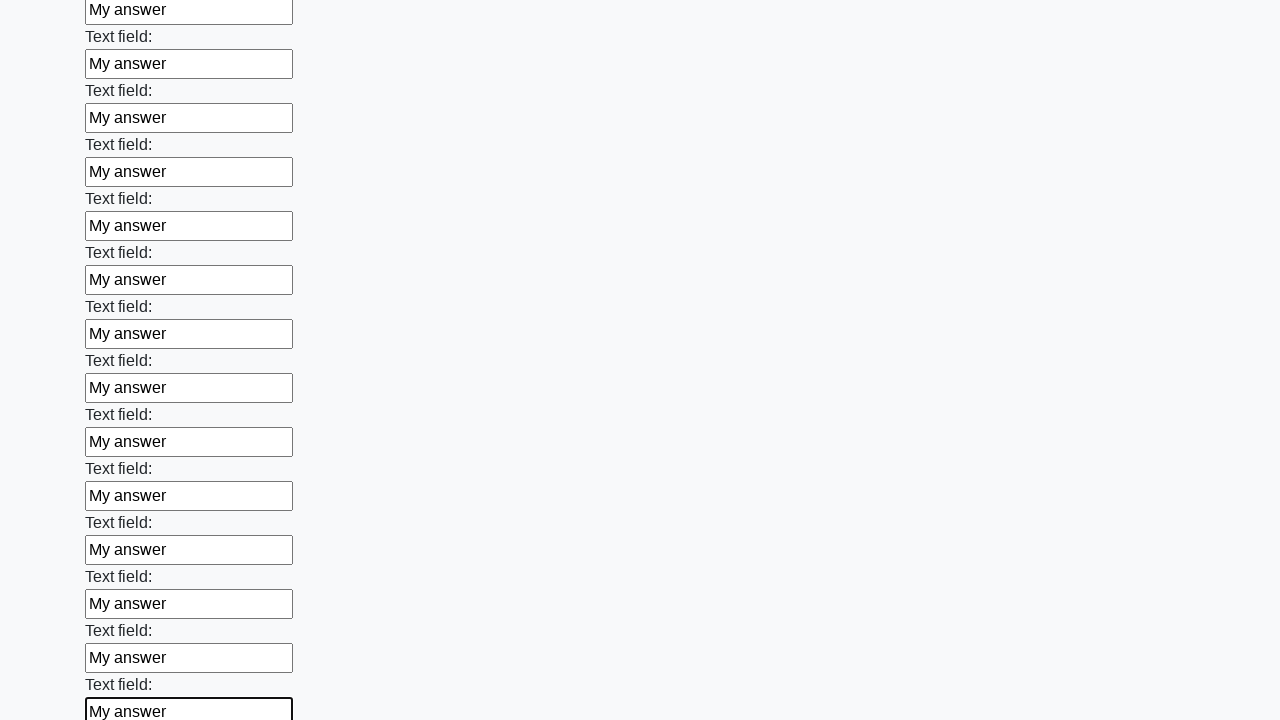

Filled input field with 'My answer' on input >> nth=64
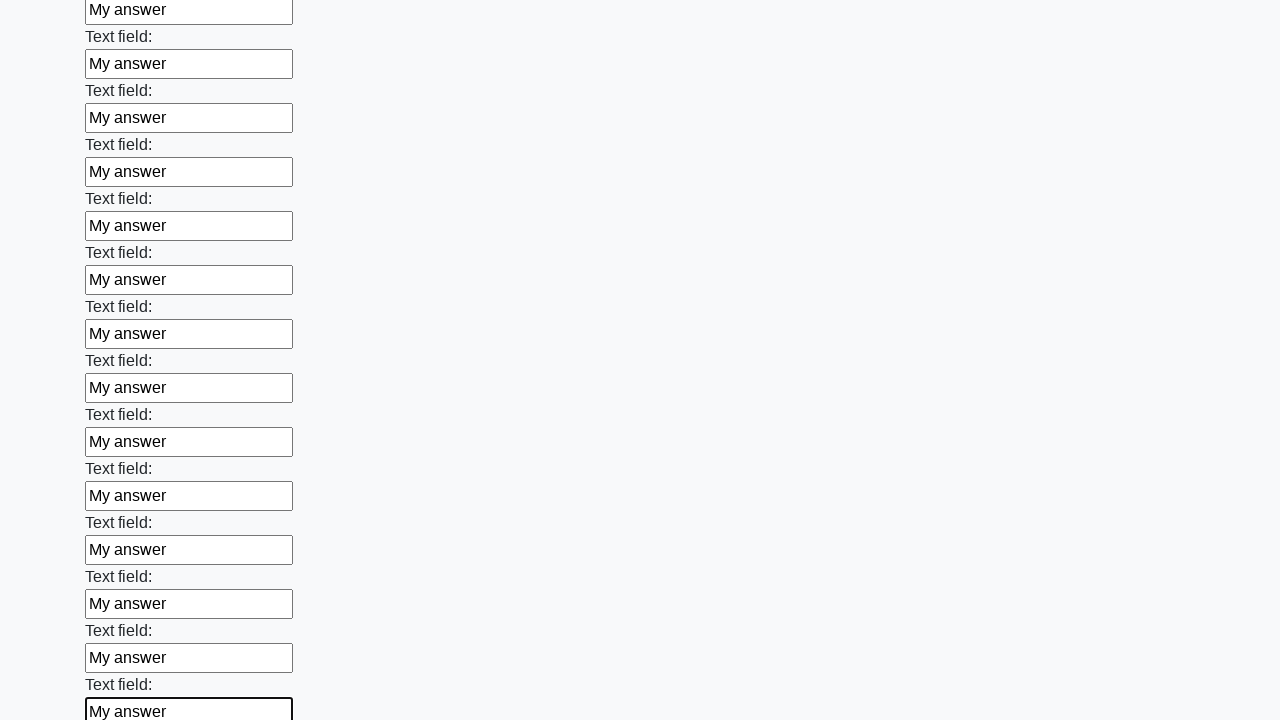

Filled input field with 'My answer' on input >> nth=65
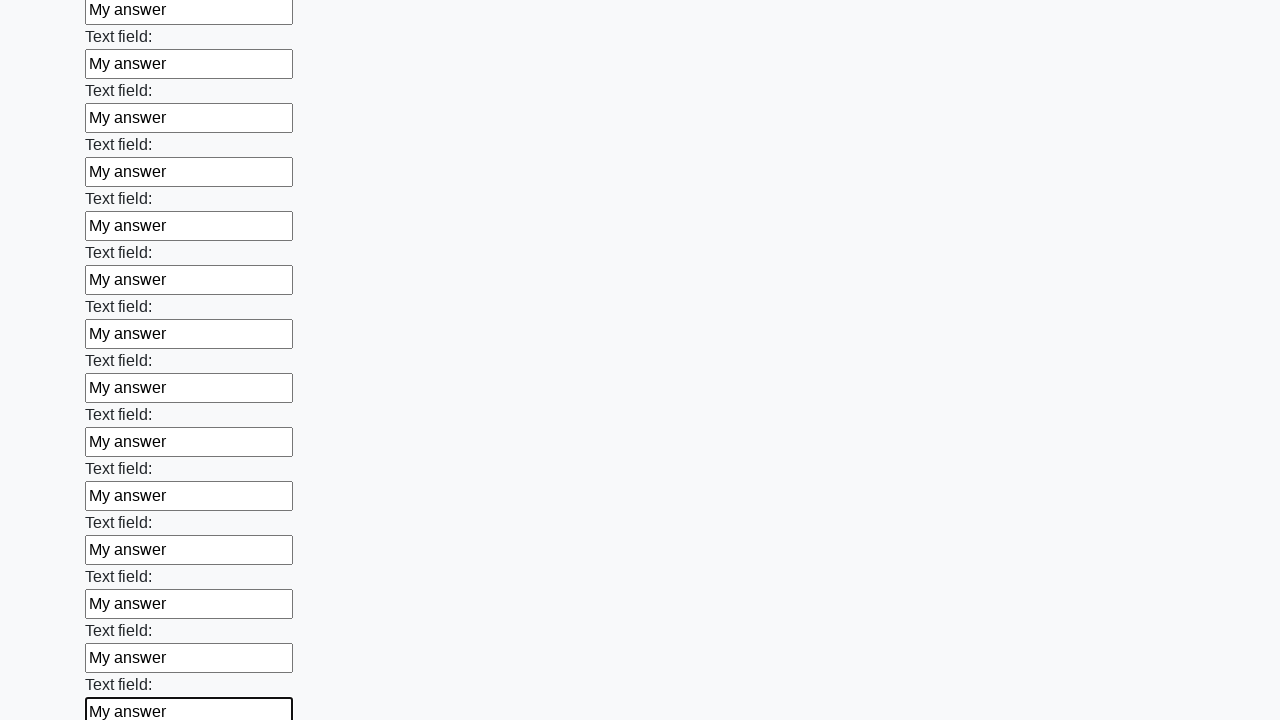

Filled input field with 'My answer' on input >> nth=66
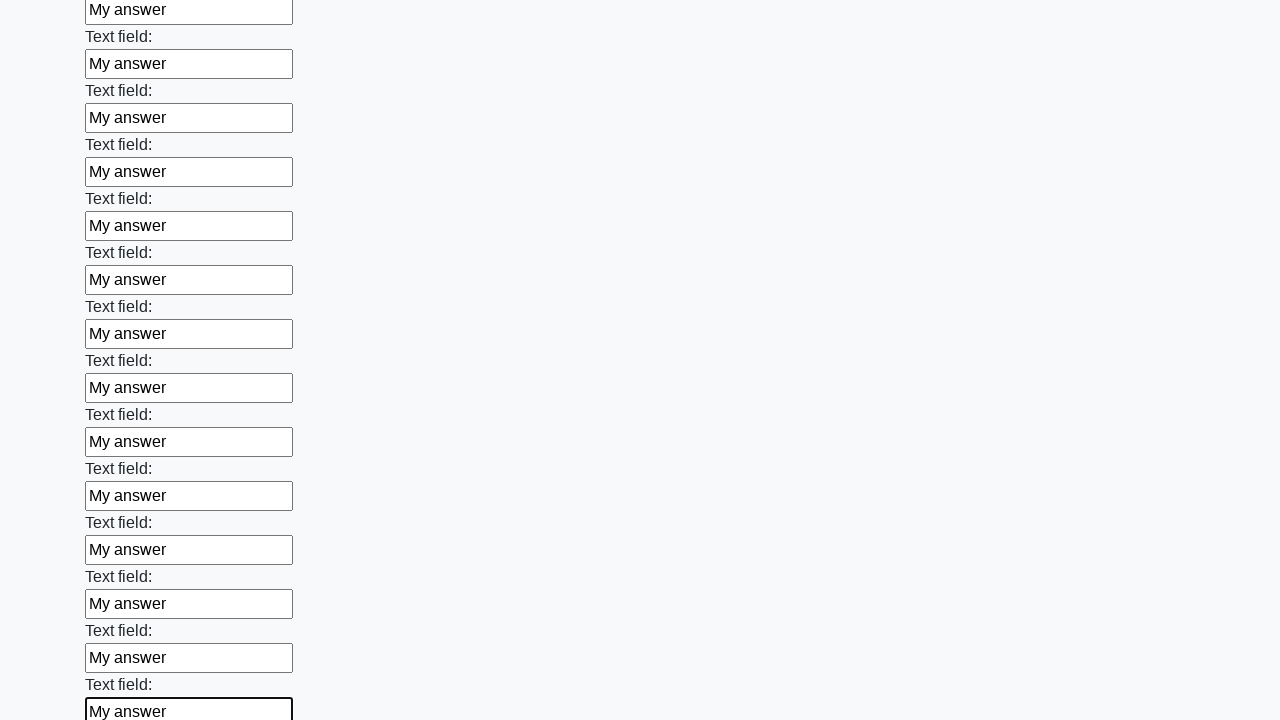

Filled input field with 'My answer' on input >> nth=67
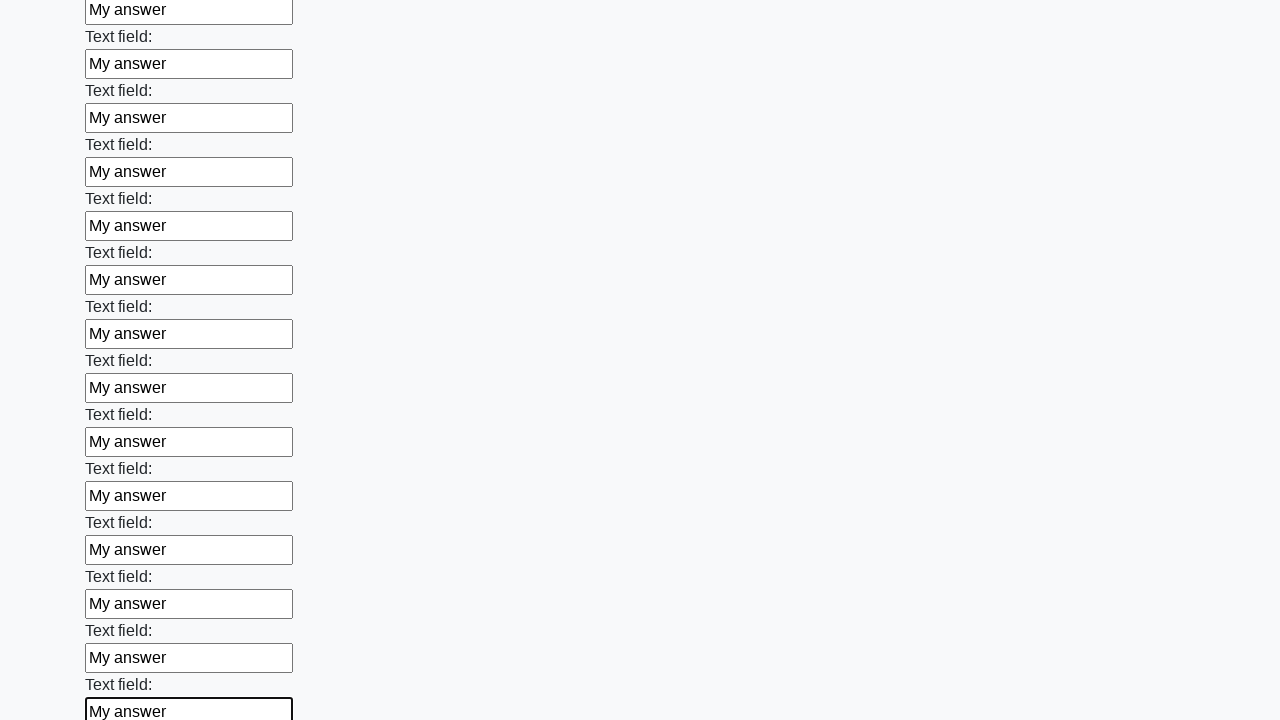

Filled input field with 'My answer' on input >> nth=68
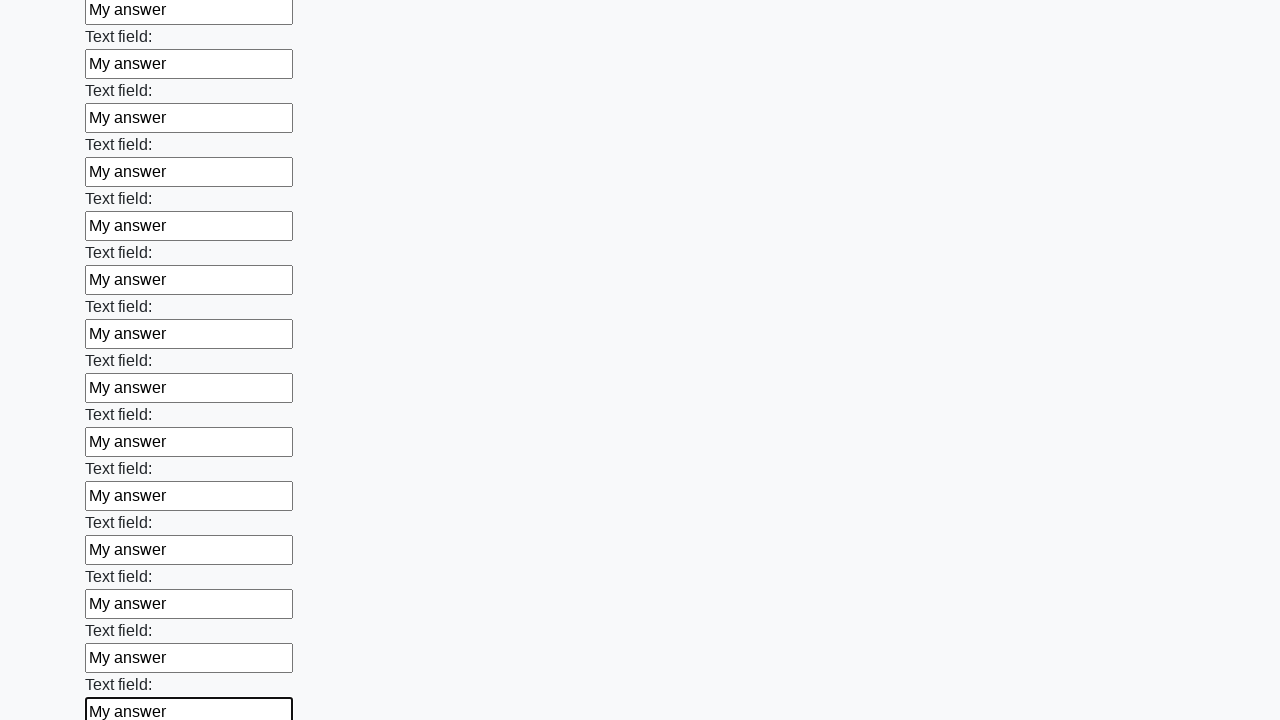

Filled input field with 'My answer' on input >> nth=69
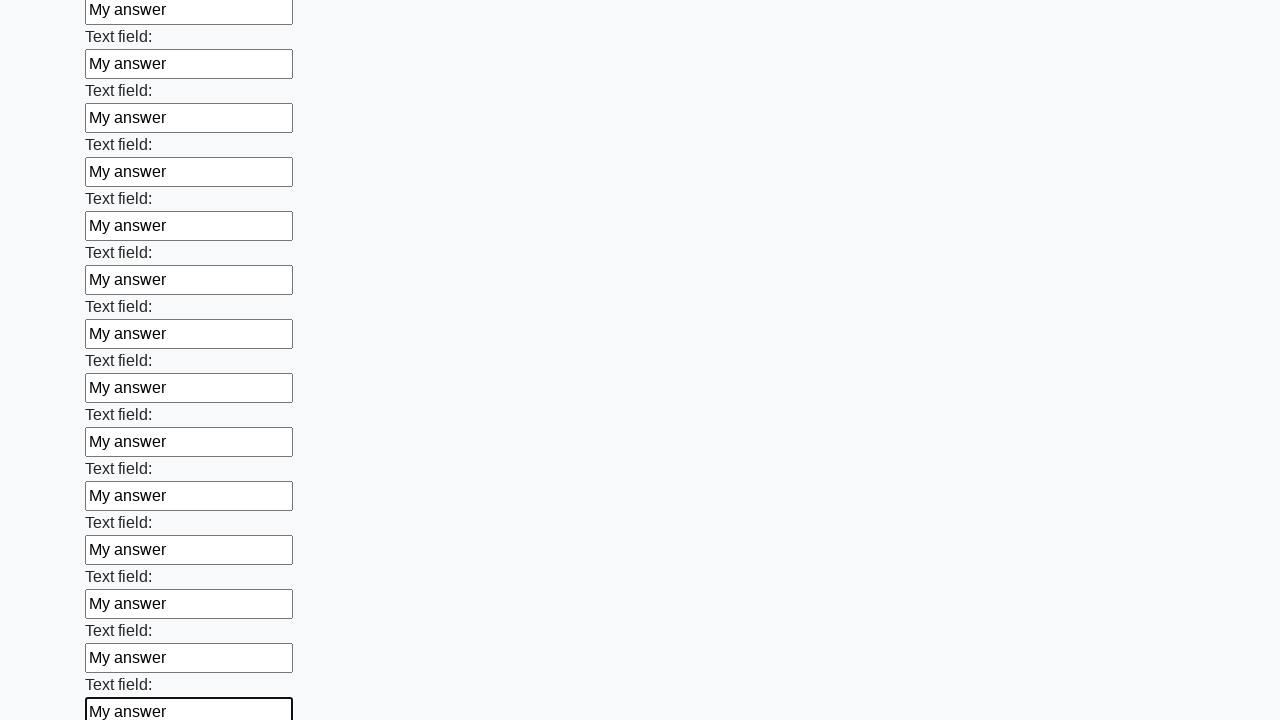

Filled input field with 'My answer' on input >> nth=70
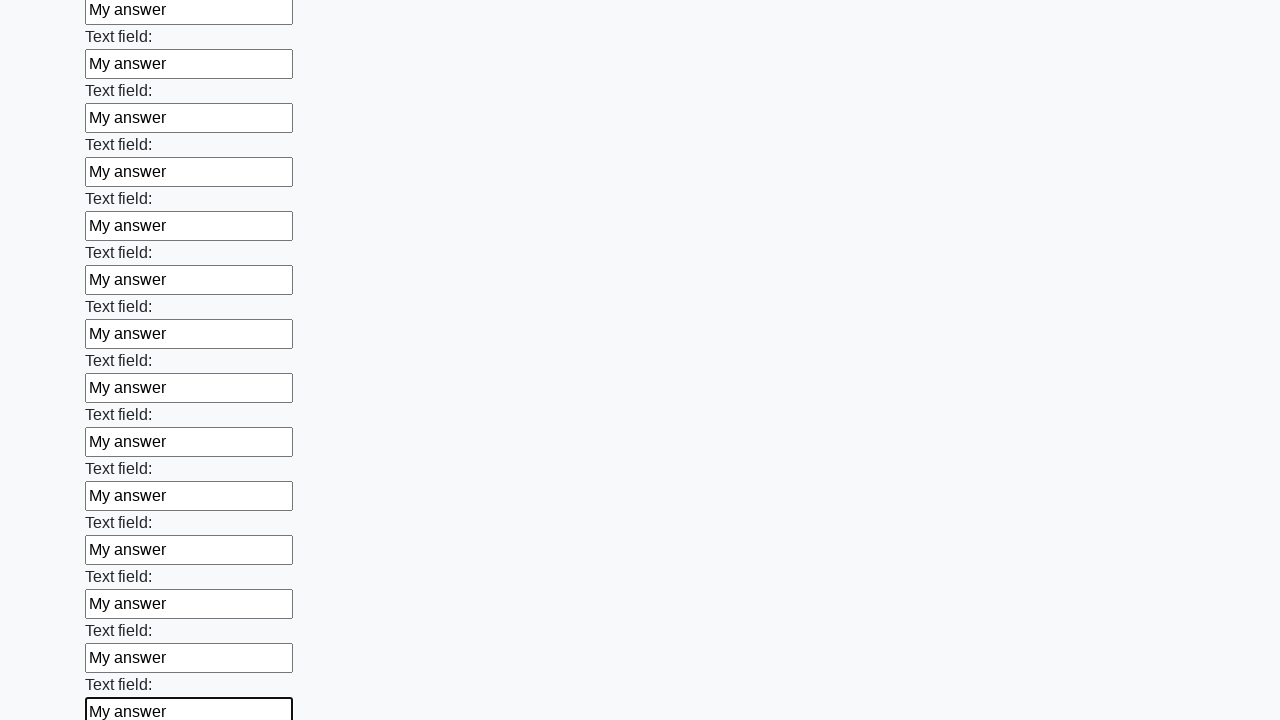

Filled input field with 'My answer' on input >> nth=71
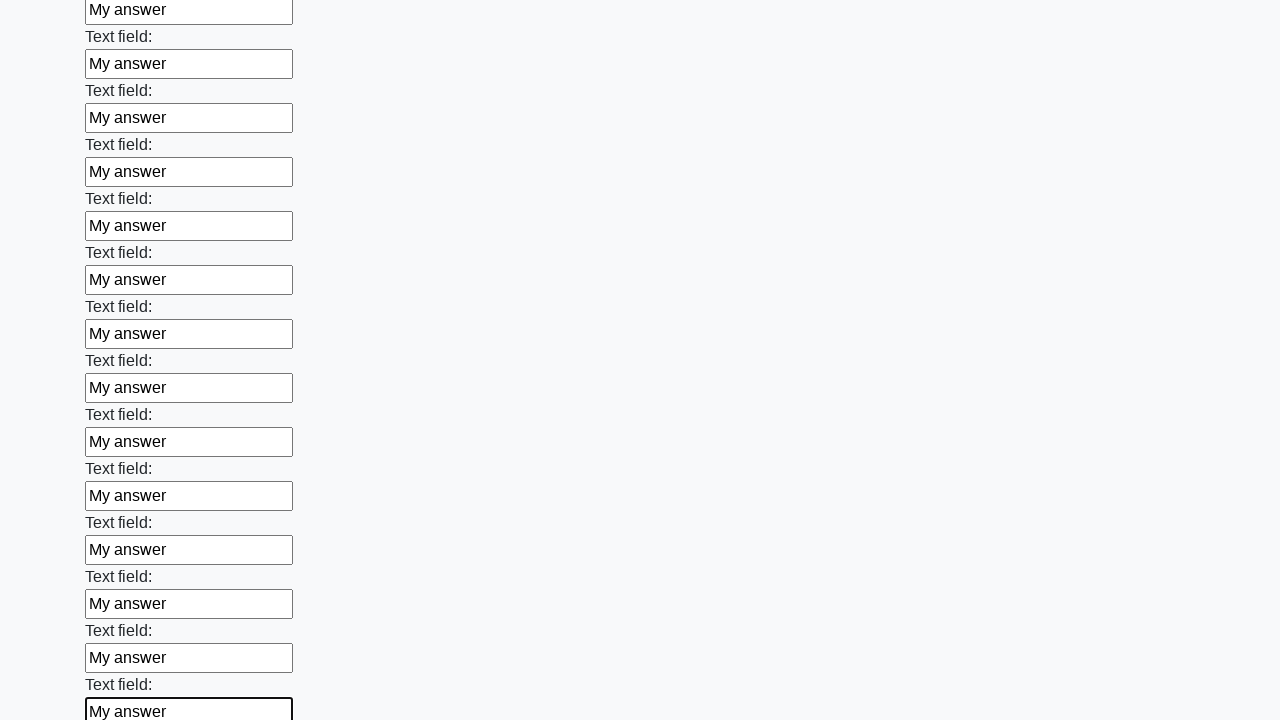

Filled input field with 'My answer' on input >> nth=72
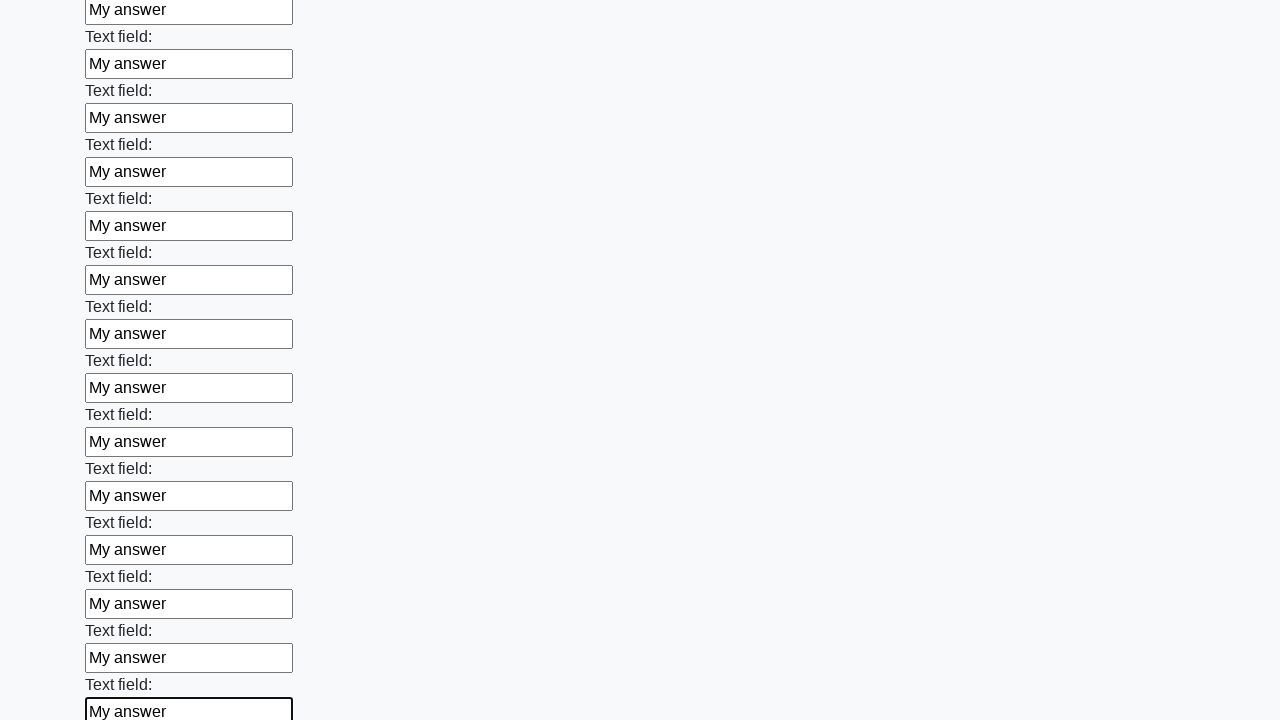

Filled input field with 'My answer' on input >> nth=73
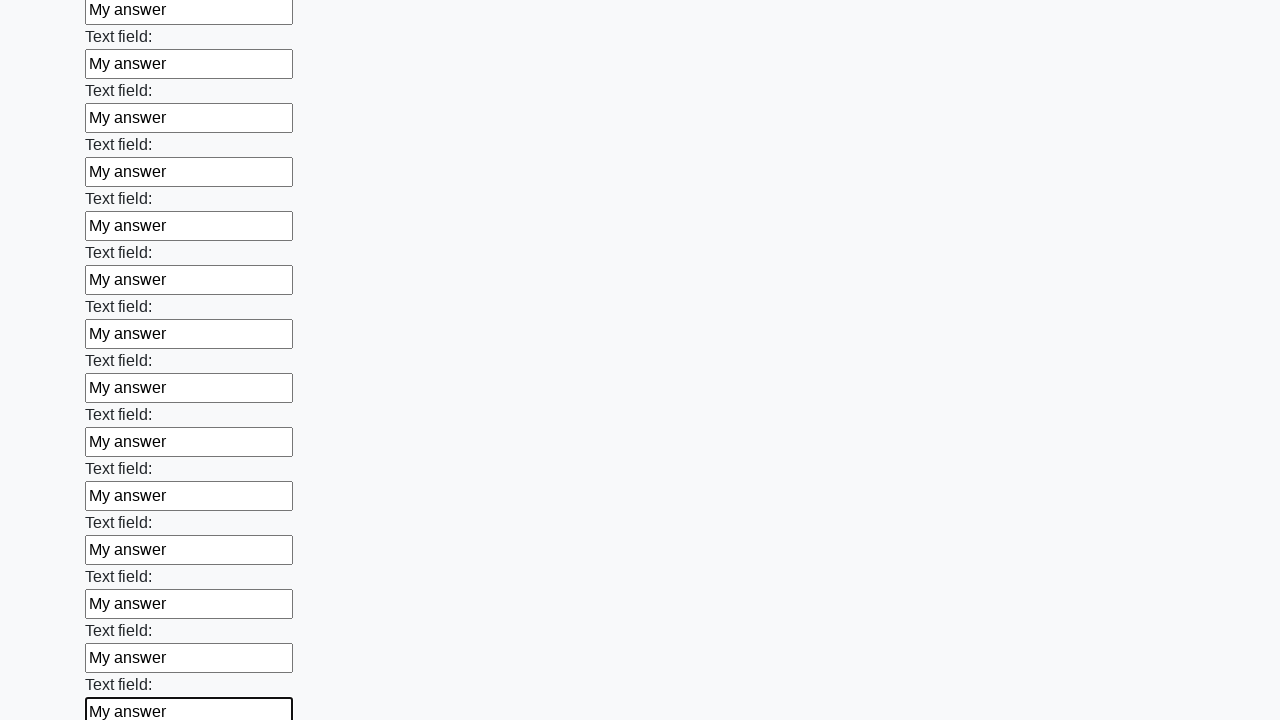

Filled input field with 'My answer' on input >> nth=74
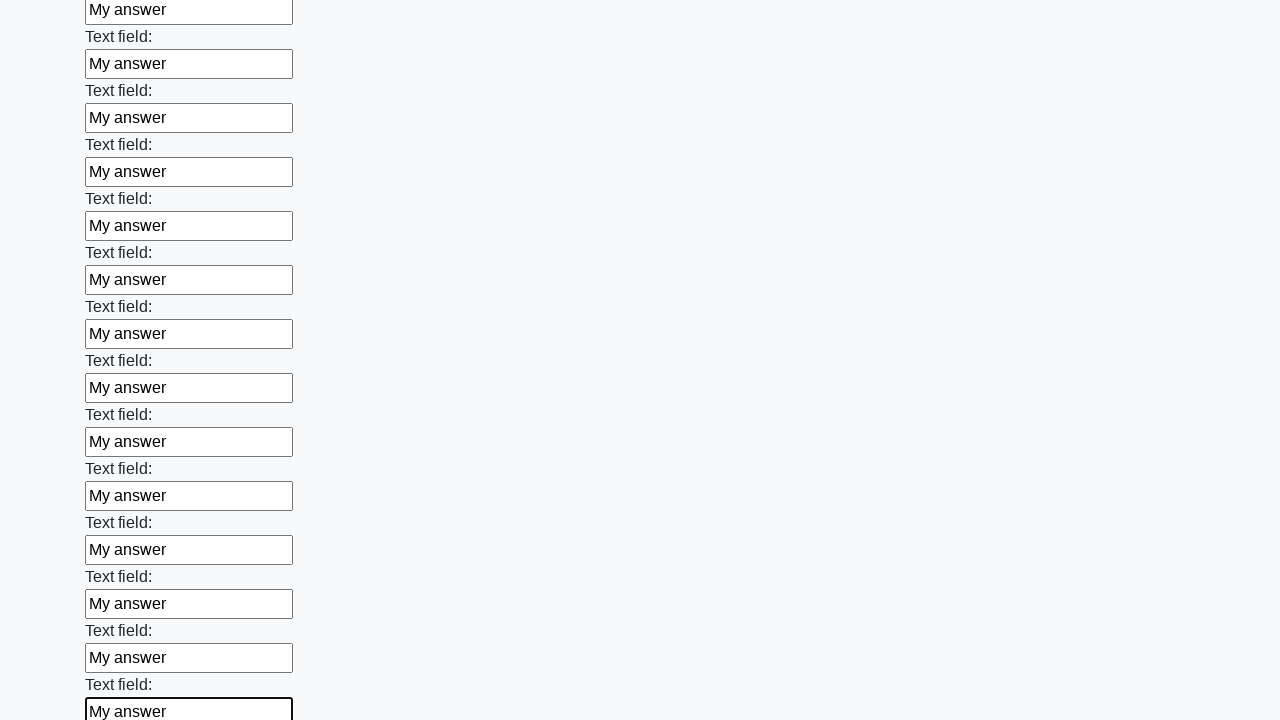

Filled input field with 'My answer' on input >> nth=75
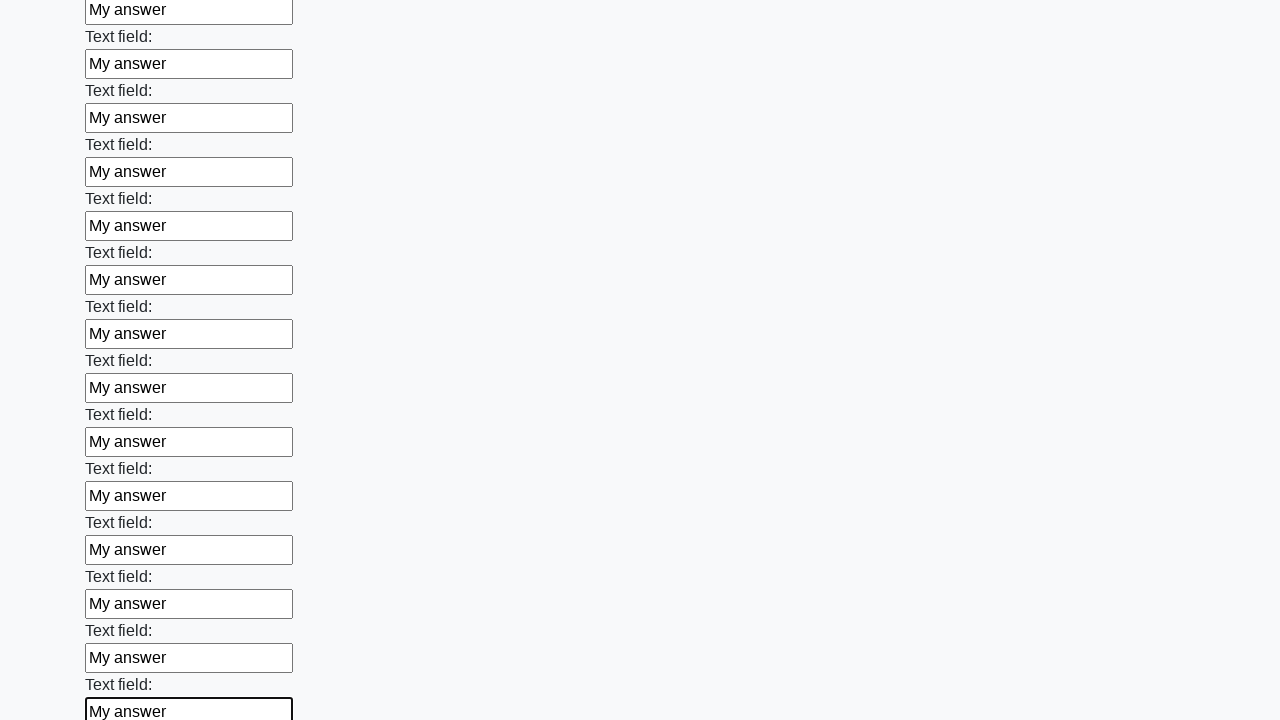

Filled input field with 'My answer' on input >> nth=76
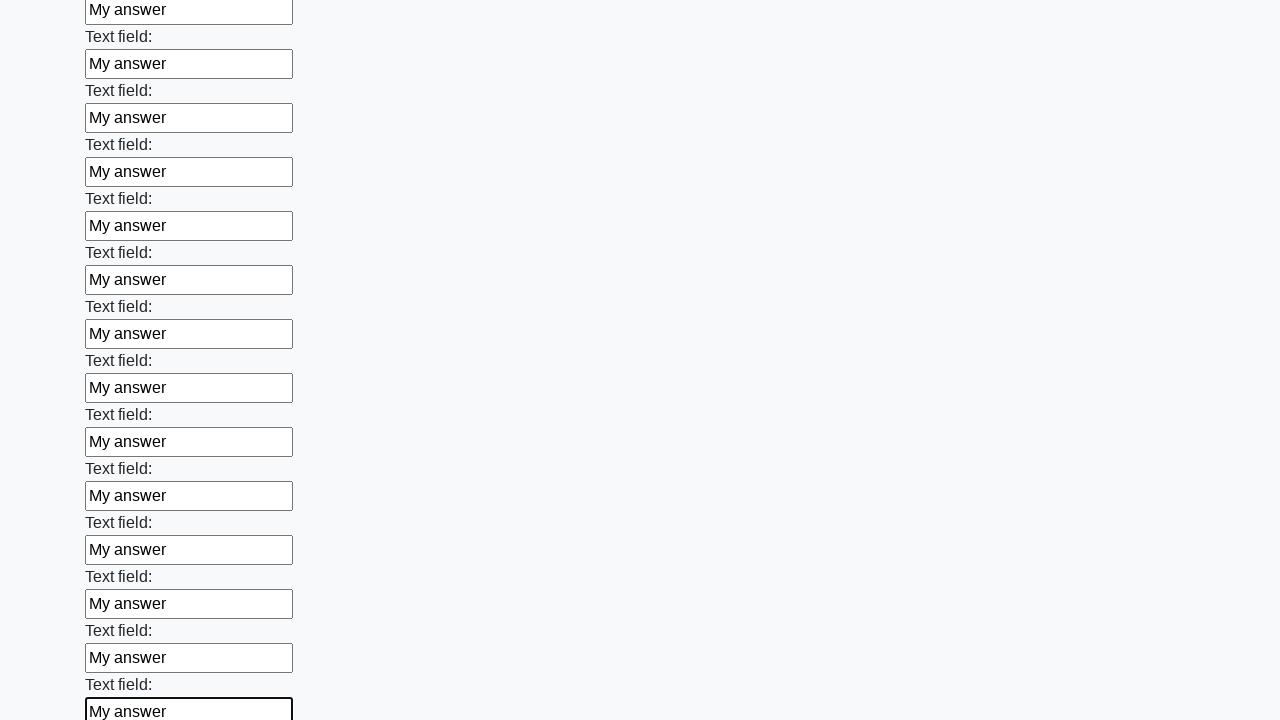

Filled input field with 'My answer' on input >> nth=77
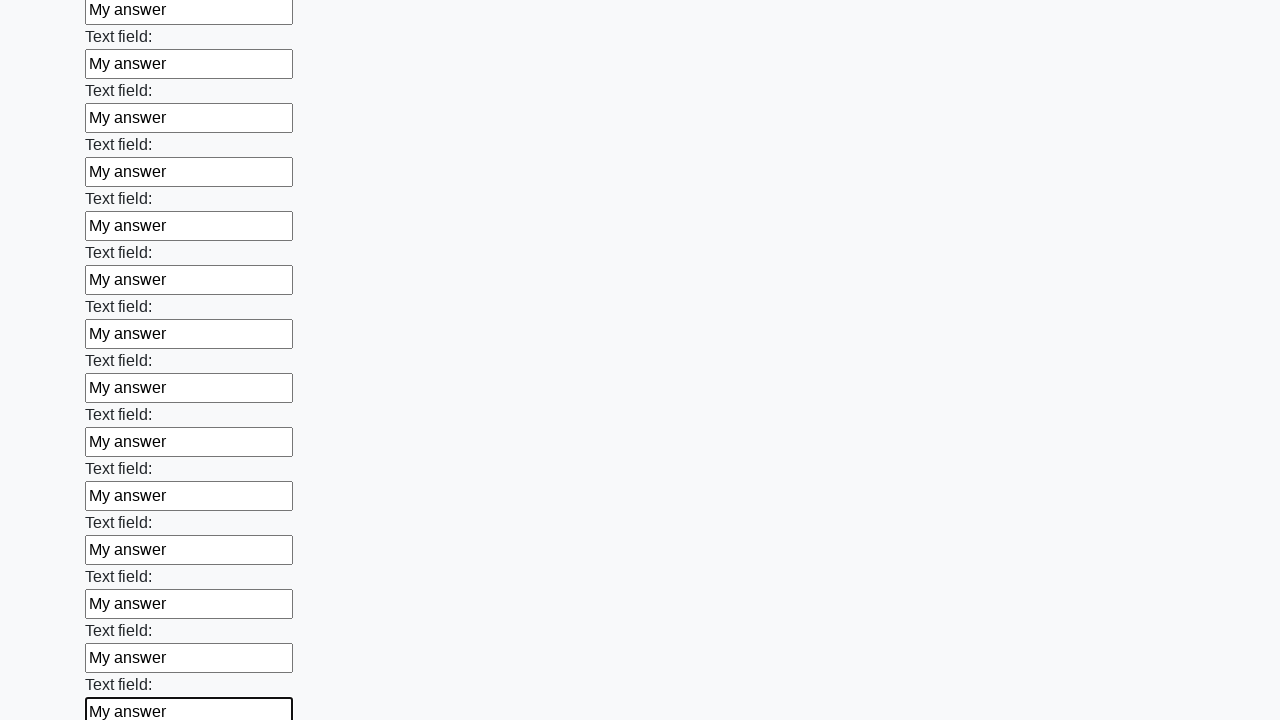

Filled input field with 'My answer' on input >> nth=78
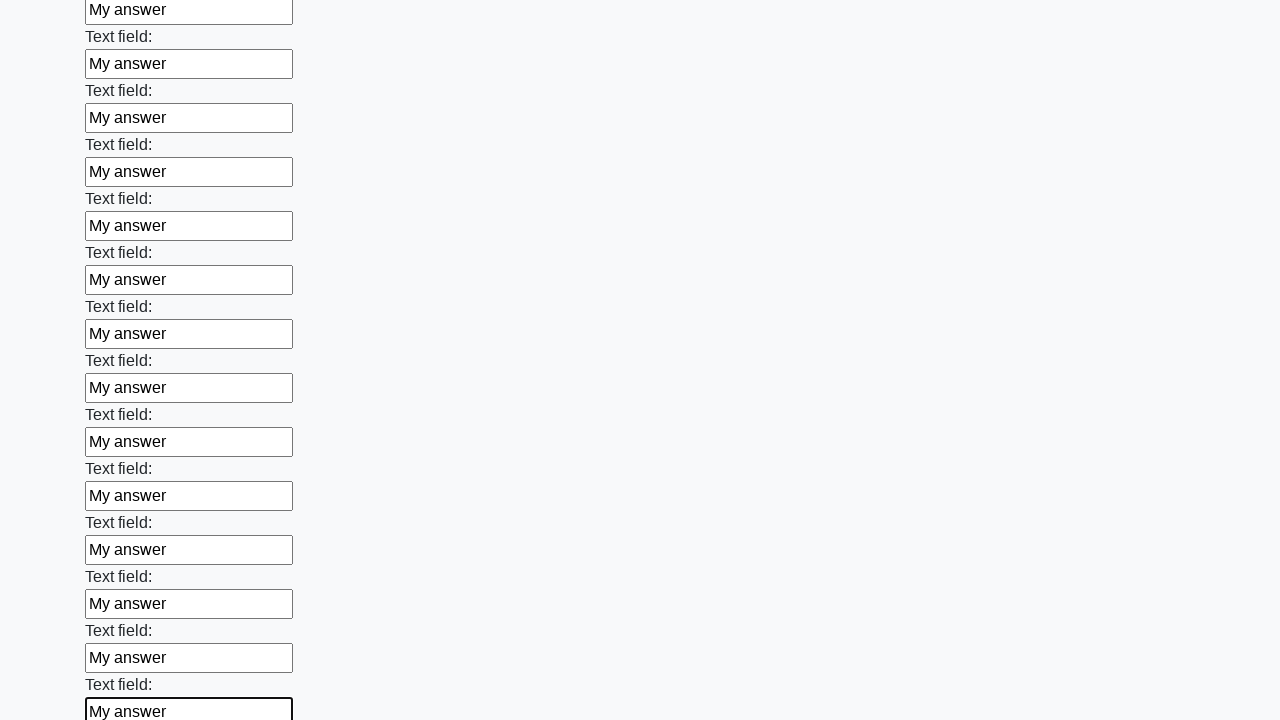

Filled input field with 'My answer' on input >> nth=79
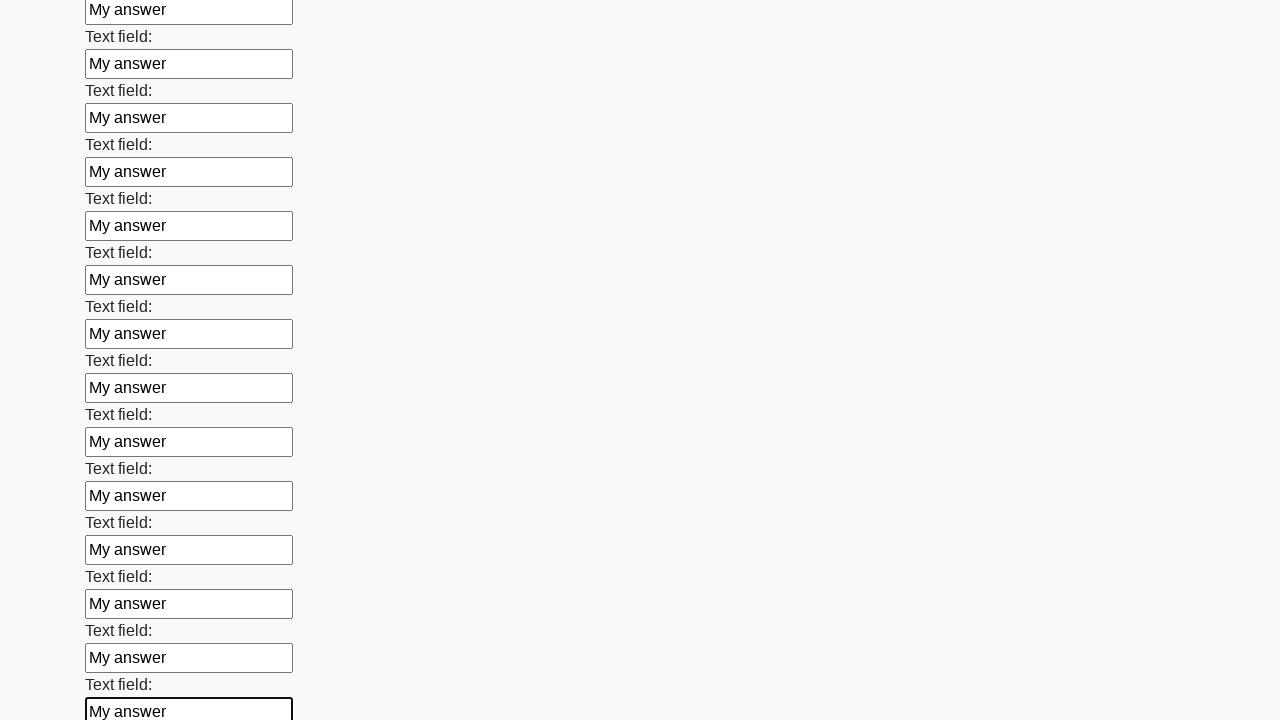

Filled input field with 'My answer' on input >> nth=80
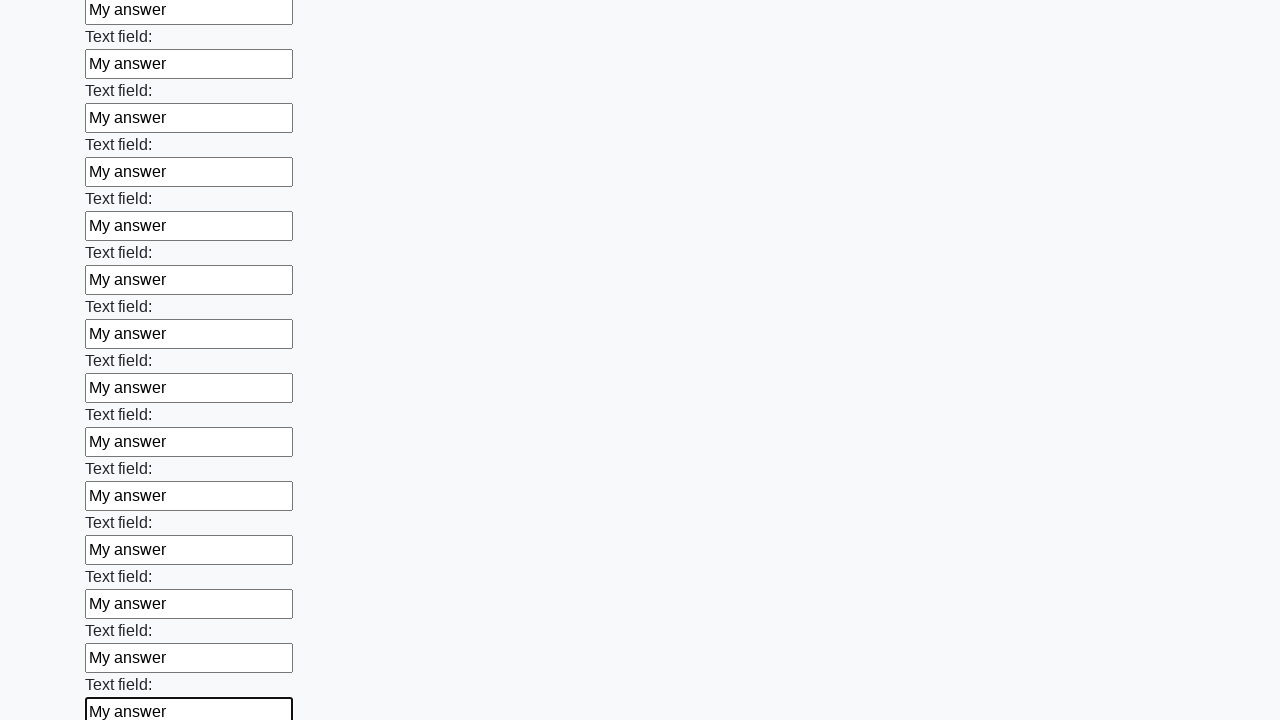

Filled input field with 'My answer' on input >> nth=81
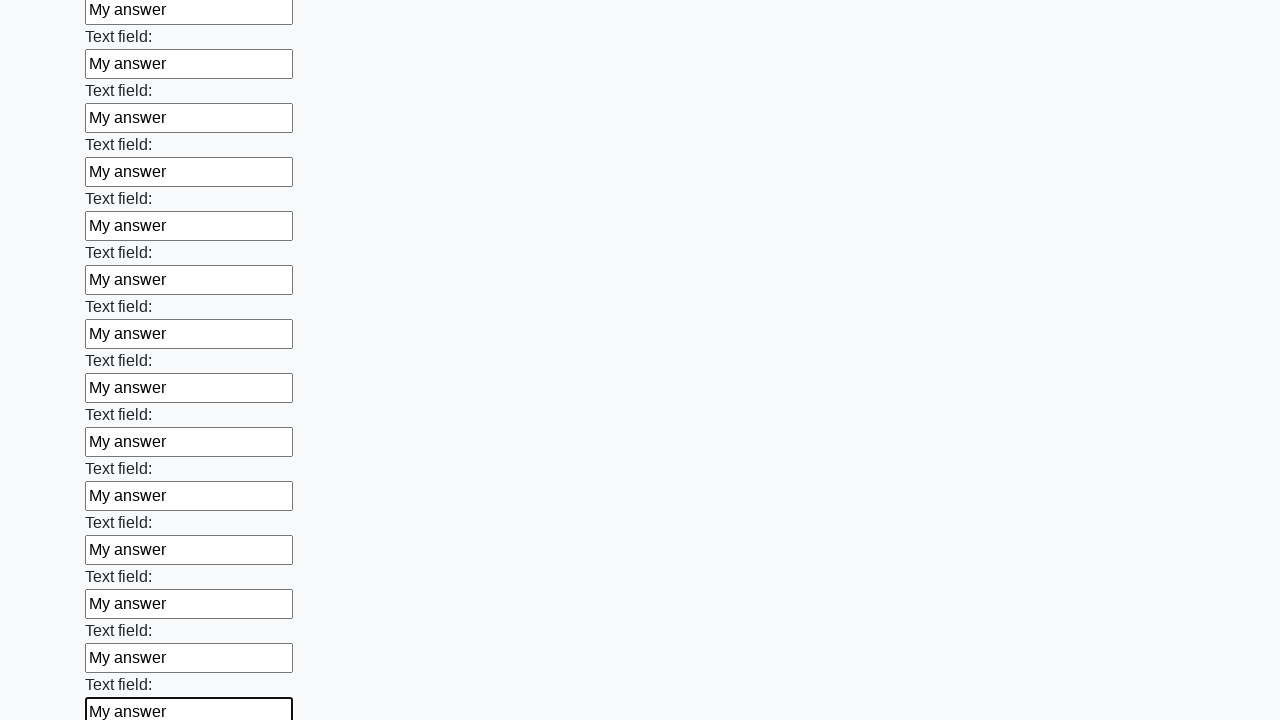

Filled input field with 'My answer' on input >> nth=82
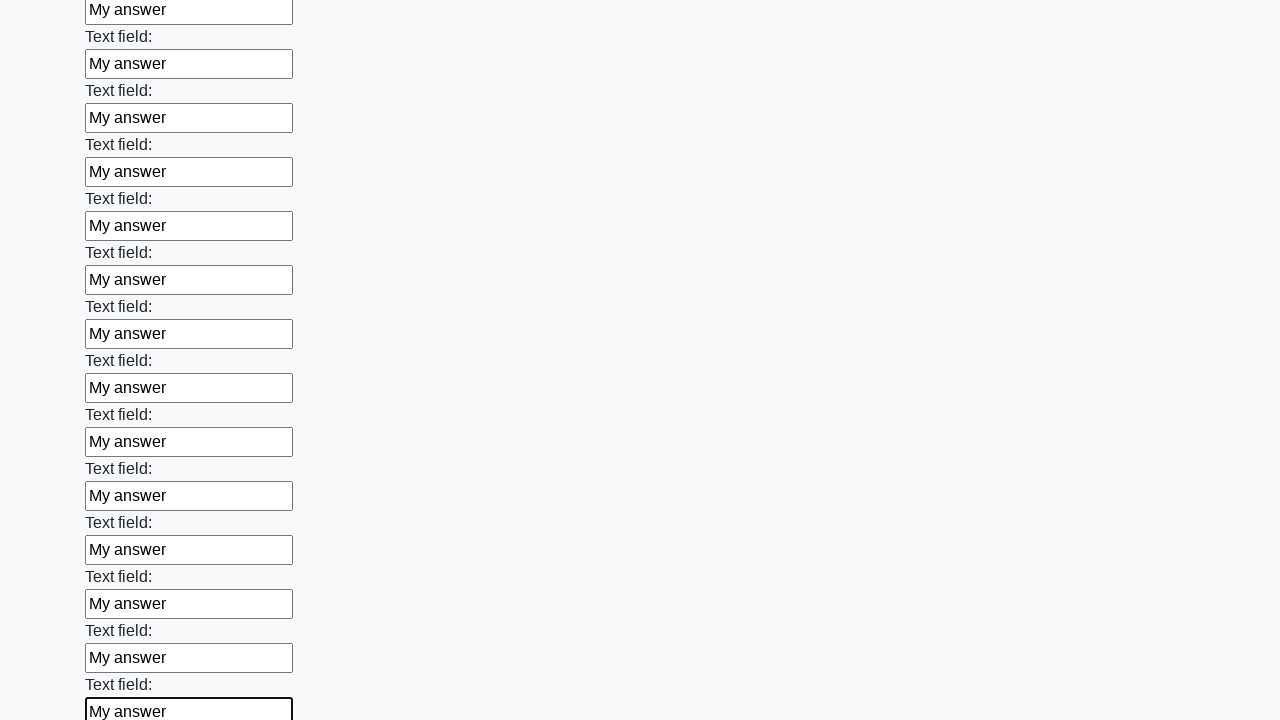

Filled input field with 'My answer' on input >> nth=83
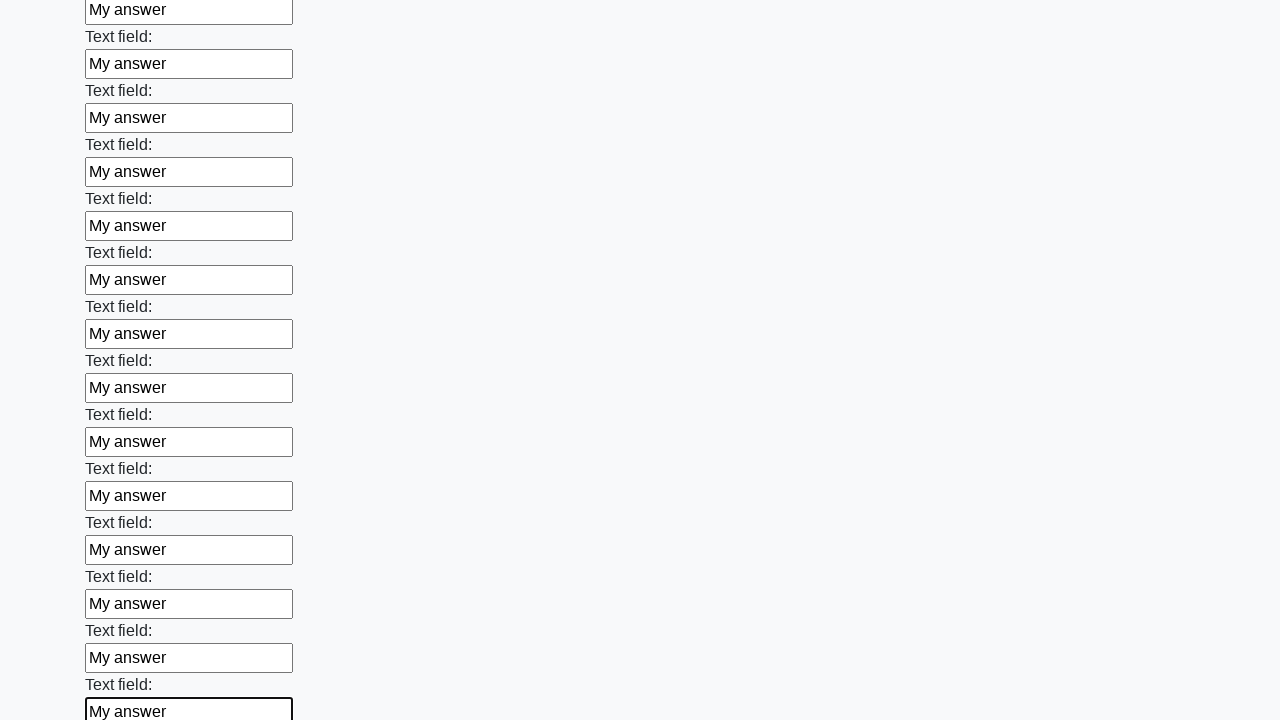

Filled input field with 'My answer' on input >> nth=84
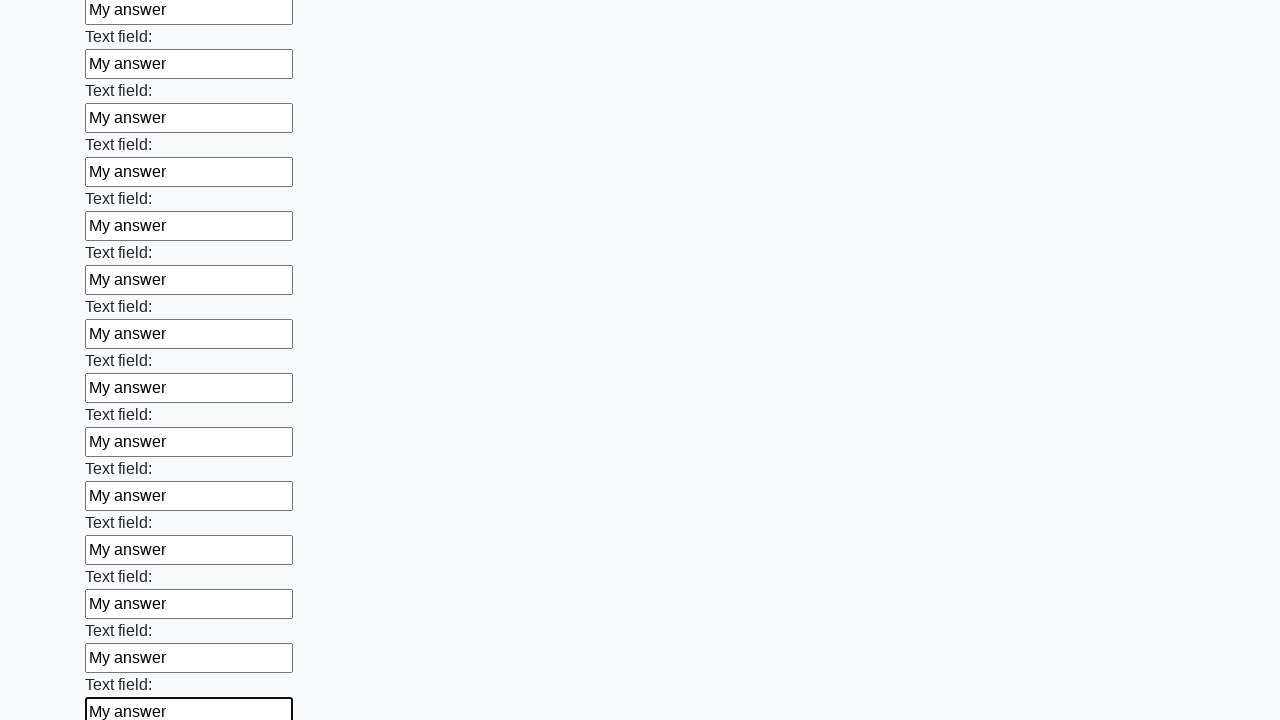

Filled input field with 'My answer' on input >> nth=85
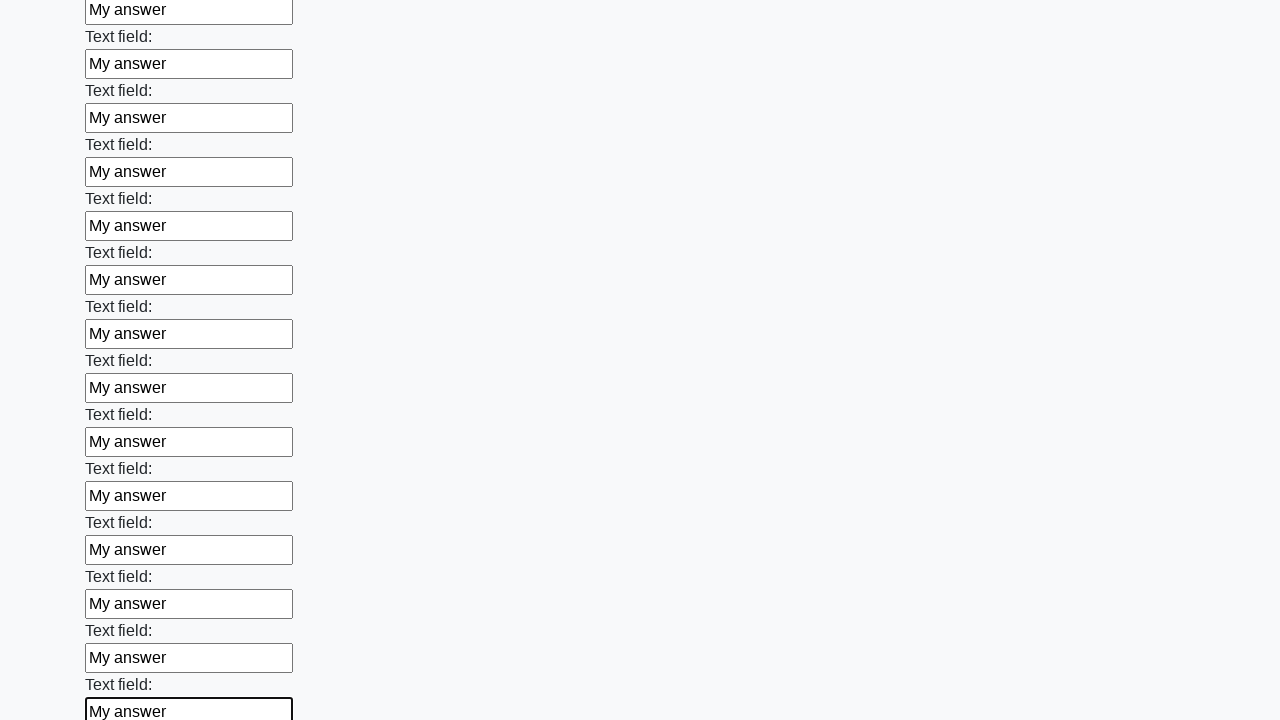

Filled input field with 'My answer' on input >> nth=86
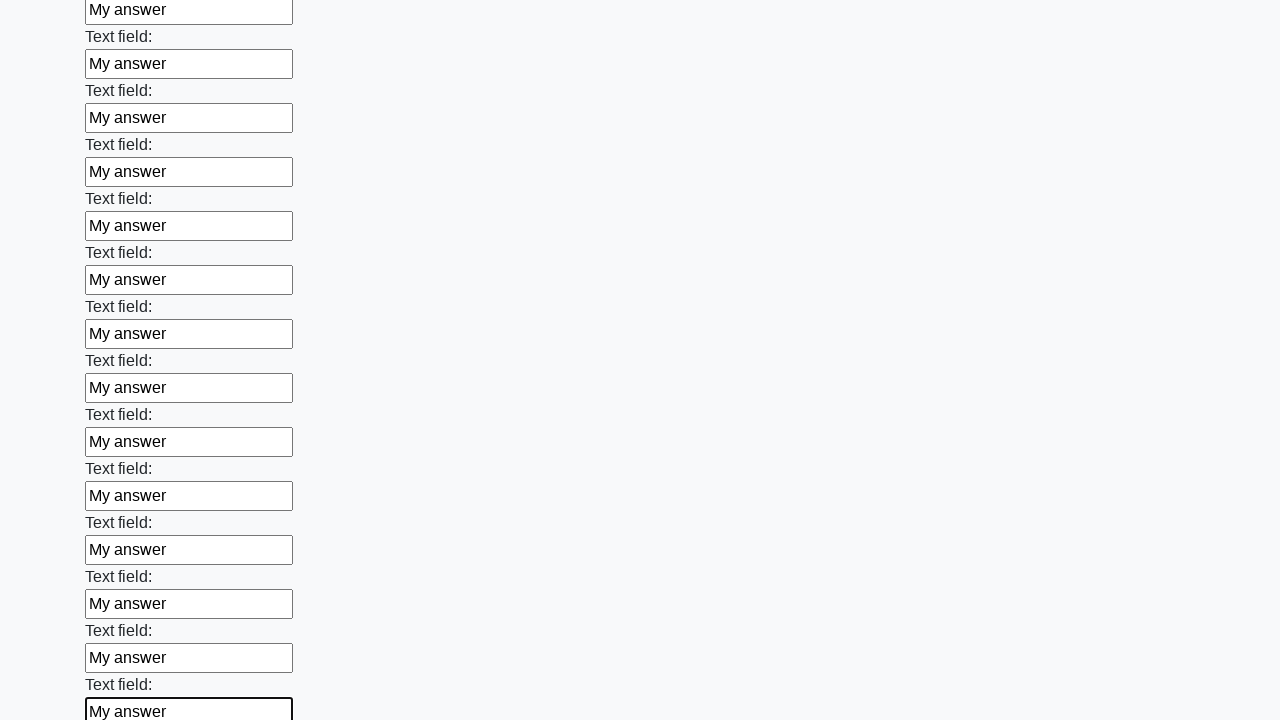

Filled input field with 'My answer' on input >> nth=87
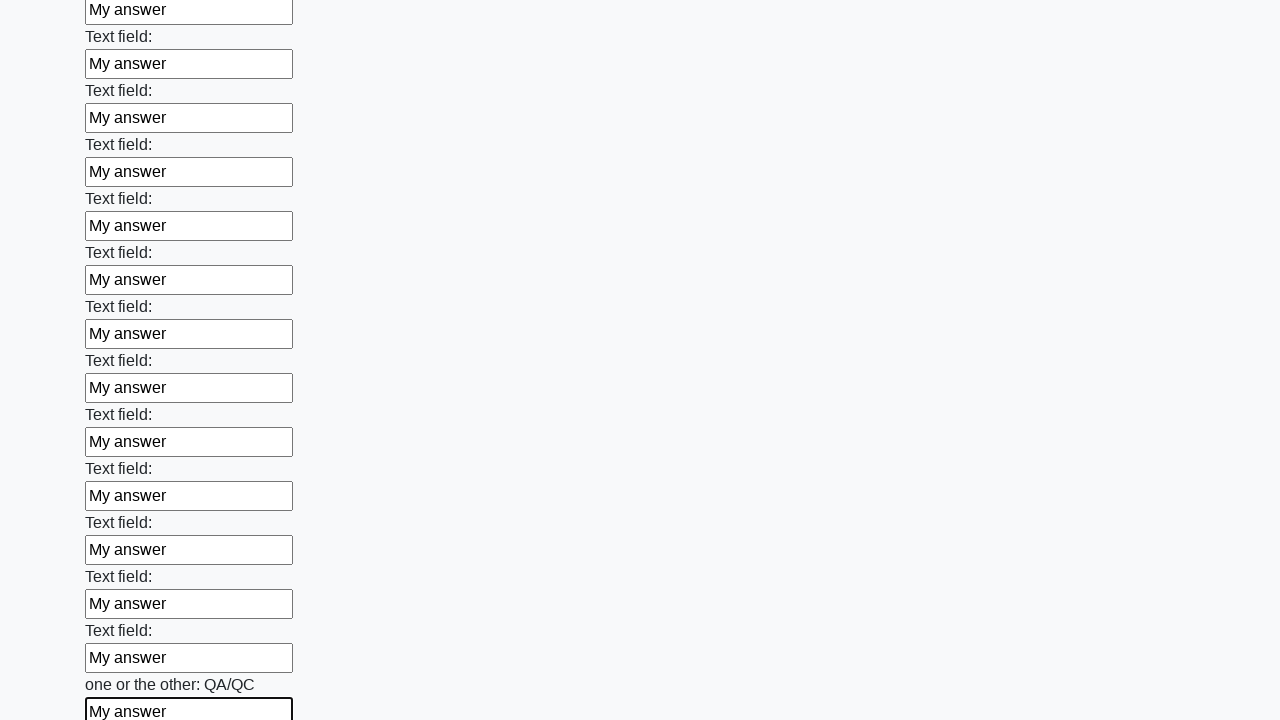

Filled input field with 'My answer' on input >> nth=88
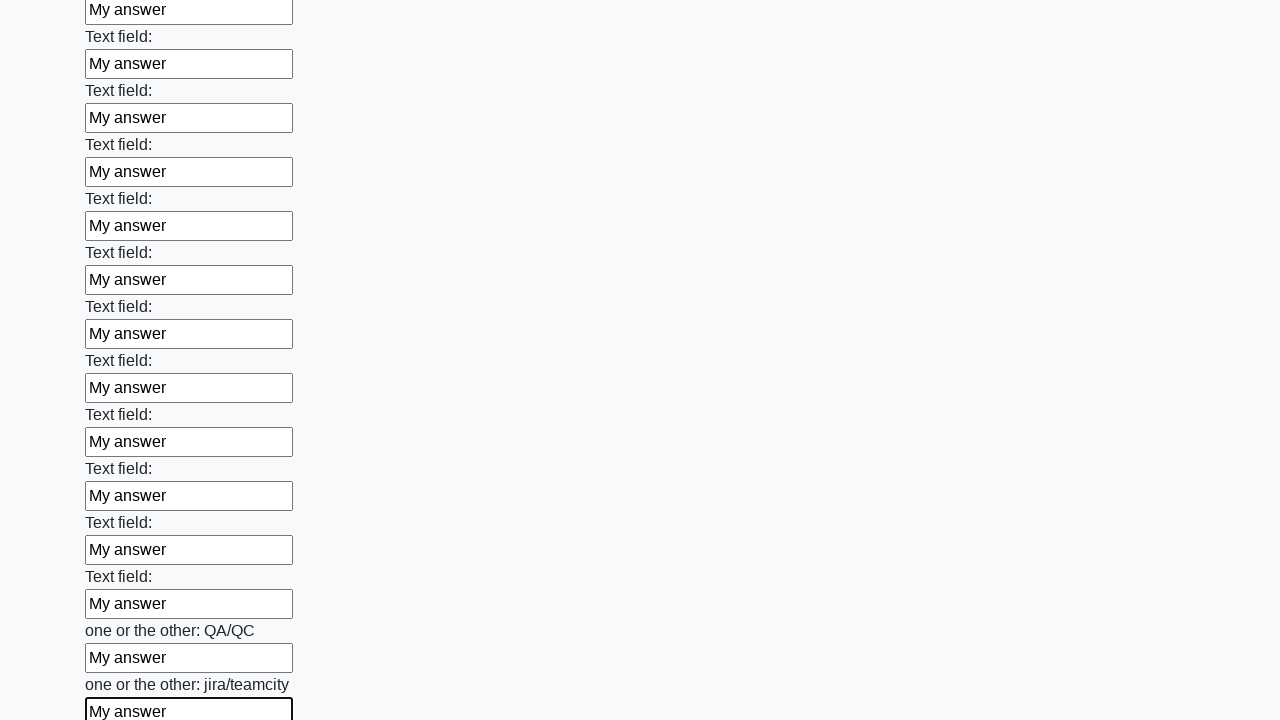

Filled input field with 'My answer' on input >> nth=89
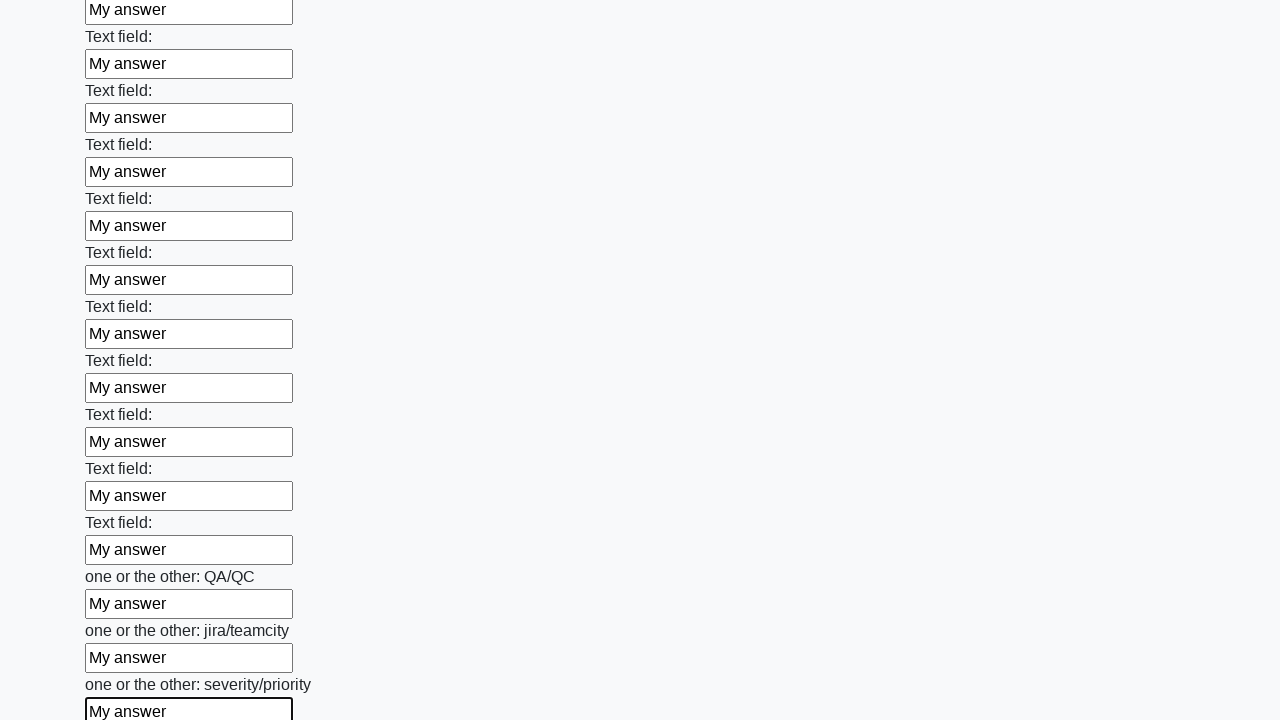

Filled input field with 'My answer' on input >> nth=90
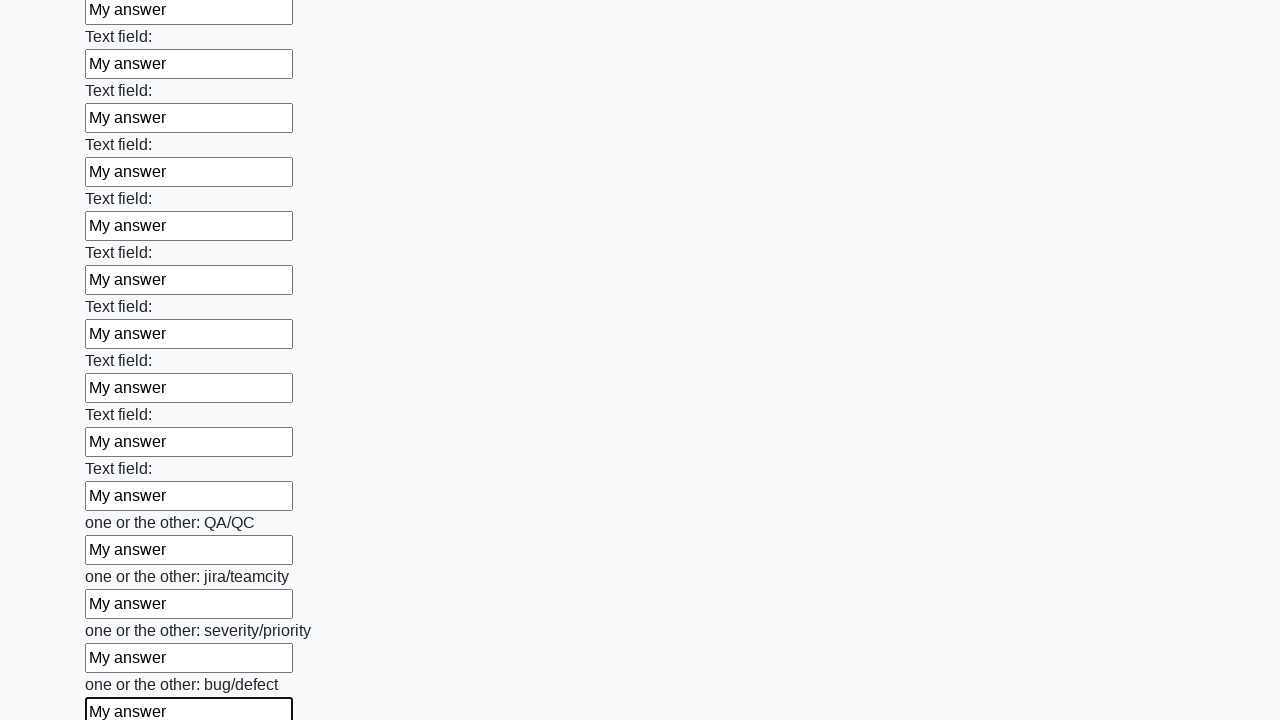

Filled input field with 'My answer' on input >> nth=91
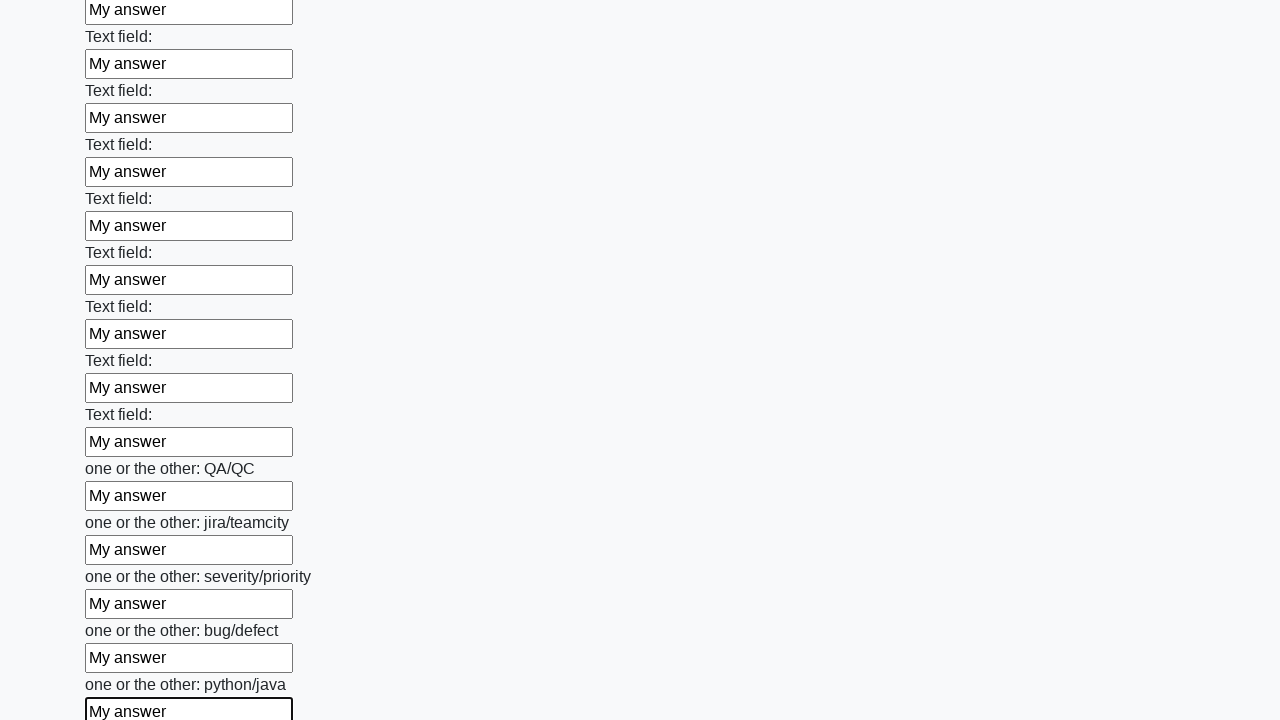

Filled input field with 'My answer' on input >> nth=92
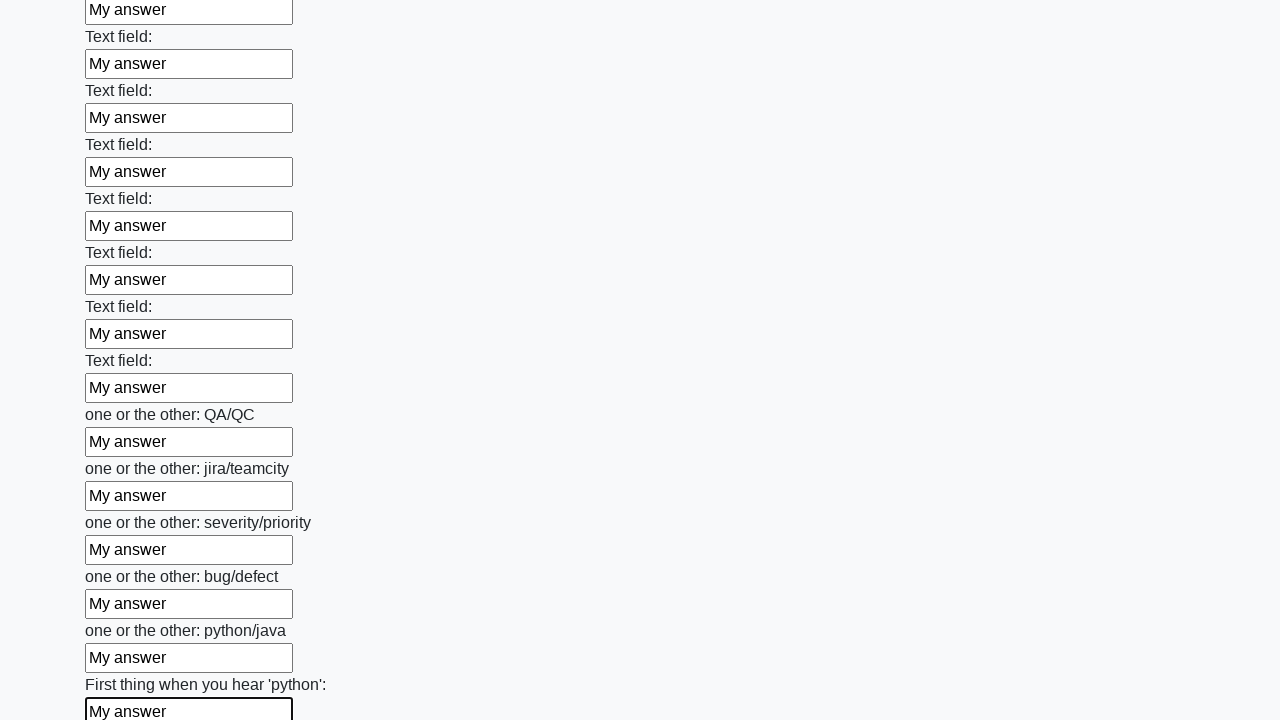

Filled input field with 'My answer' on input >> nth=93
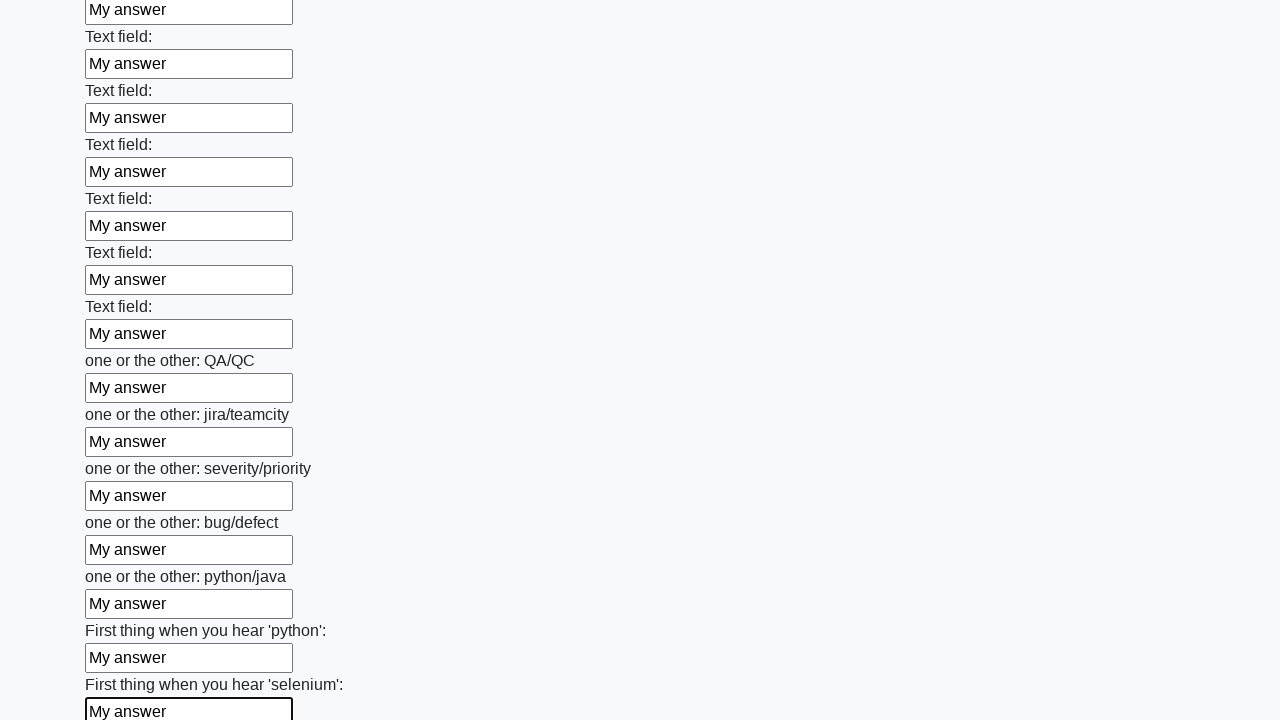

Filled input field with 'My answer' on input >> nth=94
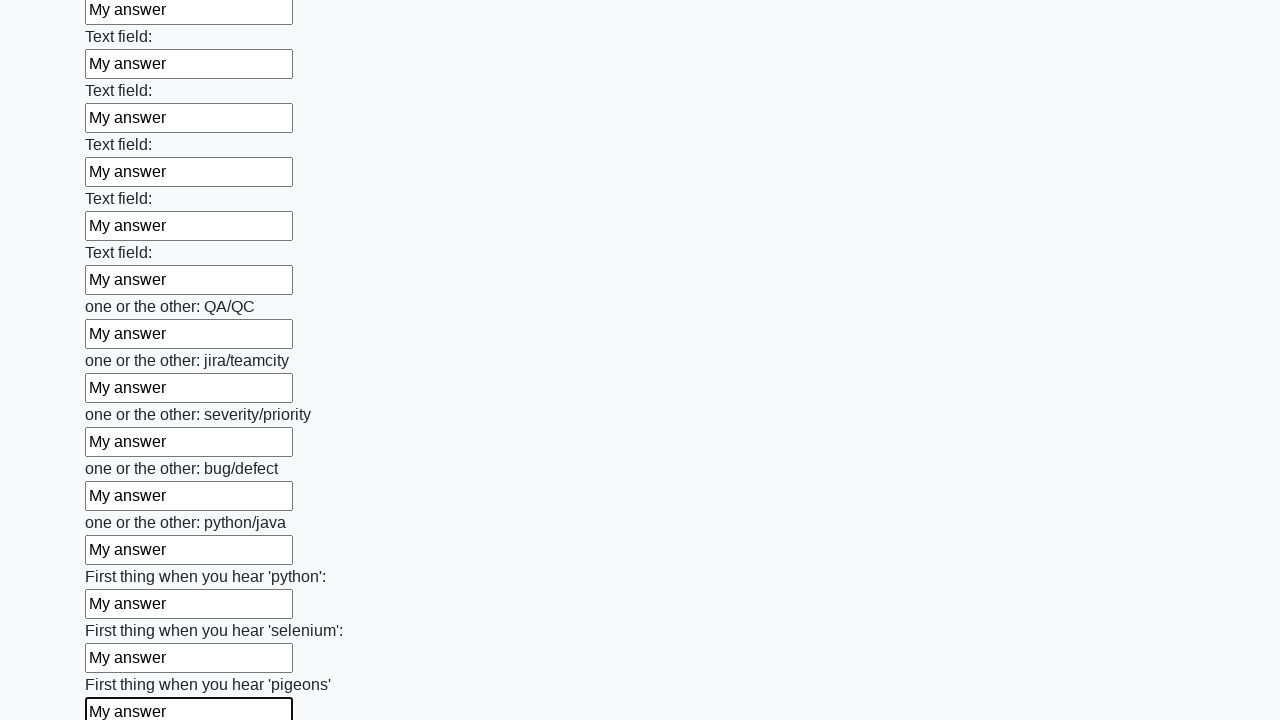

Filled input field with 'My answer' on input >> nth=95
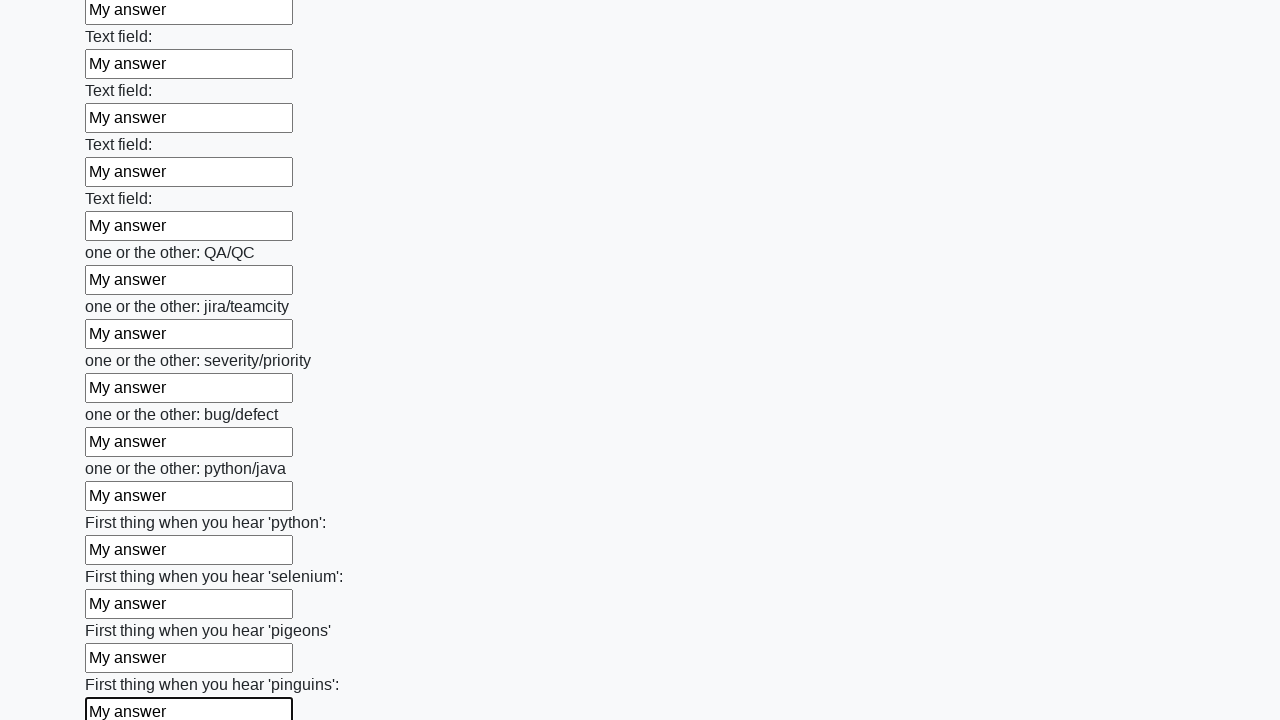

Filled input field with 'My answer' on input >> nth=96
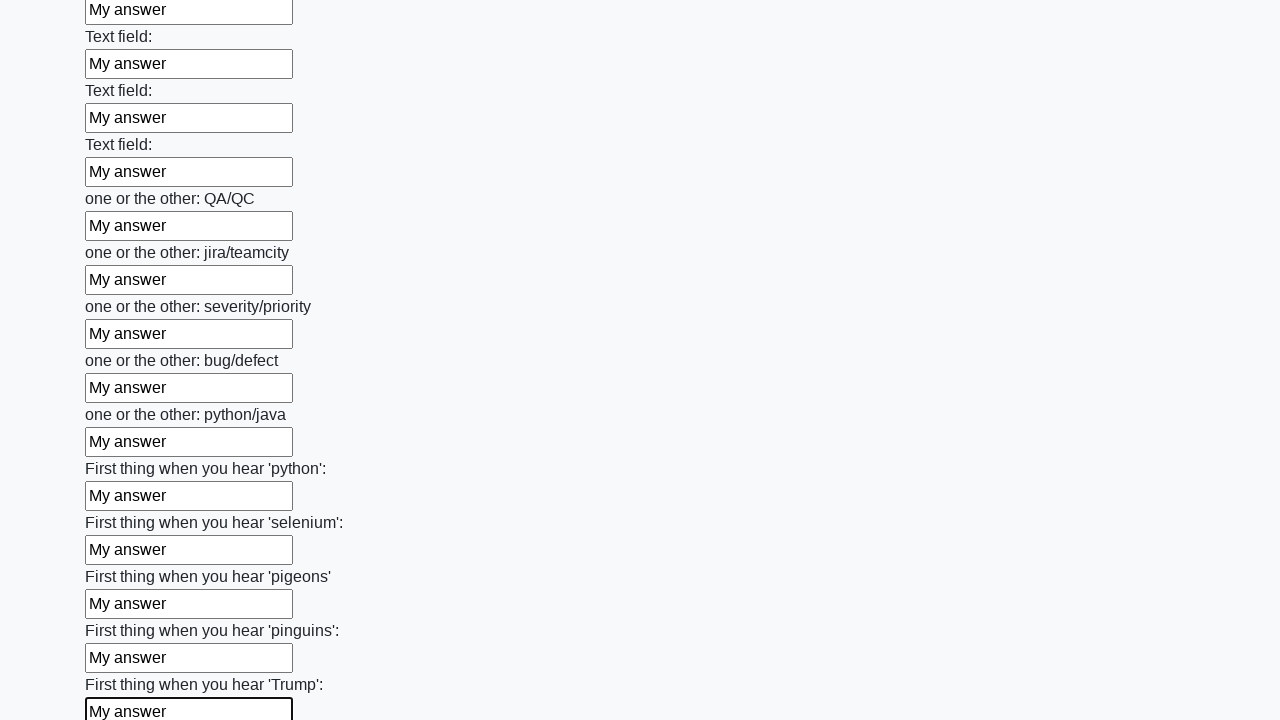

Filled input field with 'My answer' on input >> nth=97
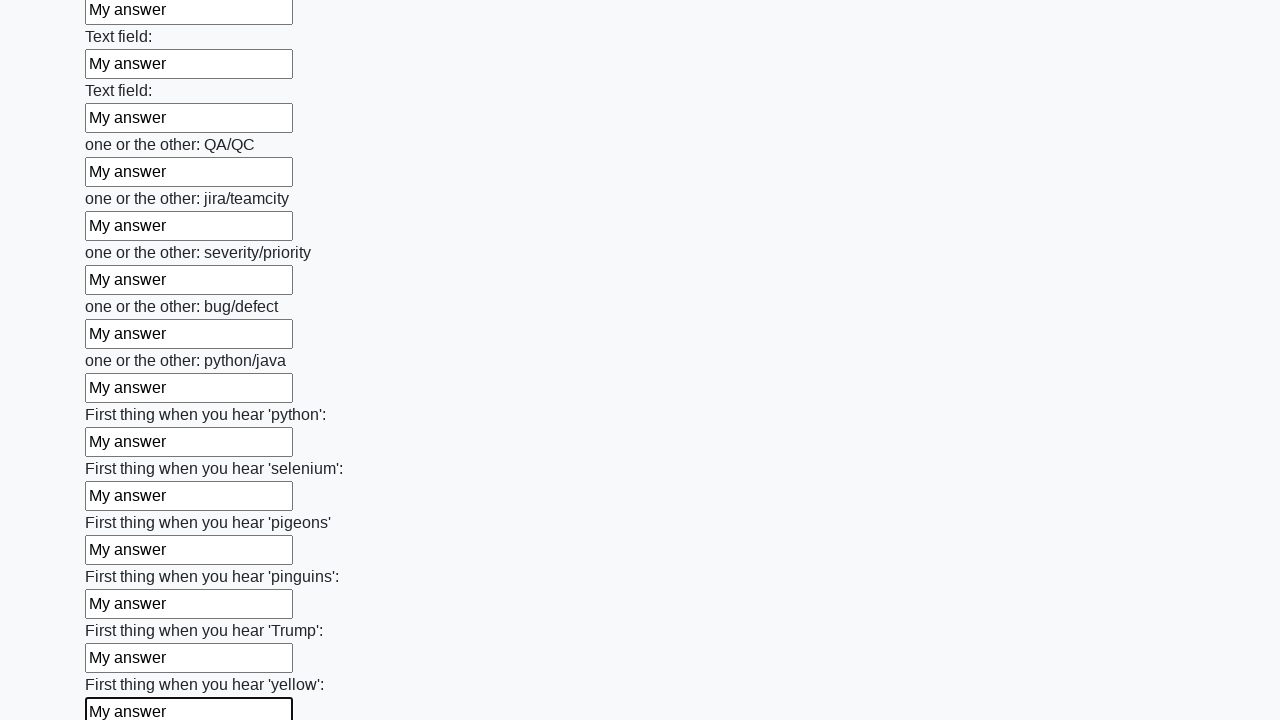

Filled input field with 'My answer' on input >> nth=98
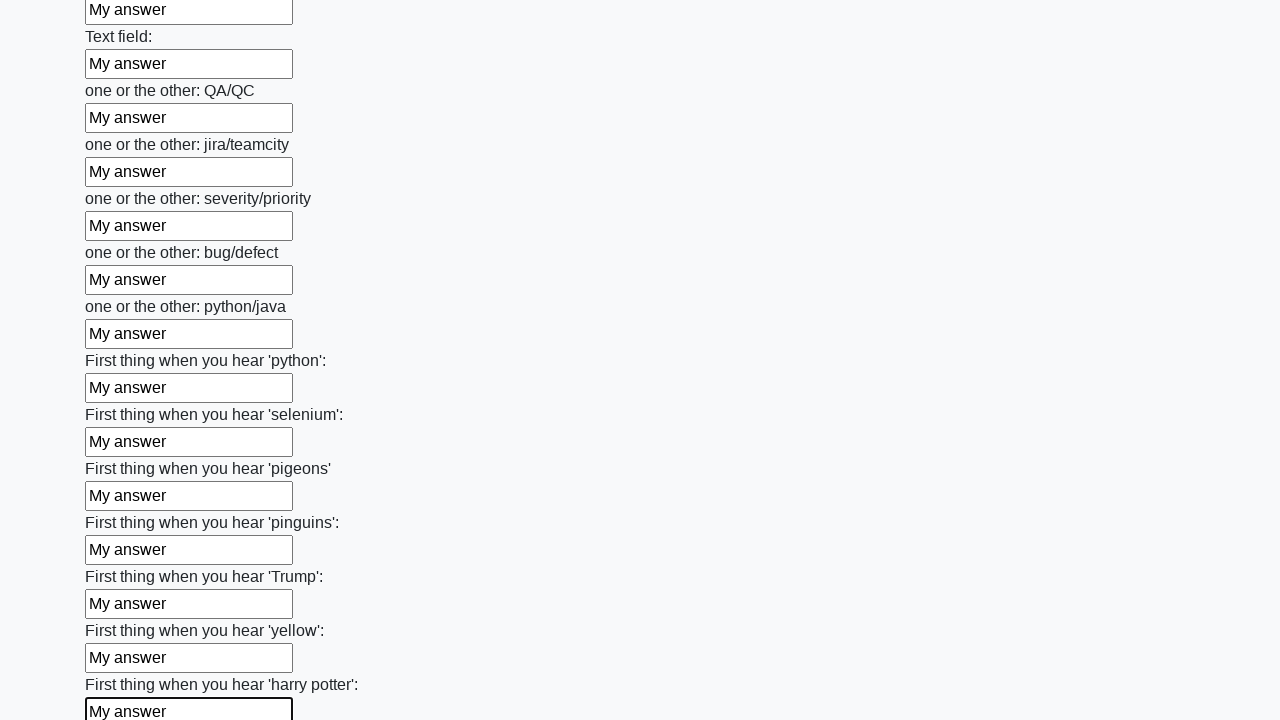

Filled input field with 'My answer' on input >> nth=99
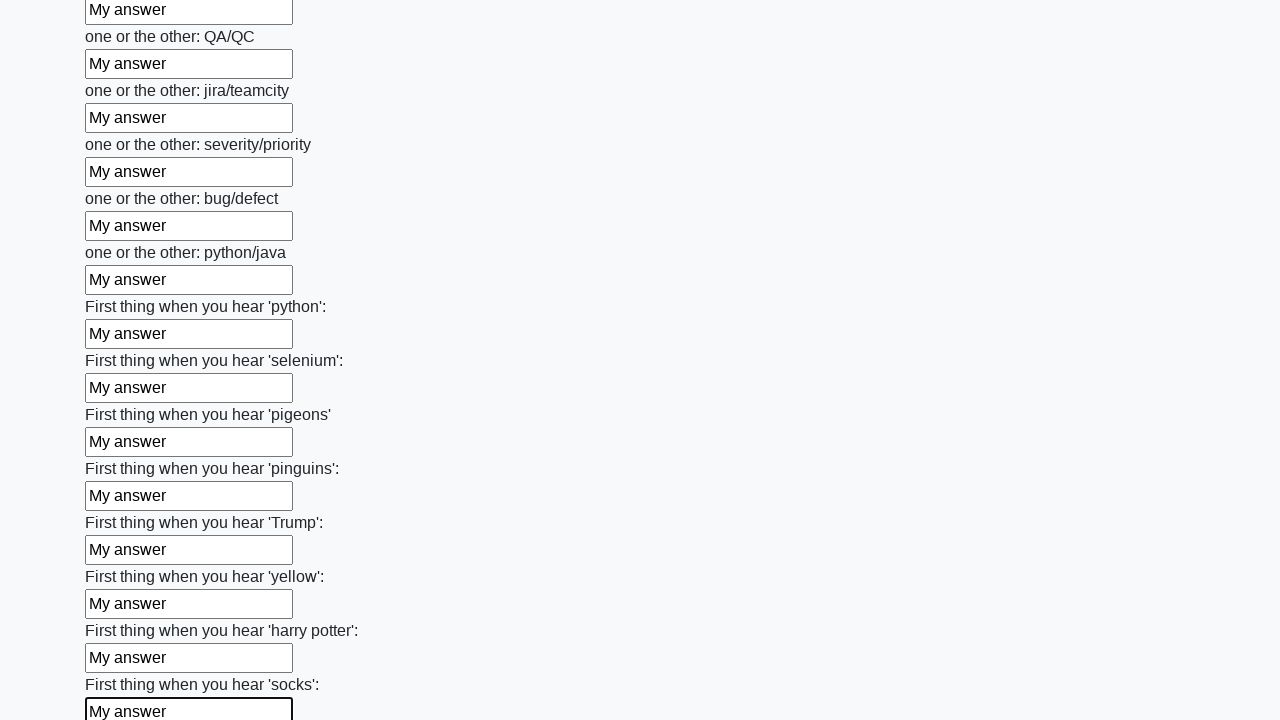

Clicked the submit button to submit the form at (123, 611) on button.btn
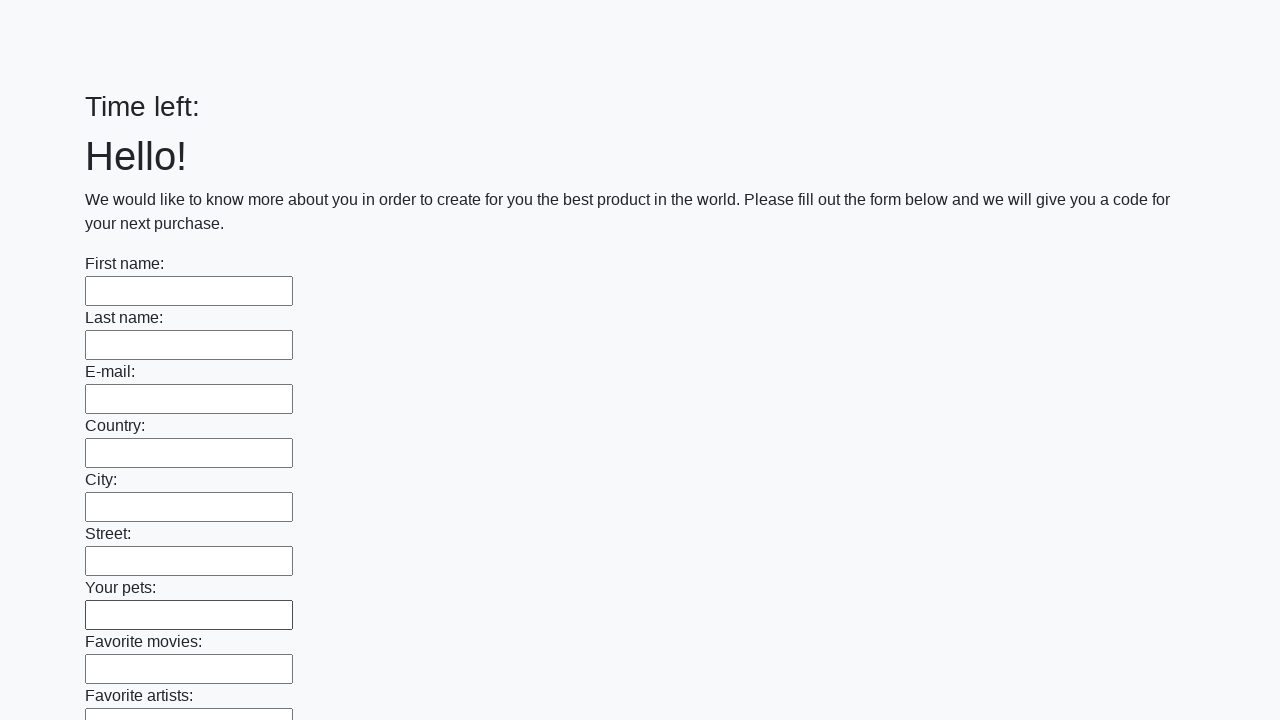

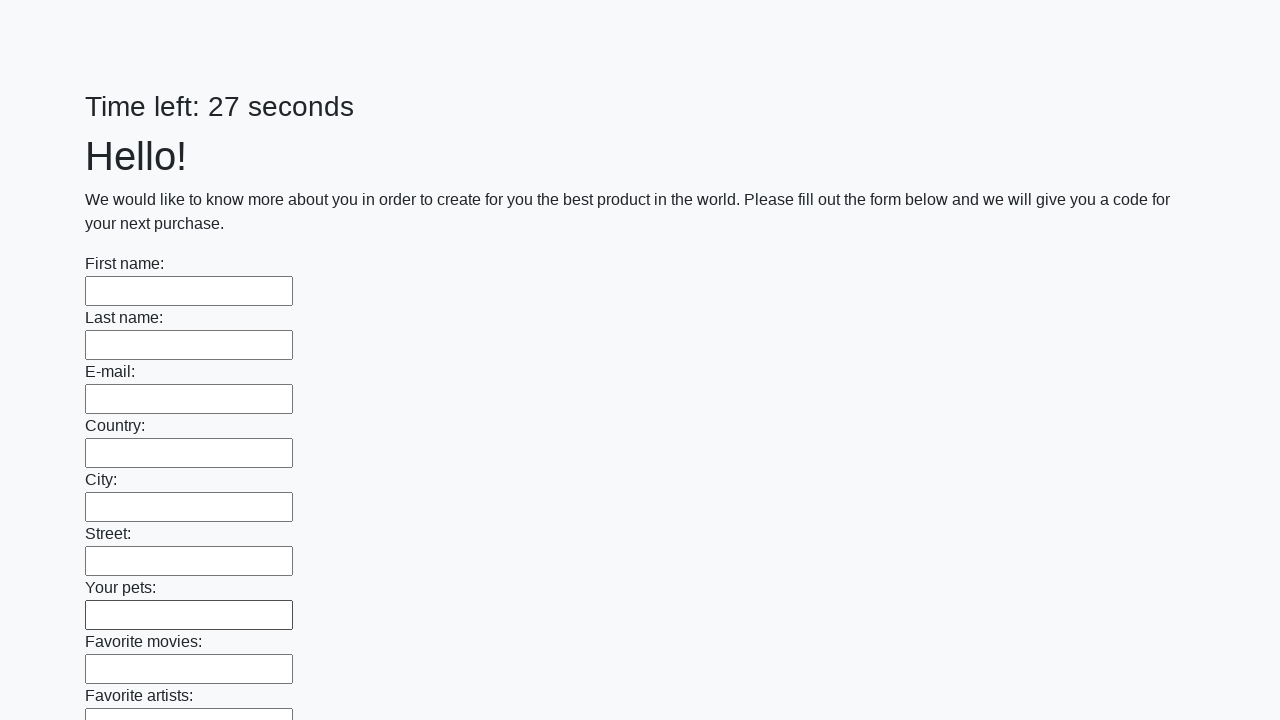